Tests pagination functionality by clicking through all pages of a product table and verifying data on each page

Starting URL: https://testautomationpractice.blogspot.com/

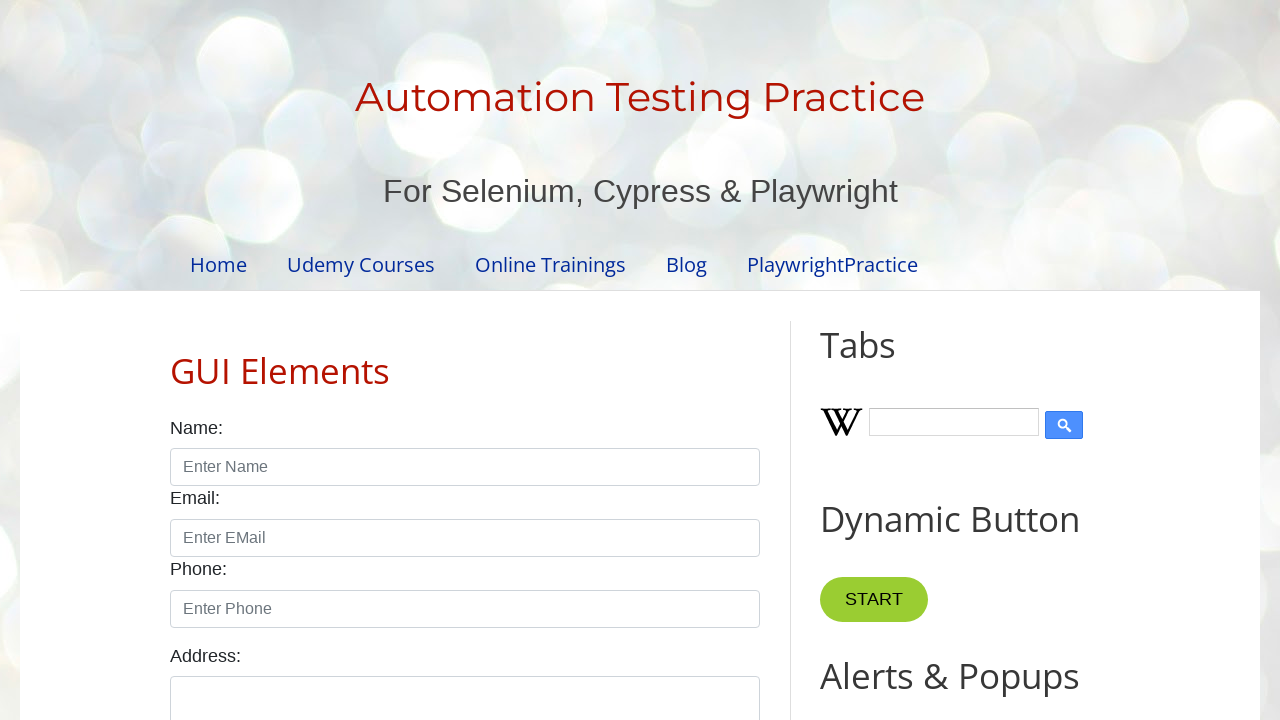

Waited for product table to load
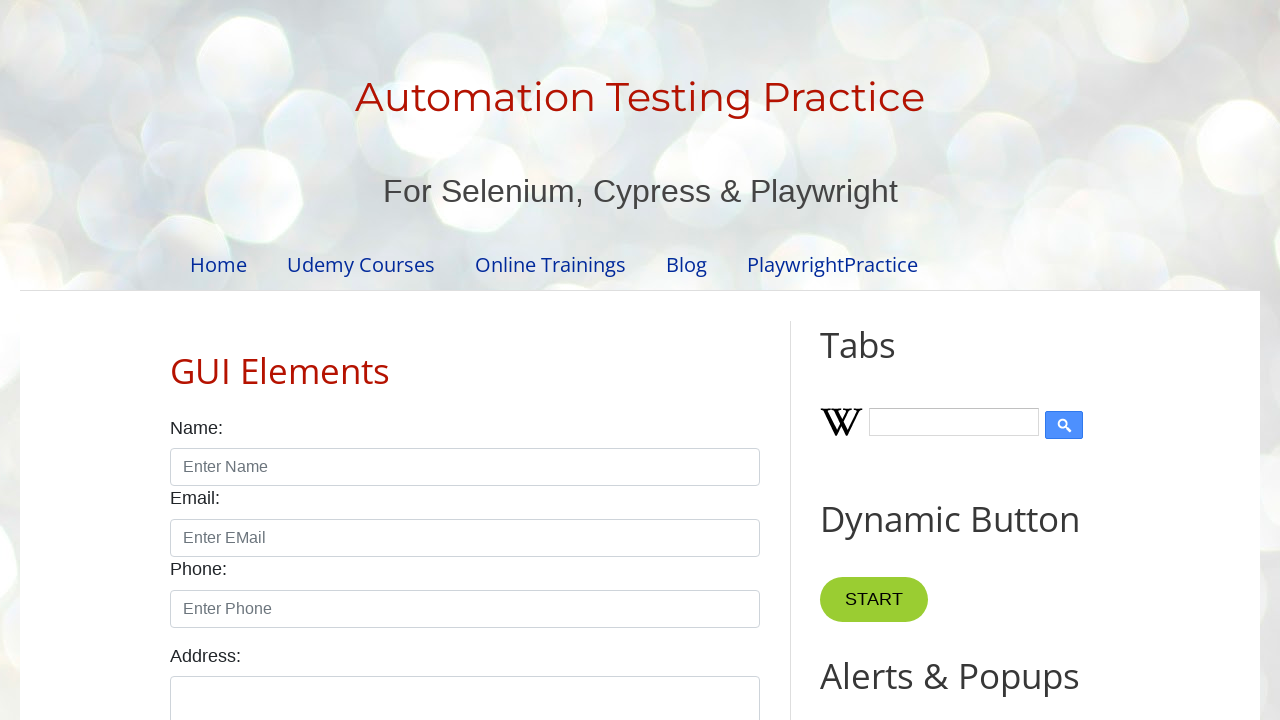

Located table rows
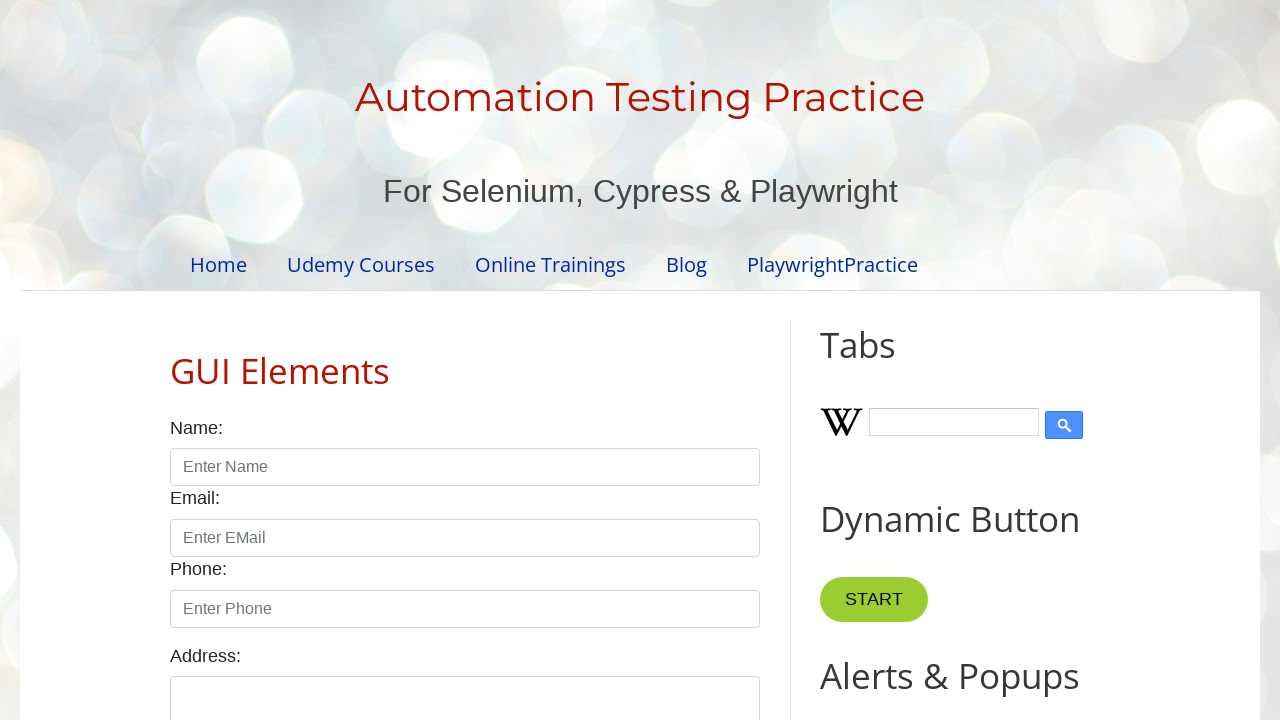

Located pagination links
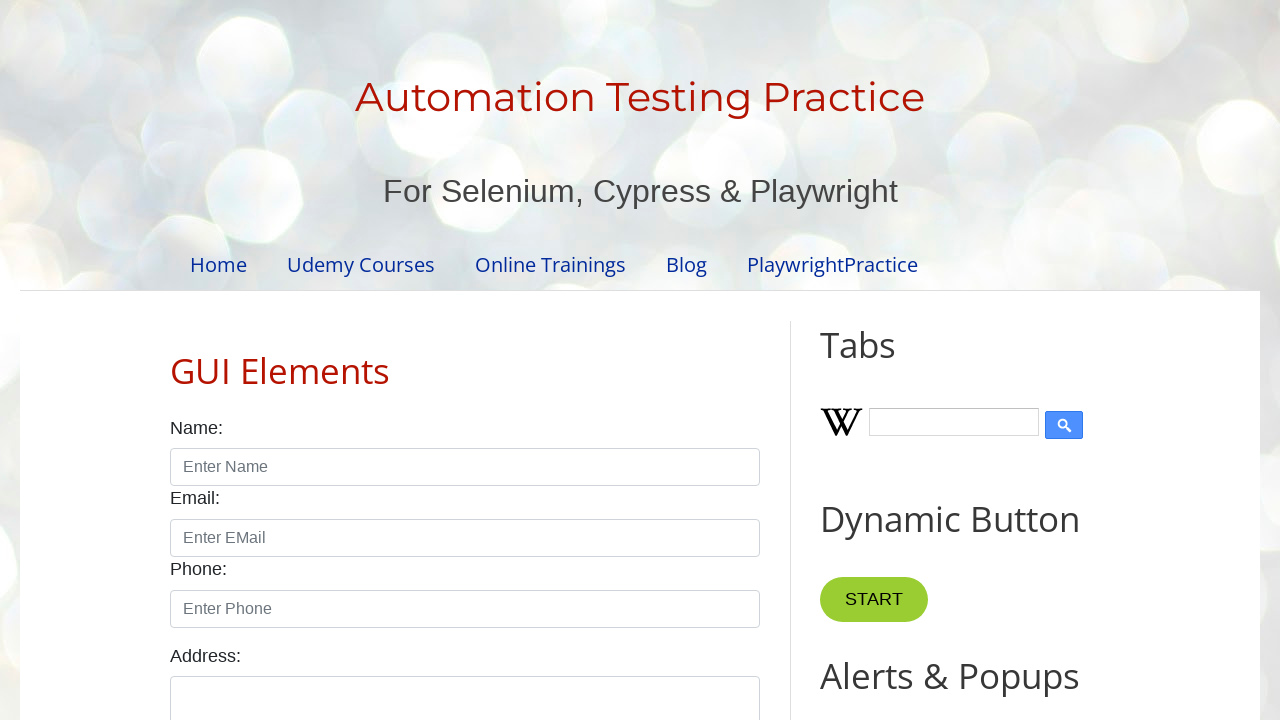

Retrieved total page count: 4 pages
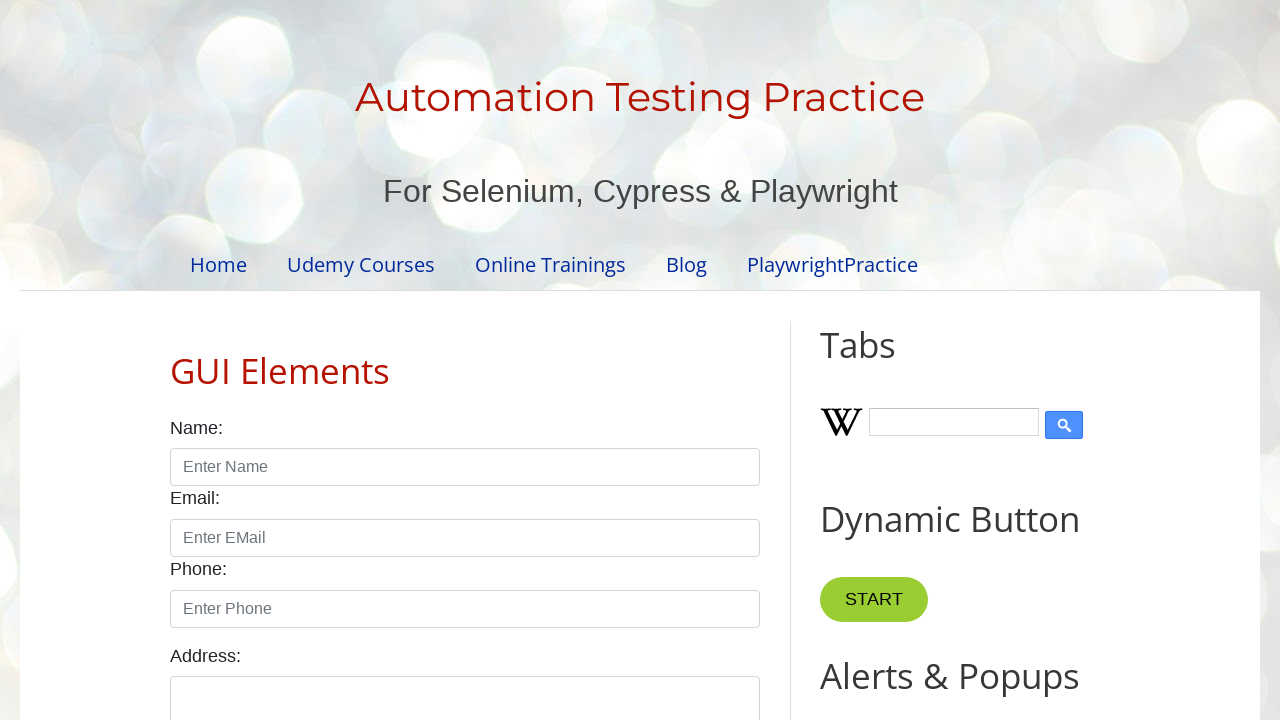

Retrieved row count for page 1: 5 rows
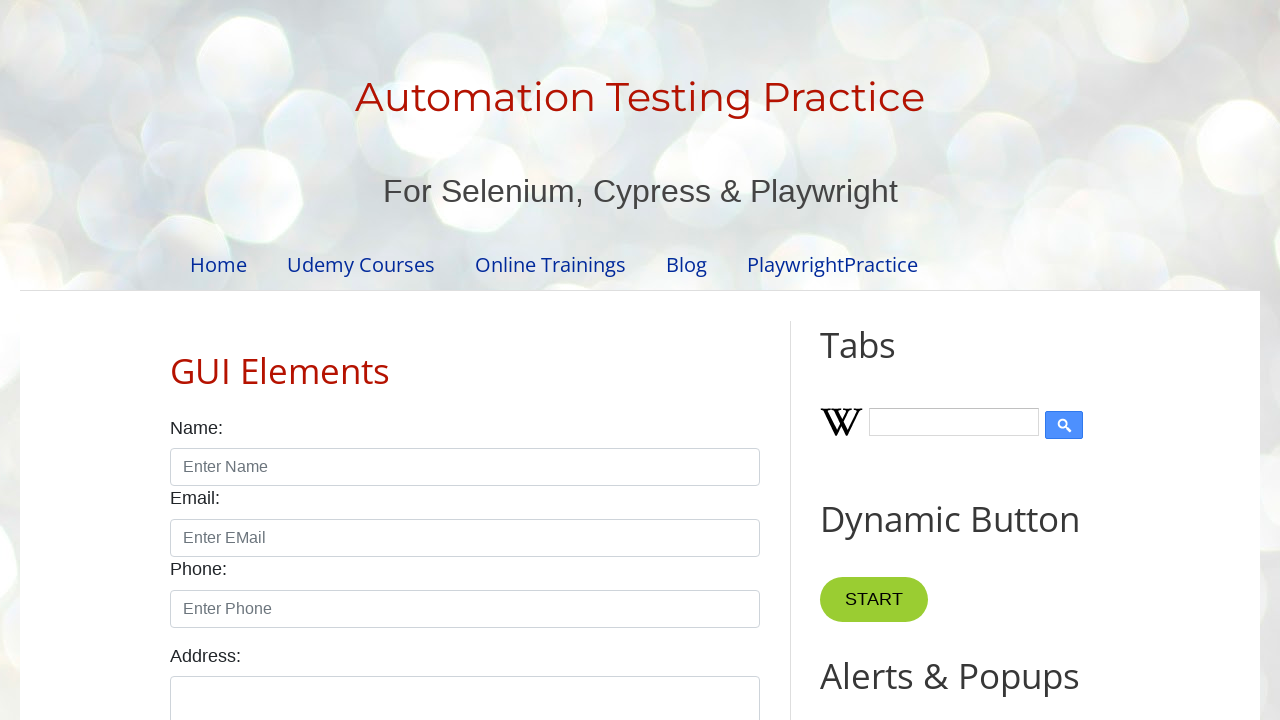

Extracted cell content from page 1, row 1, column 1: '1'
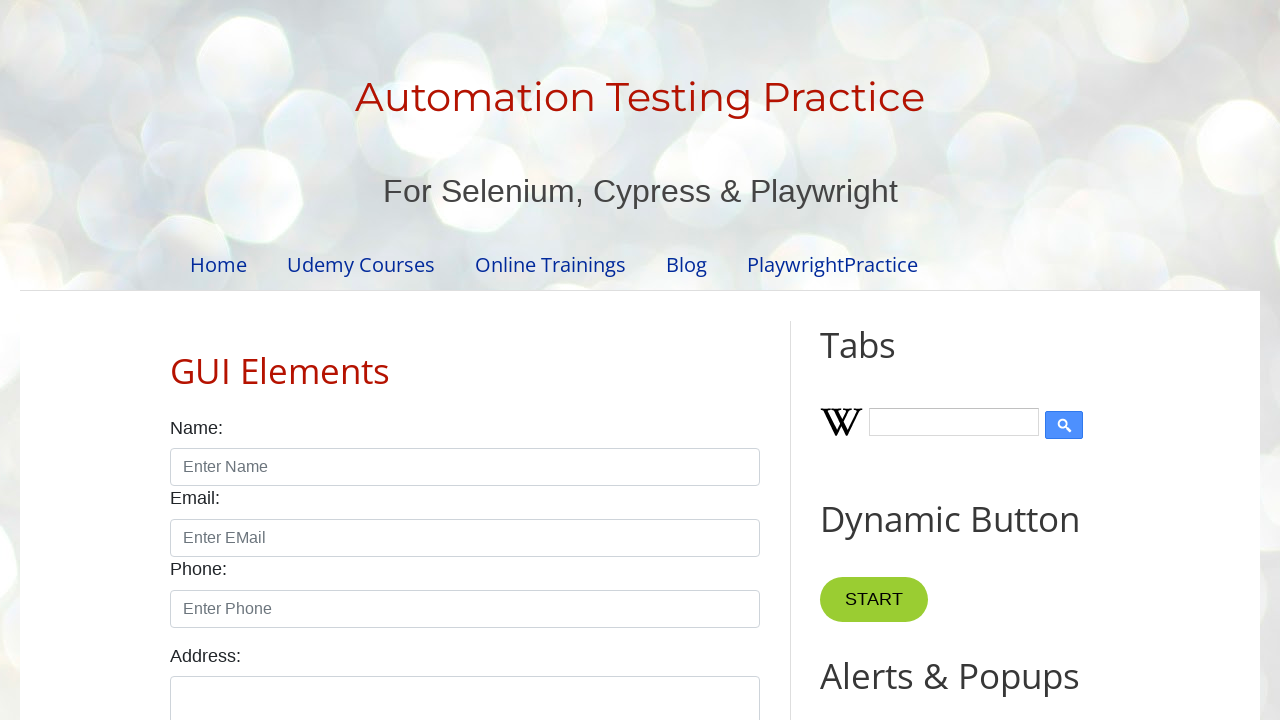

Extracted cell content from page 1, row 1, column 2: 'Smartphone'
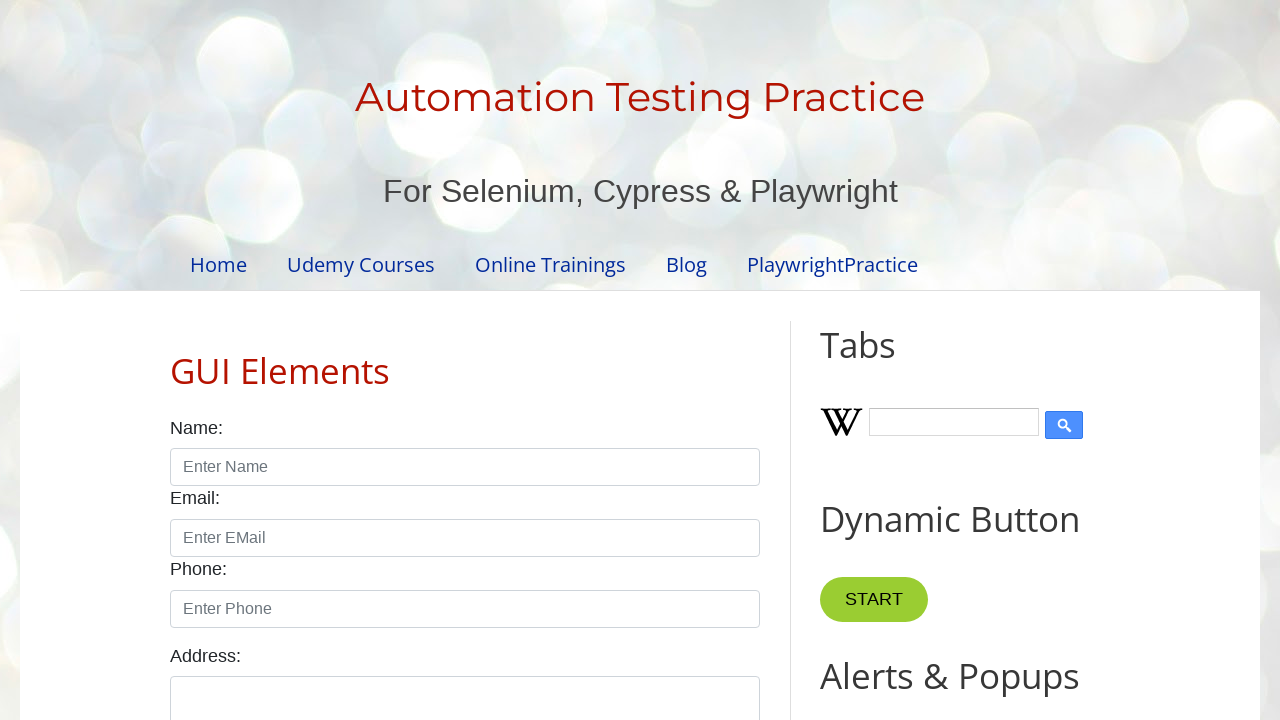

Extracted cell content from page 1, row 1, column 3: '$10.99'
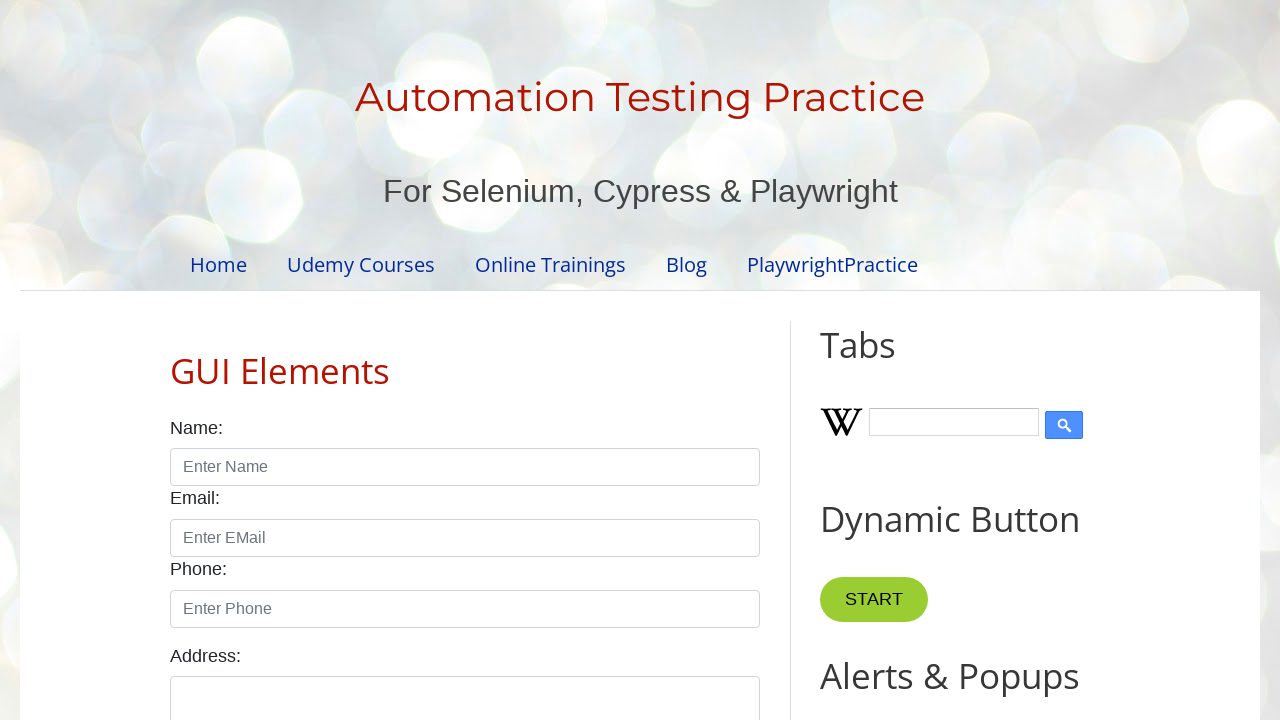

Extracted cell content from page 1, row 1, column 4: ''
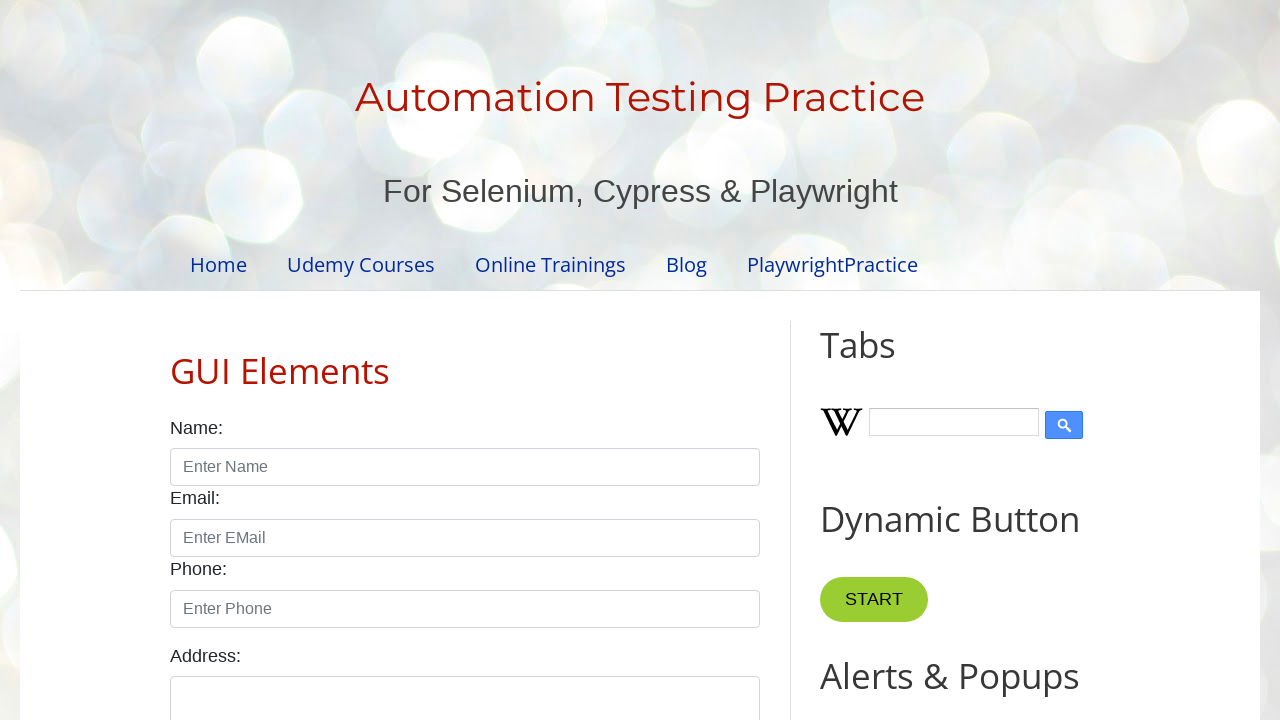

Extracted cell content from page 1, row 2, column 1: '2'
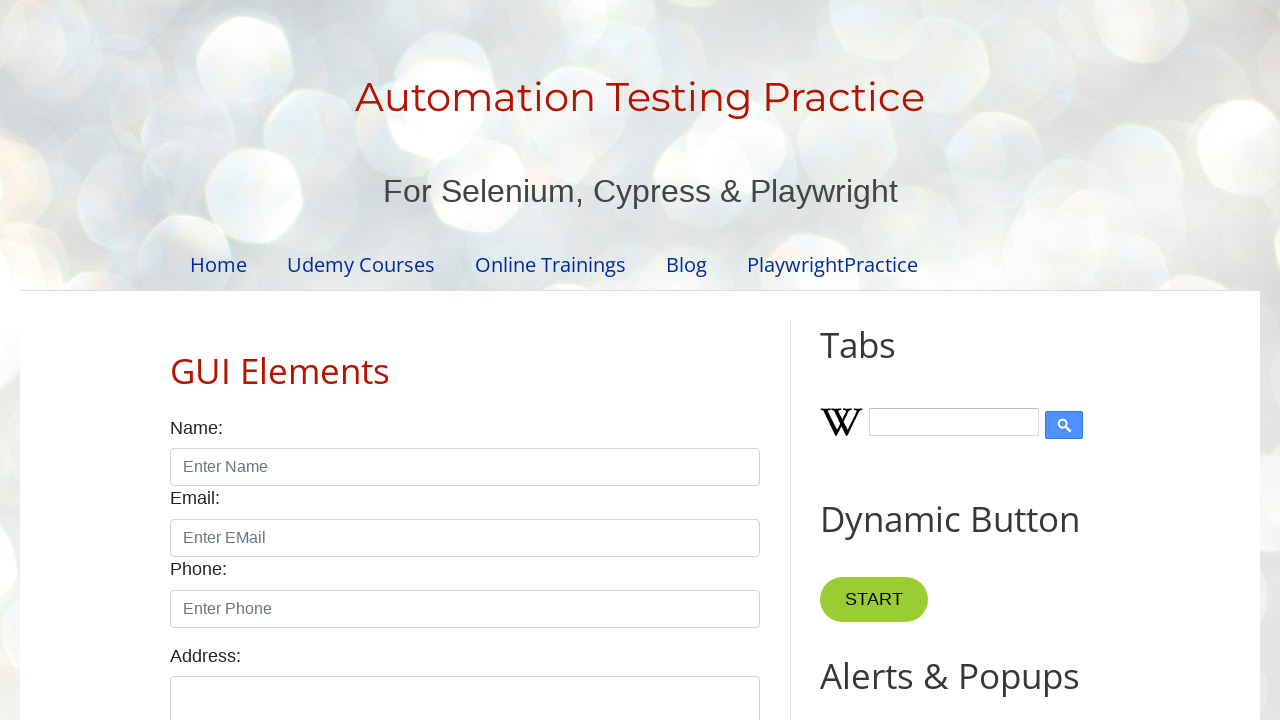

Extracted cell content from page 1, row 2, column 2: 'Laptop'
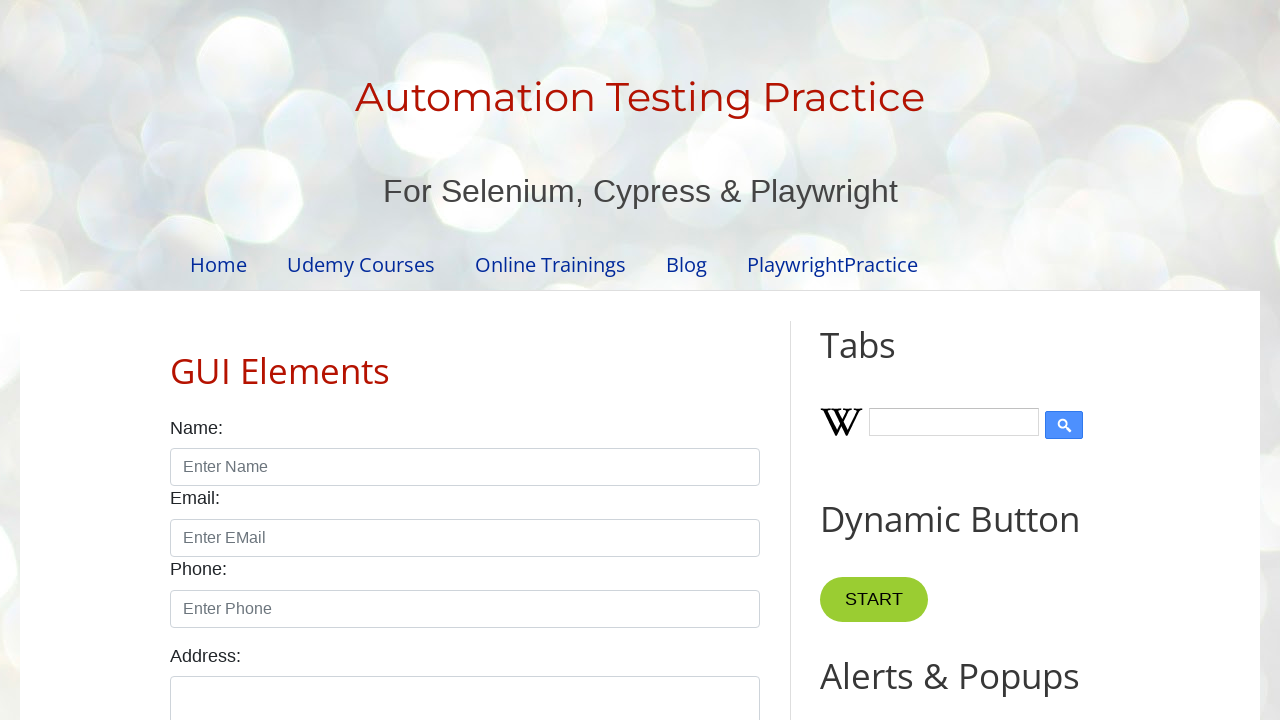

Extracted cell content from page 1, row 2, column 3: '$19.99'
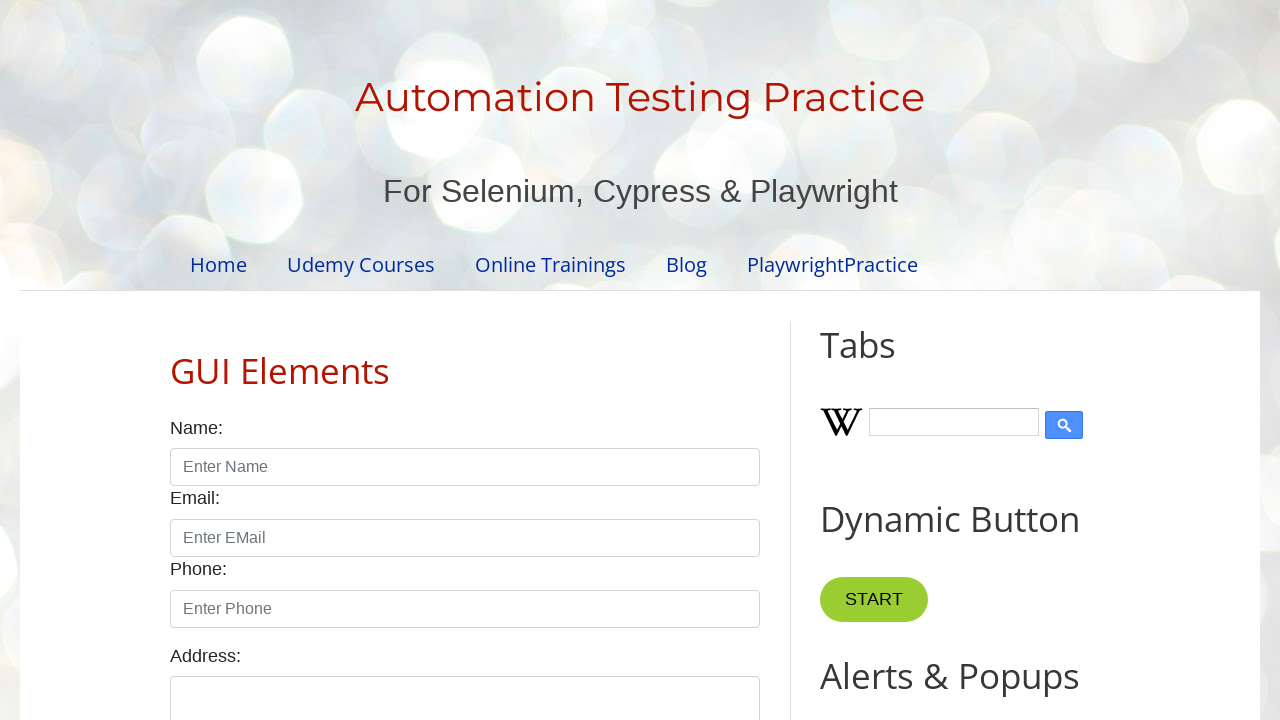

Extracted cell content from page 1, row 2, column 4: ''
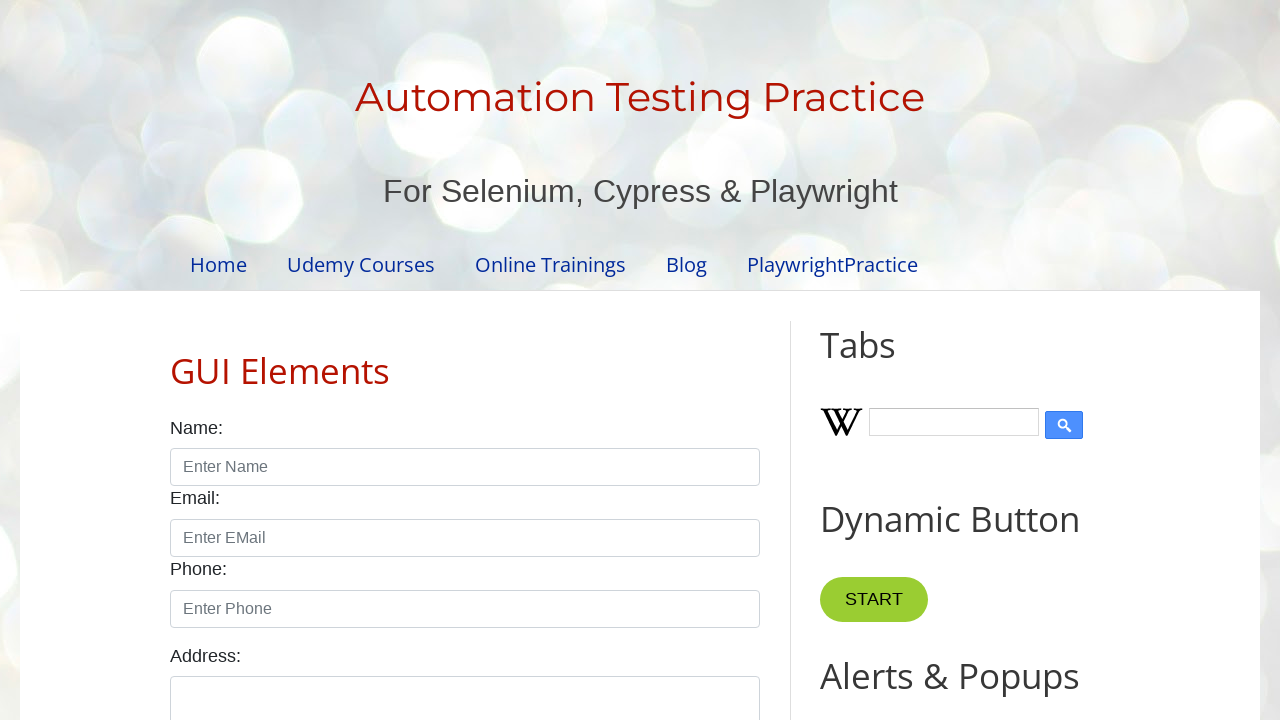

Extracted cell content from page 1, row 3, column 1: '3'
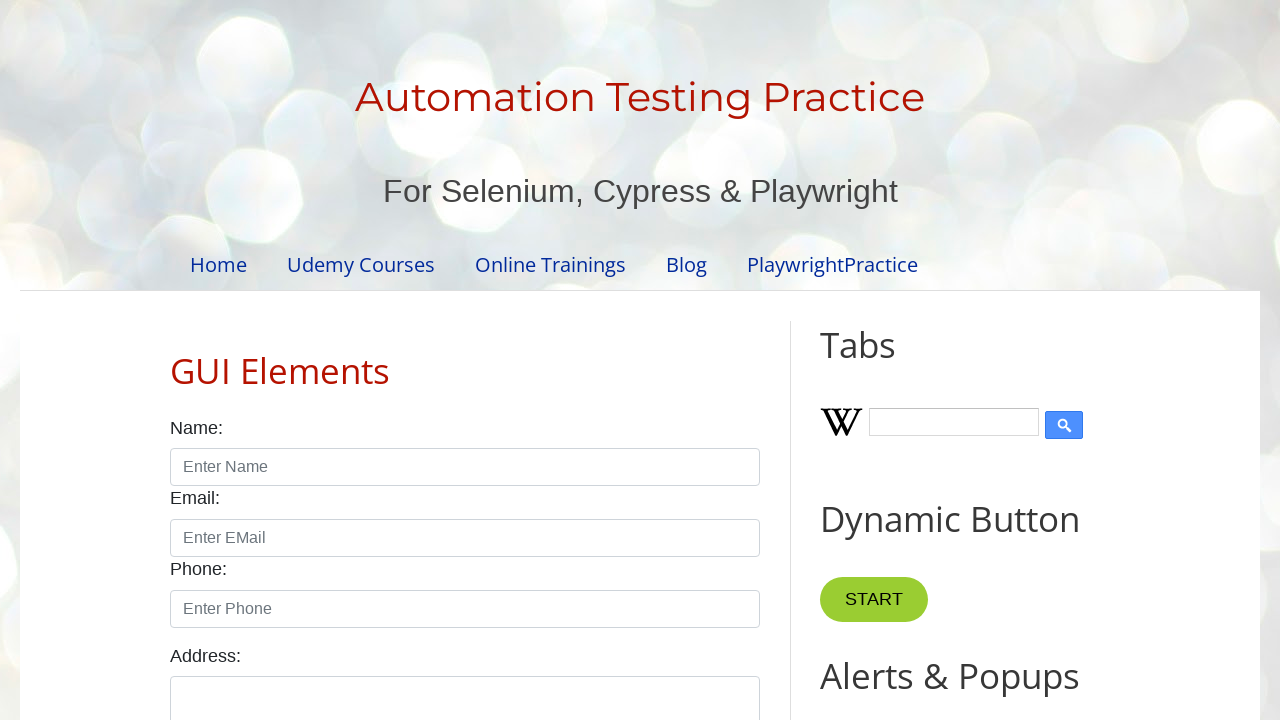

Extracted cell content from page 1, row 3, column 2: 'Tablet '
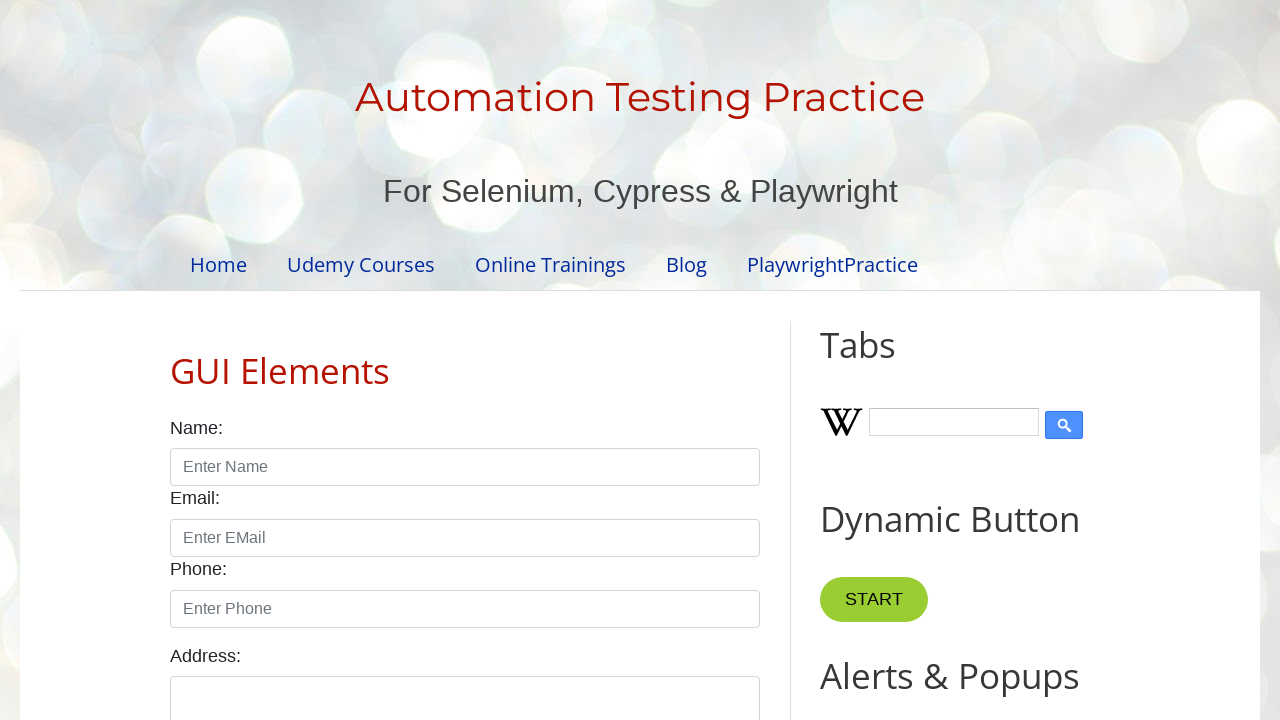

Extracted cell content from page 1, row 3, column 3: '$5.99'
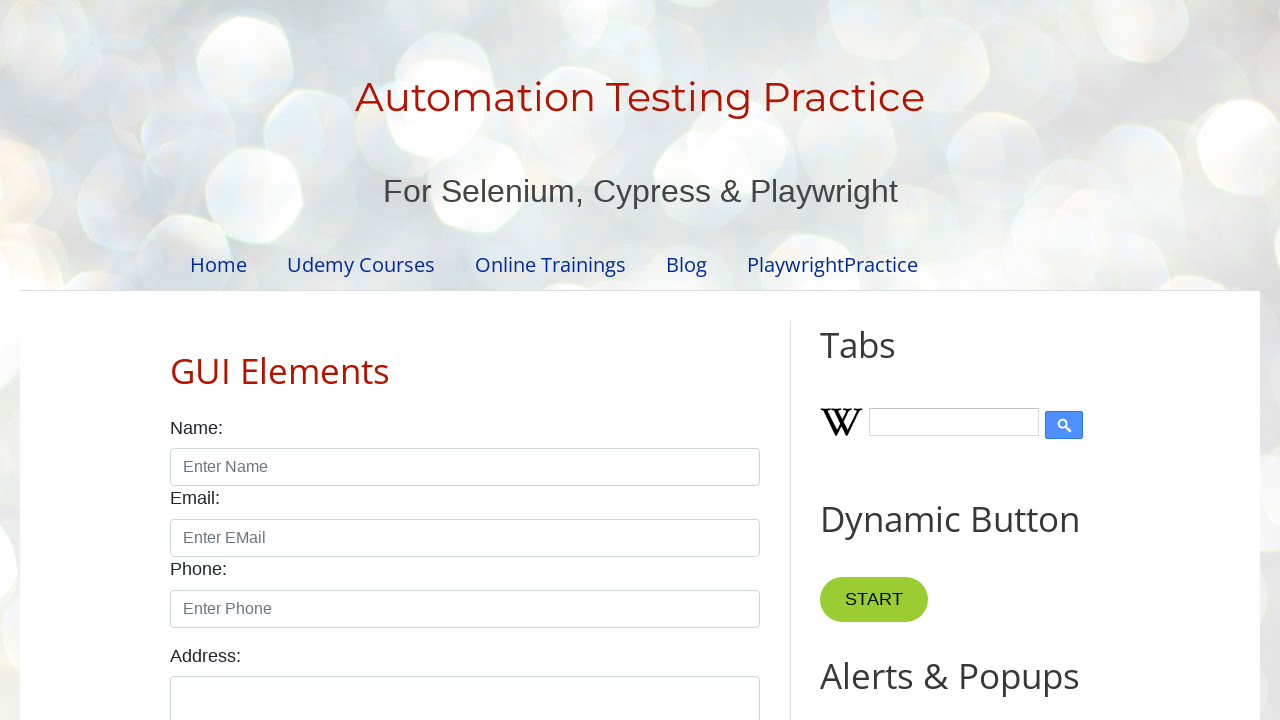

Extracted cell content from page 1, row 3, column 4: ''
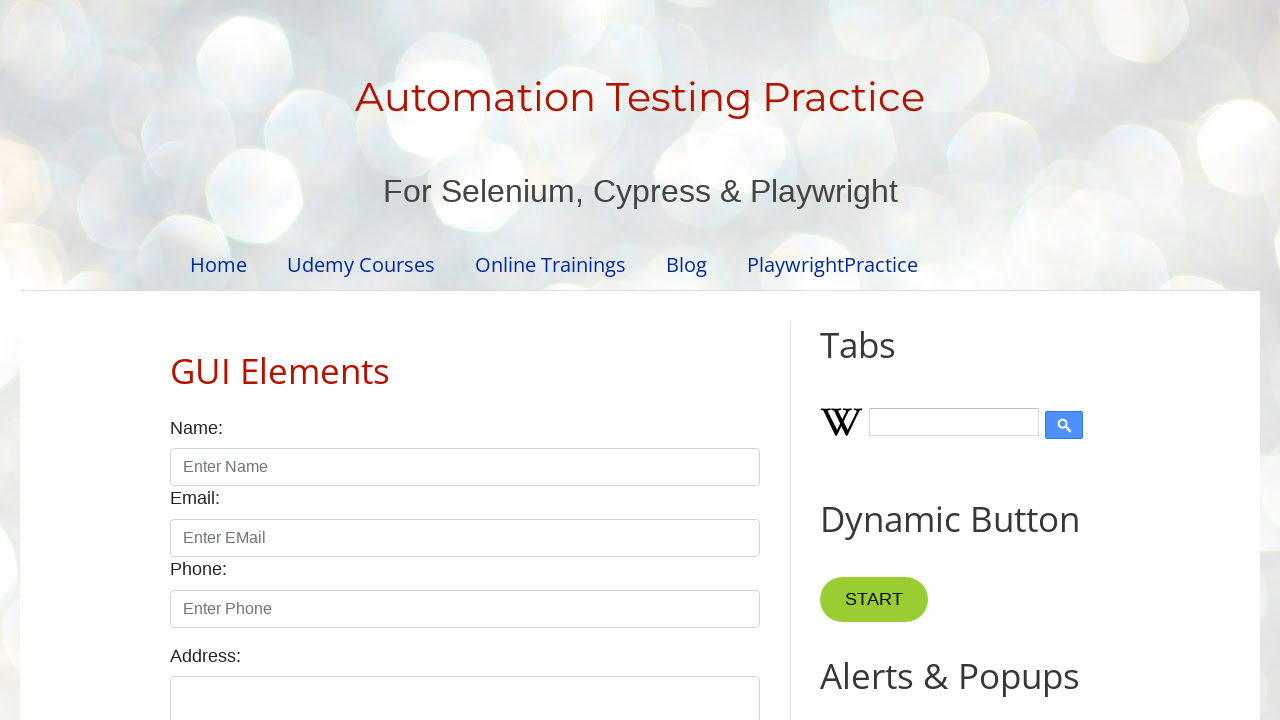

Extracted cell content from page 1, row 4, column 1: '4'
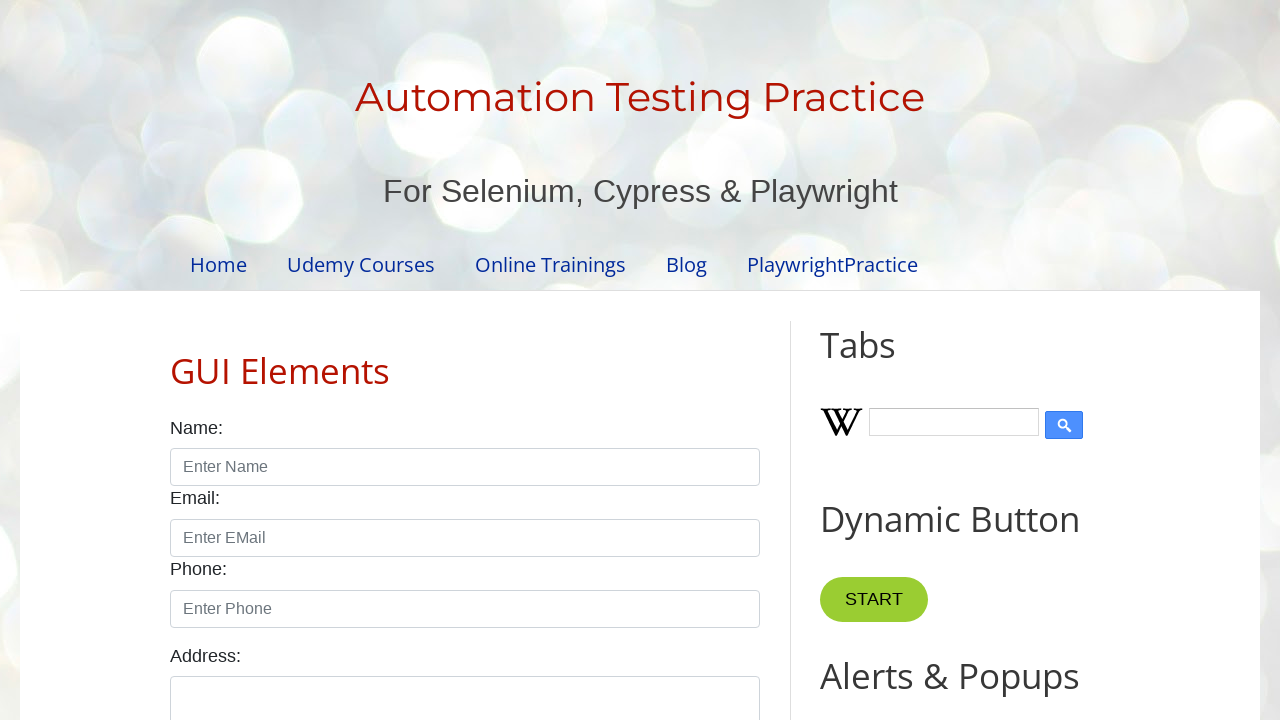

Extracted cell content from page 1, row 4, column 2: 'Smartwatch'
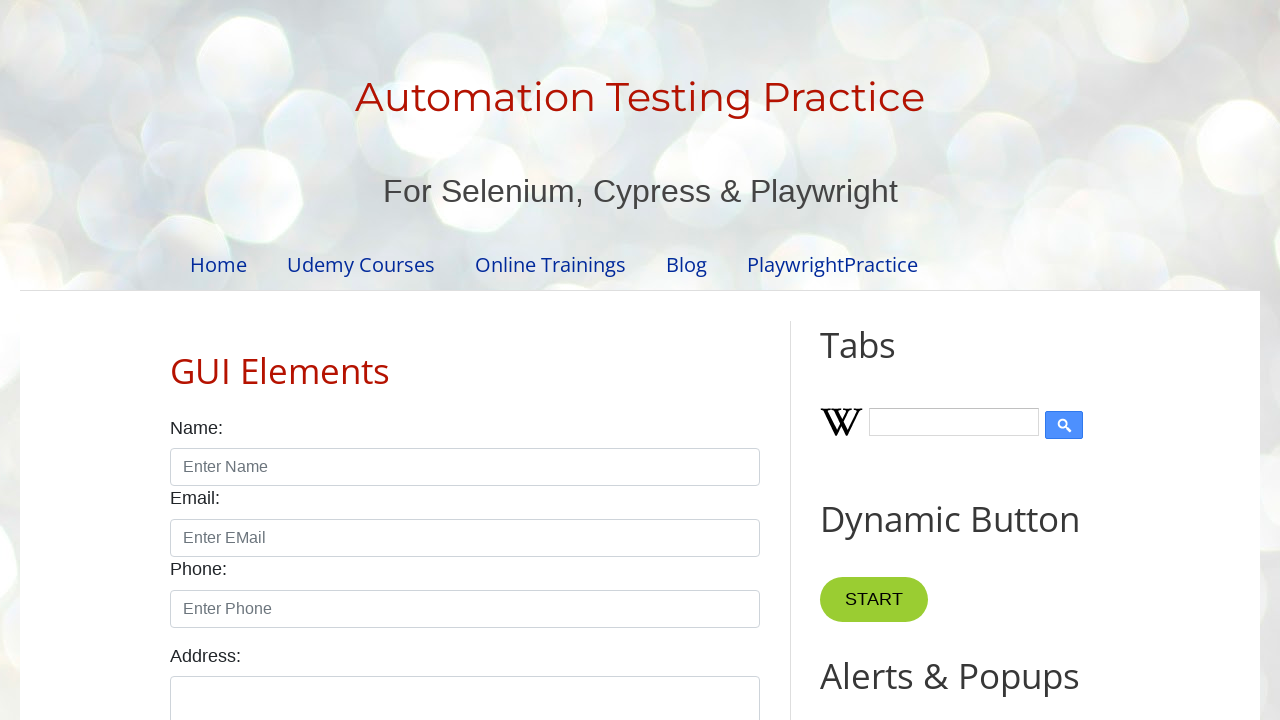

Extracted cell content from page 1, row 4, column 3: '$7.99'
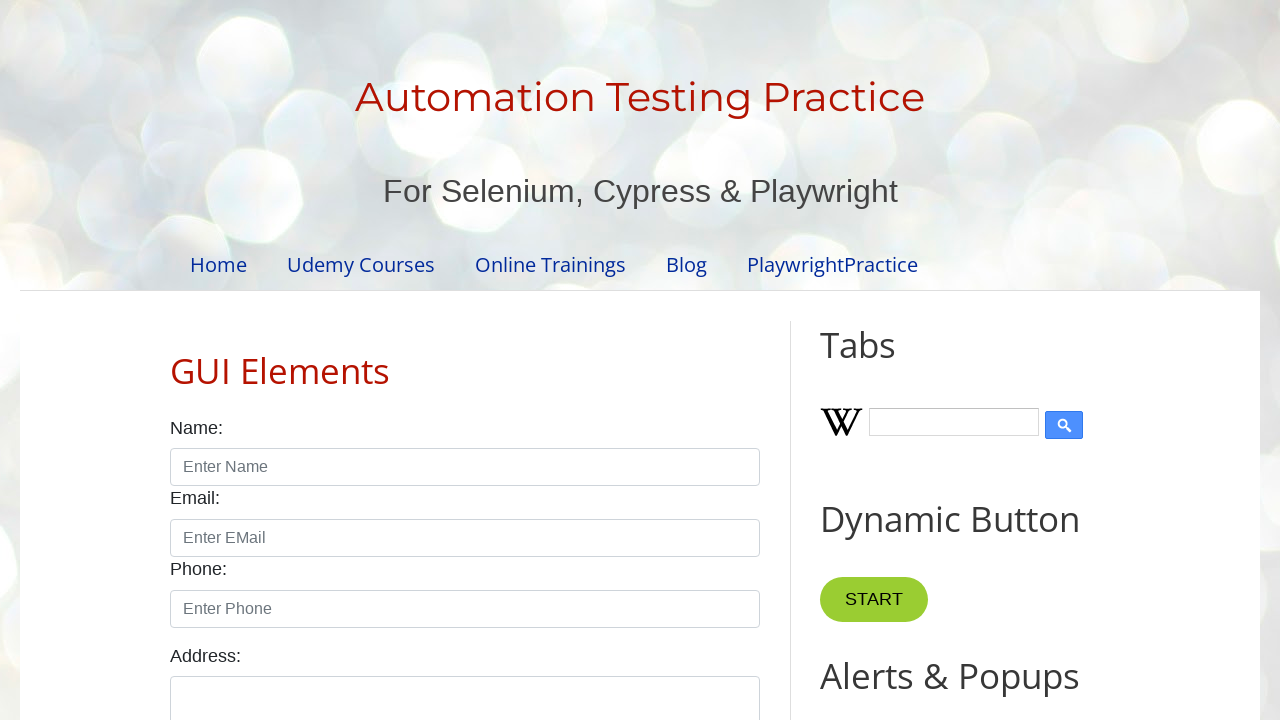

Extracted cell content from page 1, row 4, column 4: ''
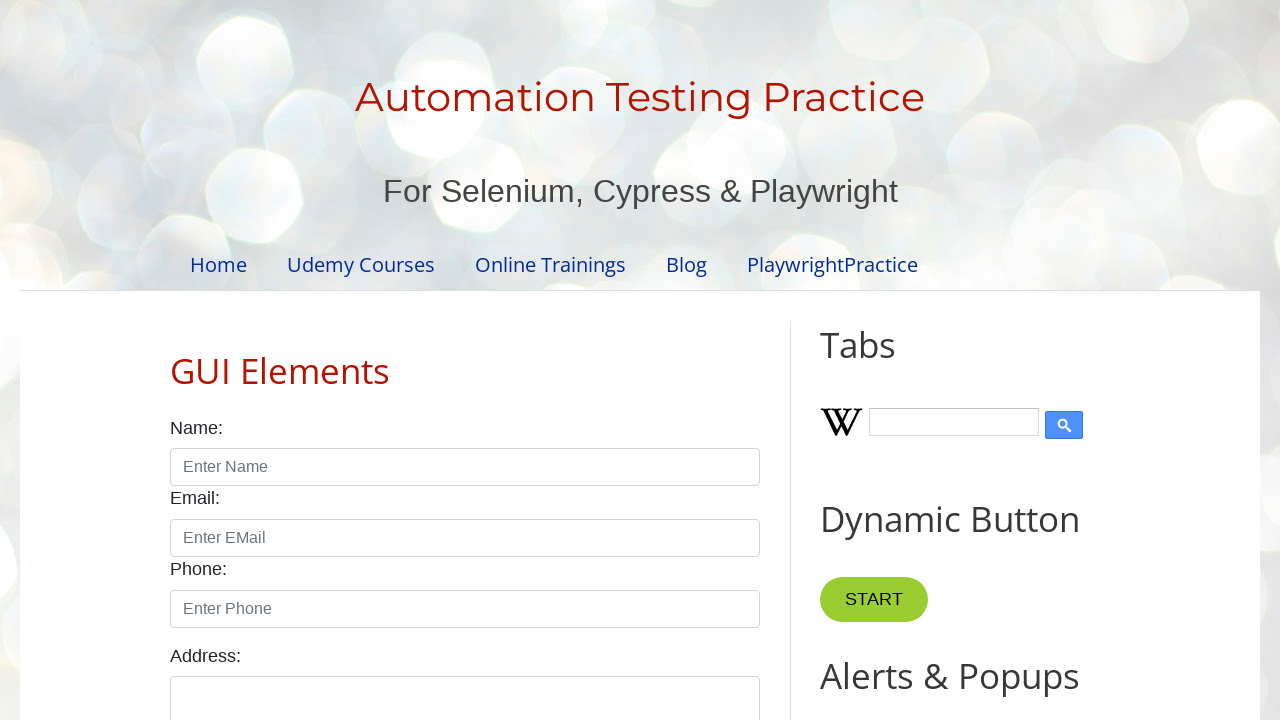

Extracted cell content from page 1, row 5, column 1: '5'
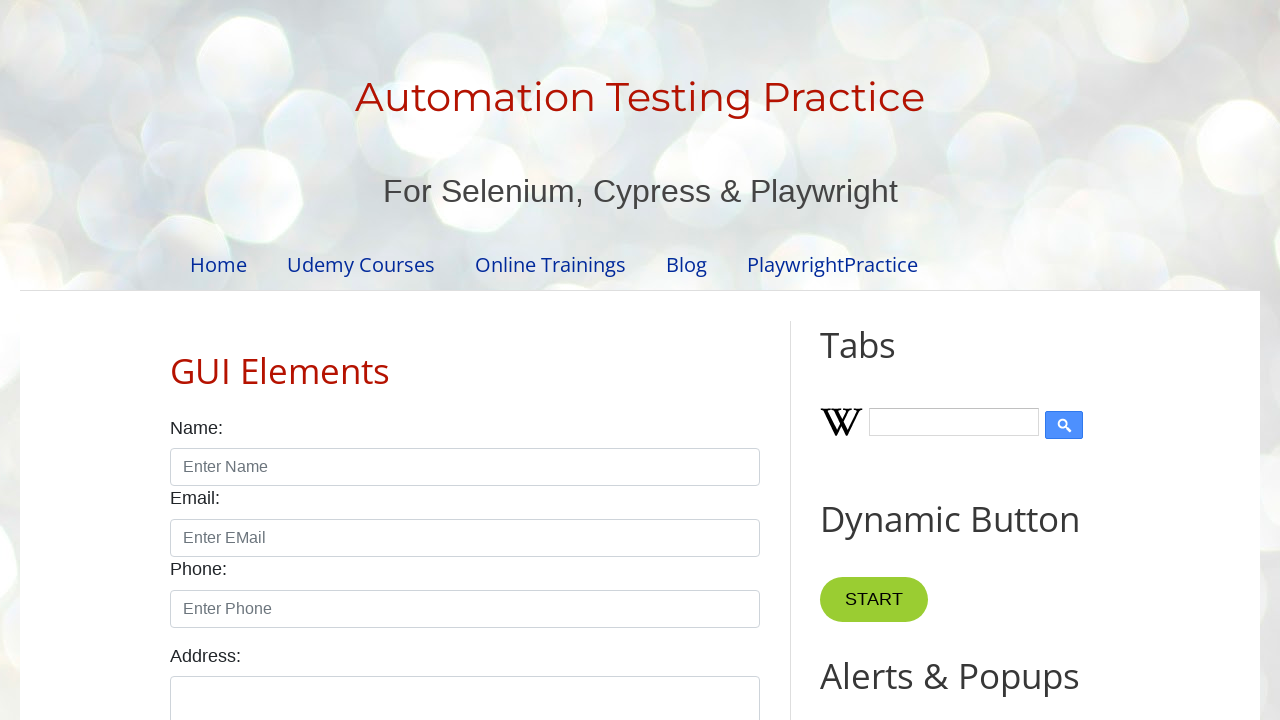

Extracted cell content from page 1, row 5, column 2: 'Wireless Earbuds'
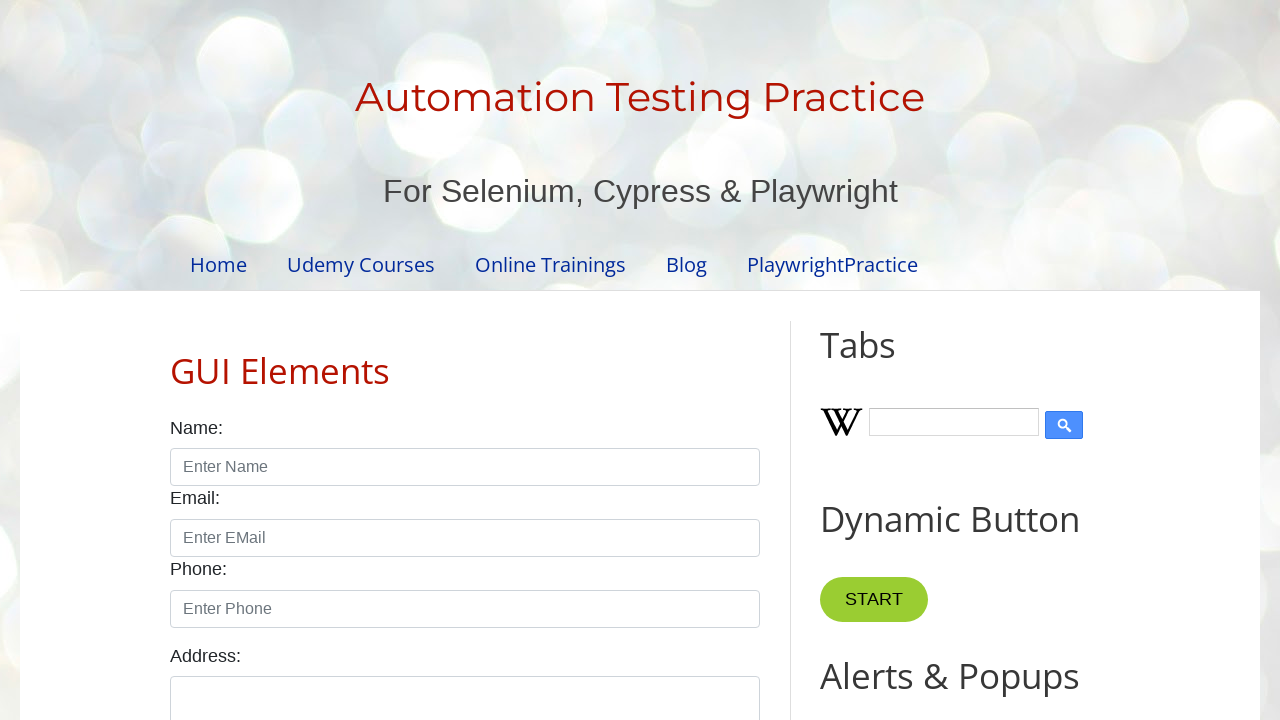

Extracted cell content from page 1, row 5, column 3: '$8.99'
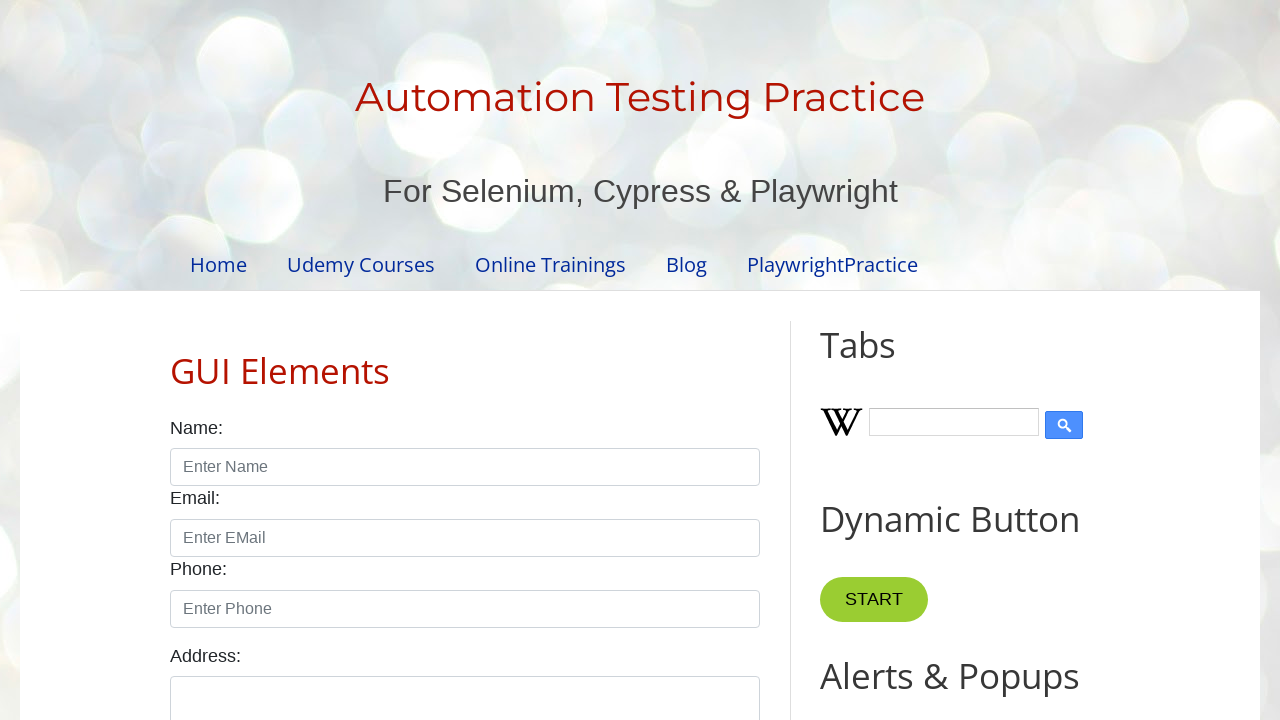

Extracted cell content from page 1, row 5, column 4: ''
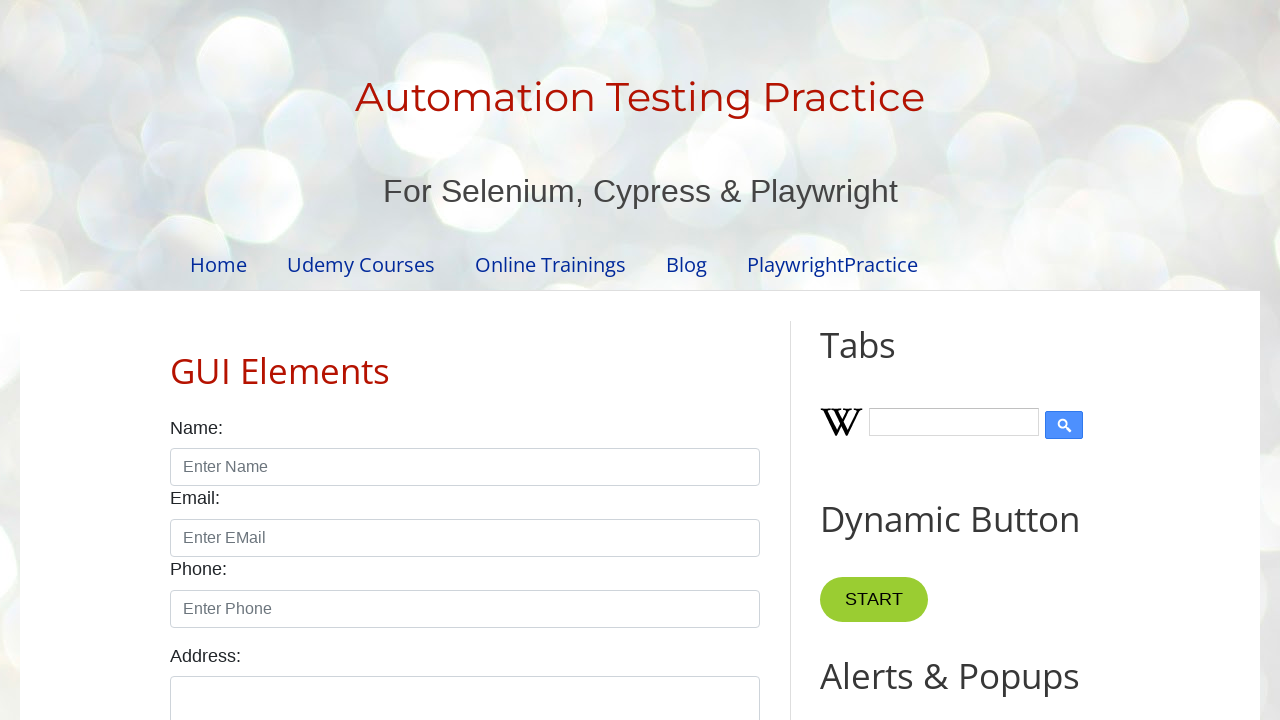

Clicked pagination link for page 2 at (456, 361) on #pagination li a >> nth=1
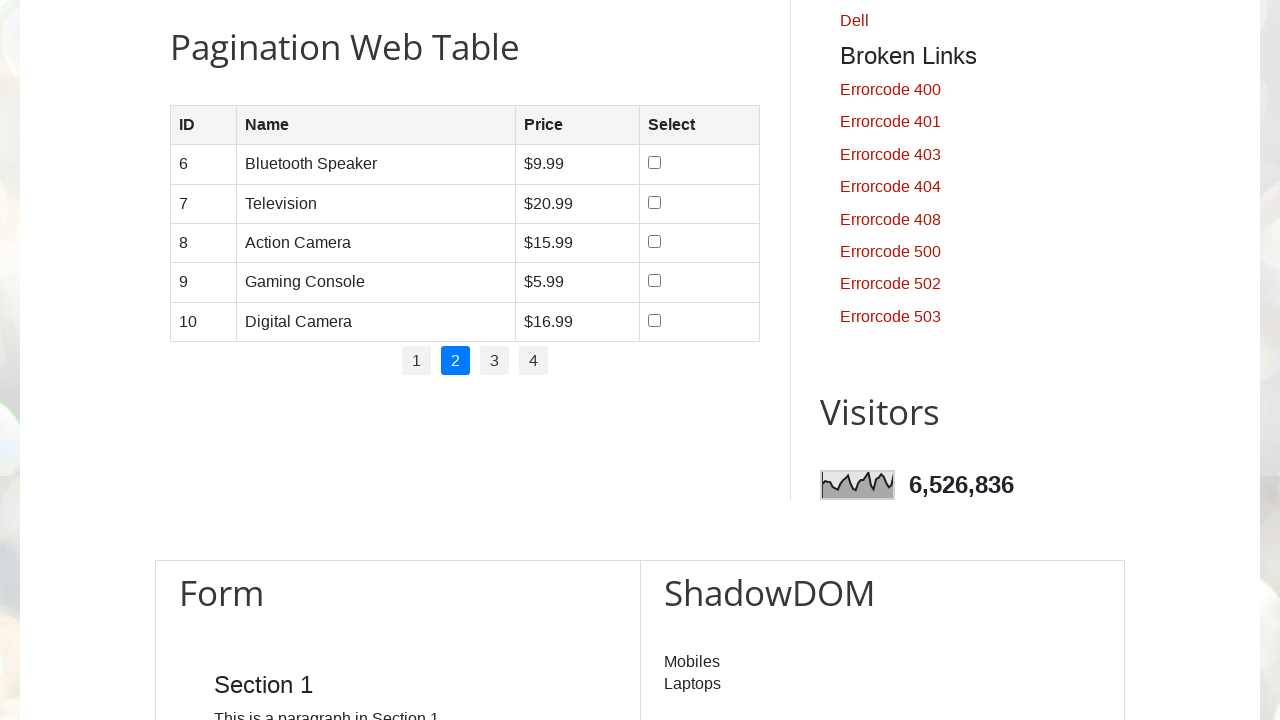

Waited for page 2 to load
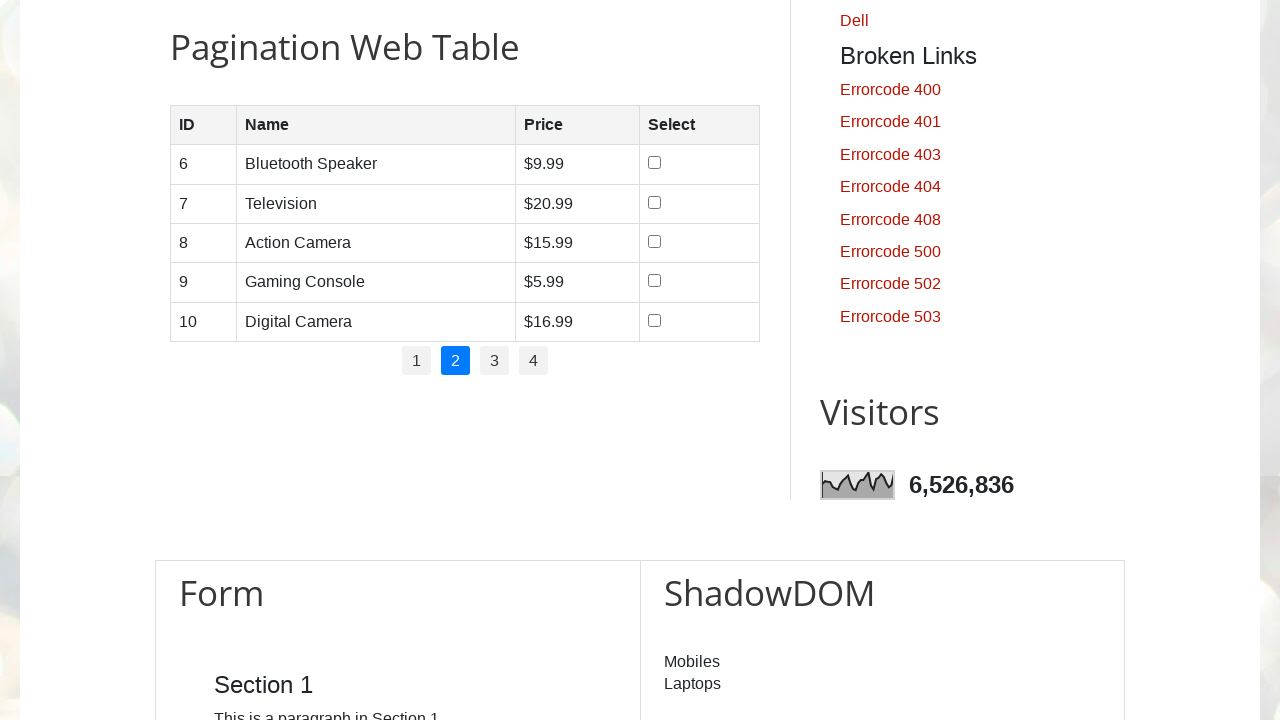

Retrieved row count for page 2: 5 rows
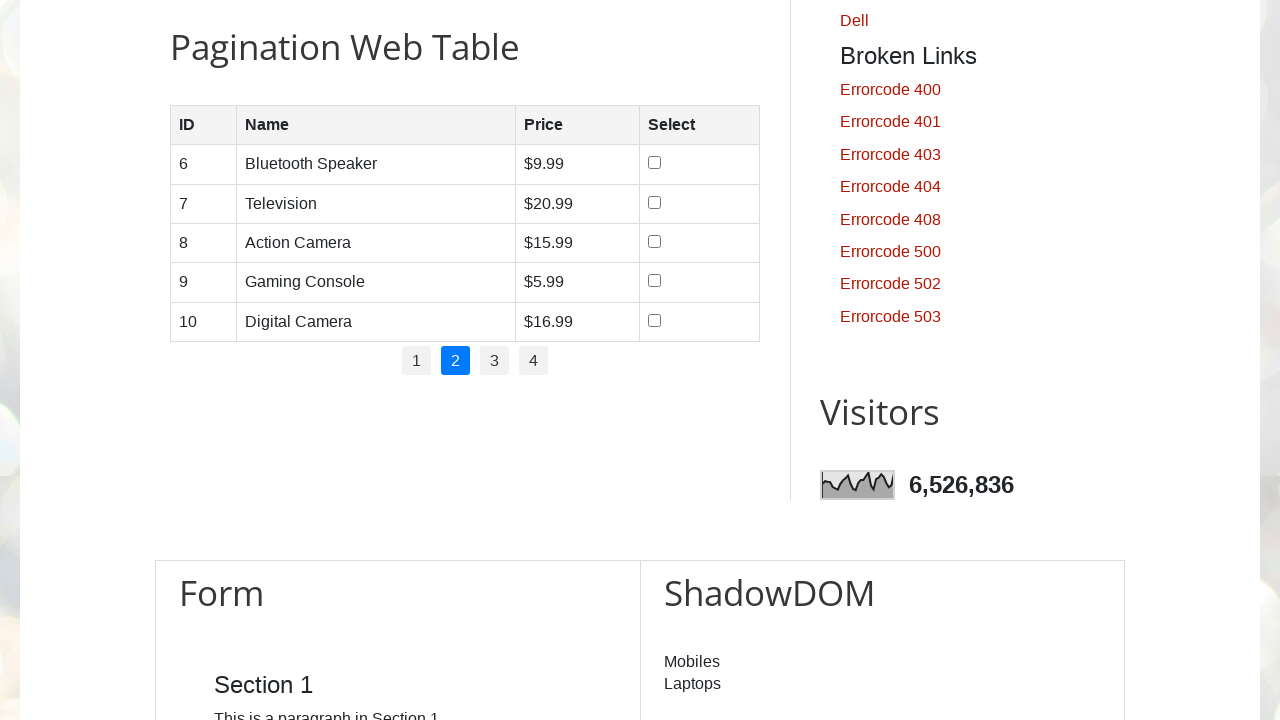

Extracted cell content from page 2, row 1, column 1: '6'
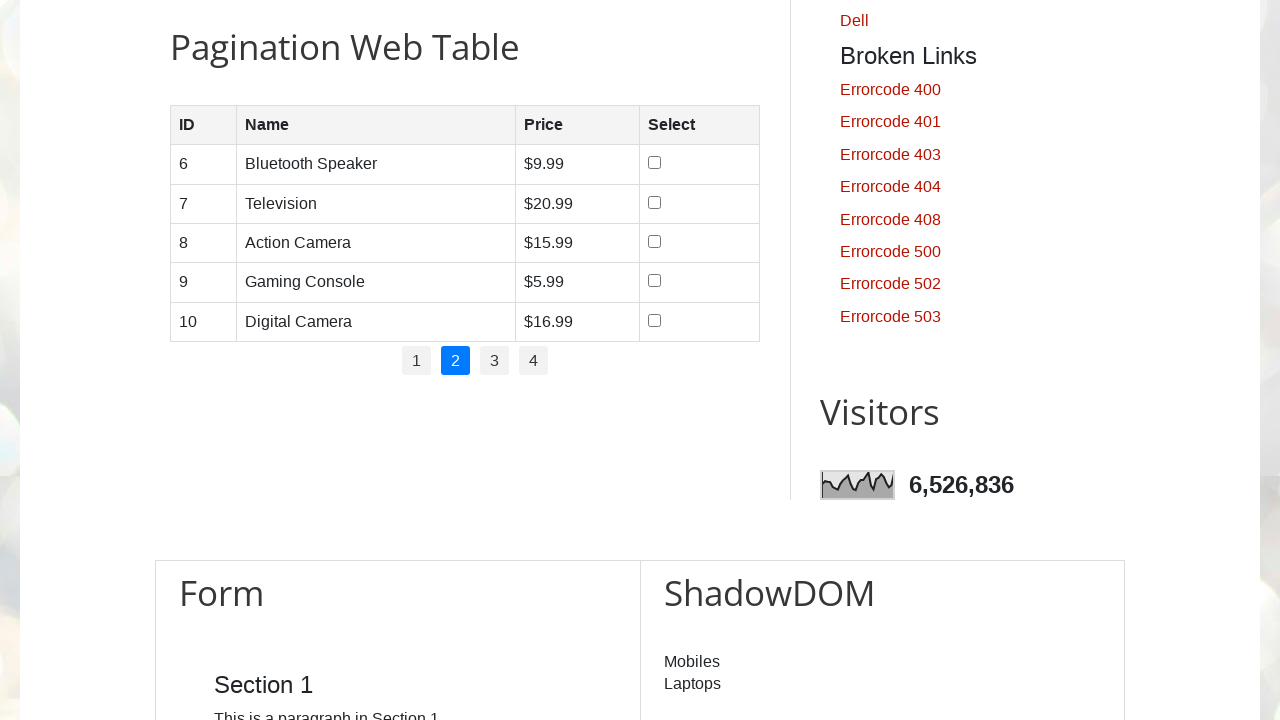

Extracted cell content from page 2, row 1, column 2: 'Bluetooth Speaker'
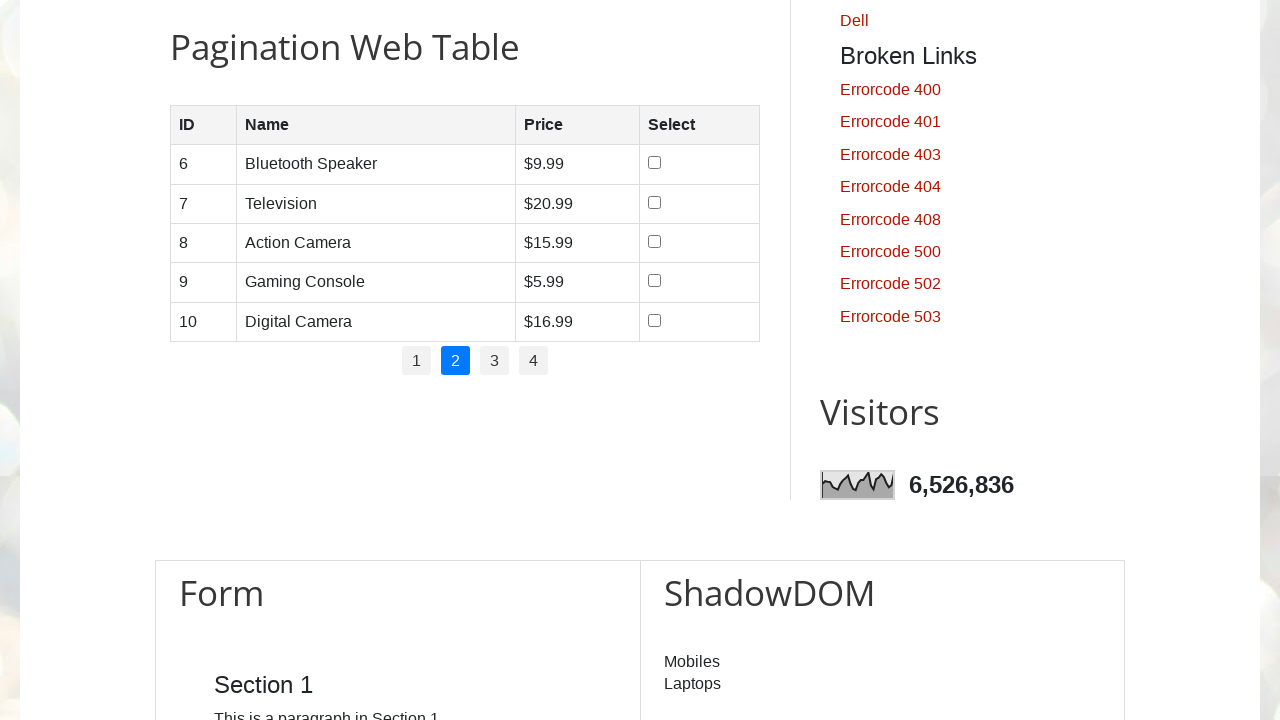

Extracted cell content from page 2, row 1, column 3: '$9.99'
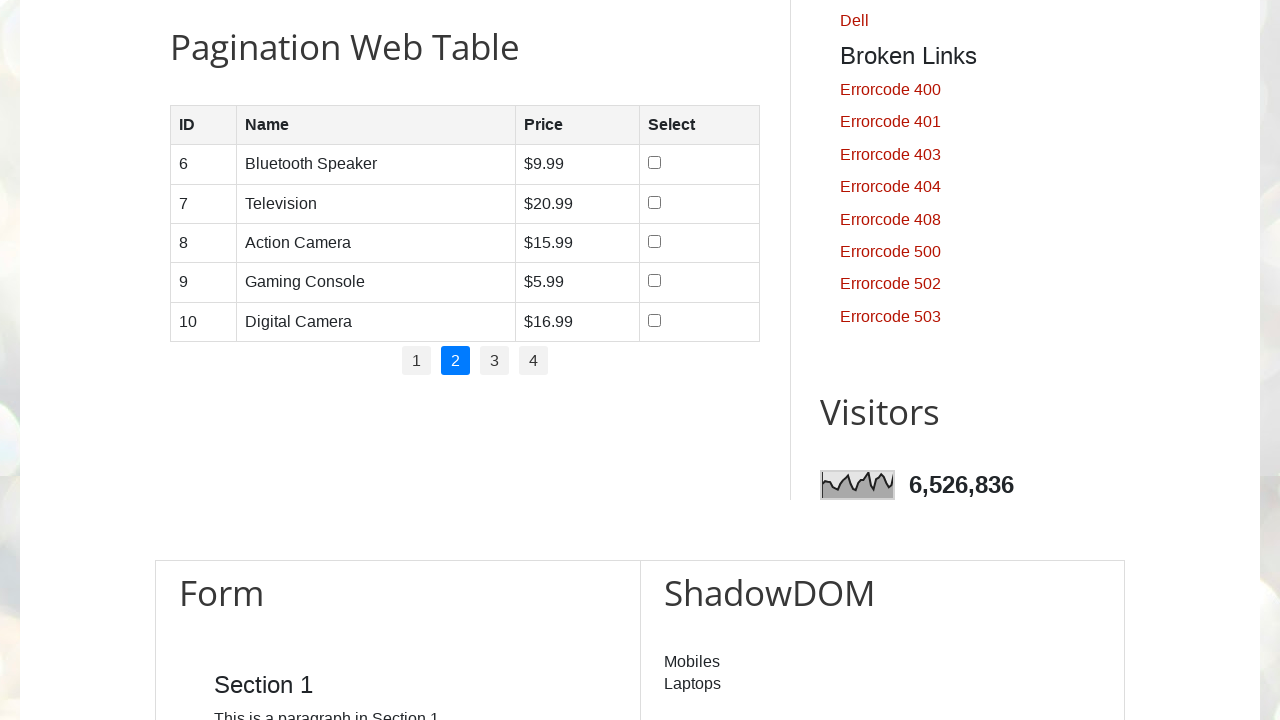

Extracted cell content from page 2, row 1, column 4: ''
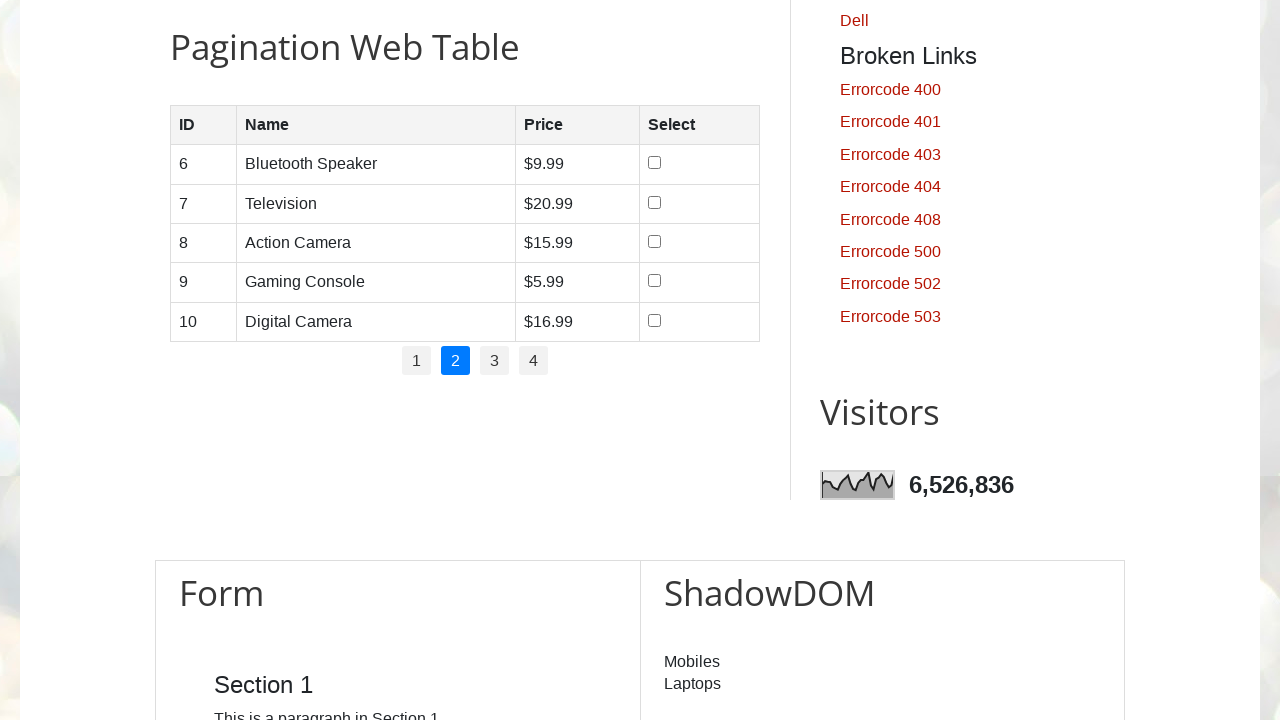

Extracted cell content from page 2, row 2, column 1: '7'
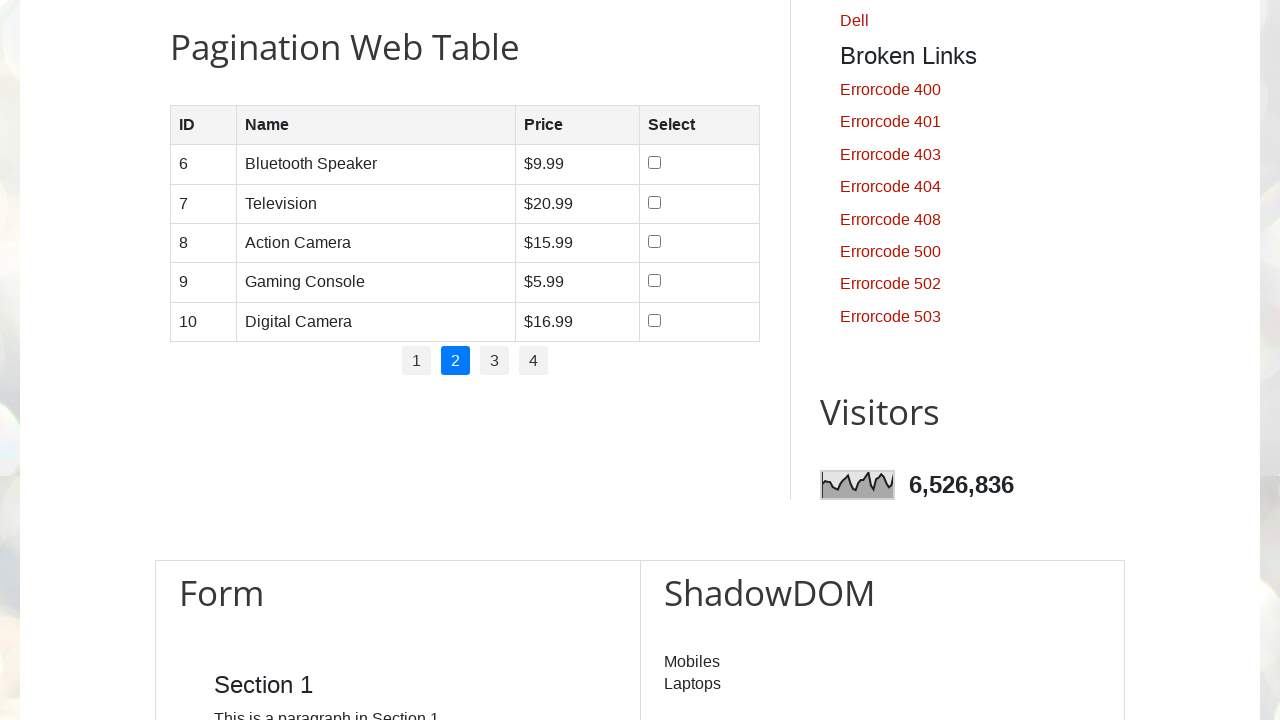

Extracted cell content from page 2, row 2, column 2: 'Television'
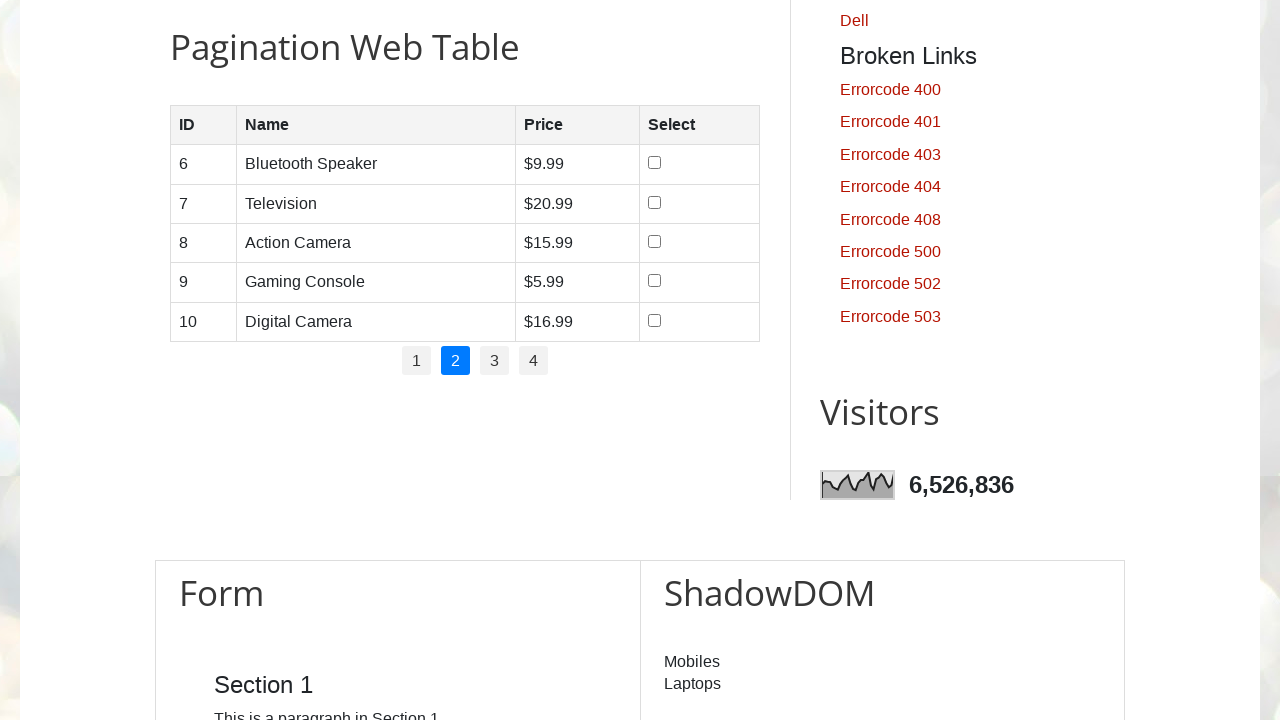

Extracted cell content from page 2, row 2, column 3: '$20.99'
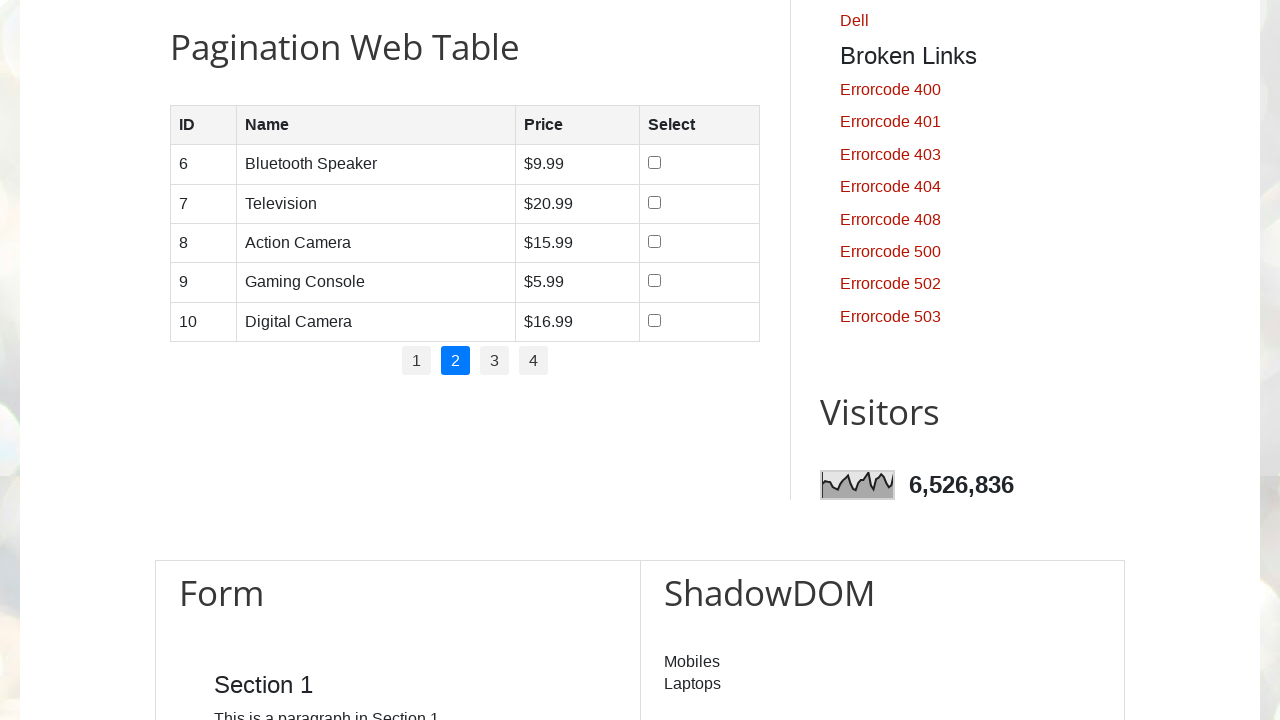

Extracted cell content from page 2, row 2, column 4: ''
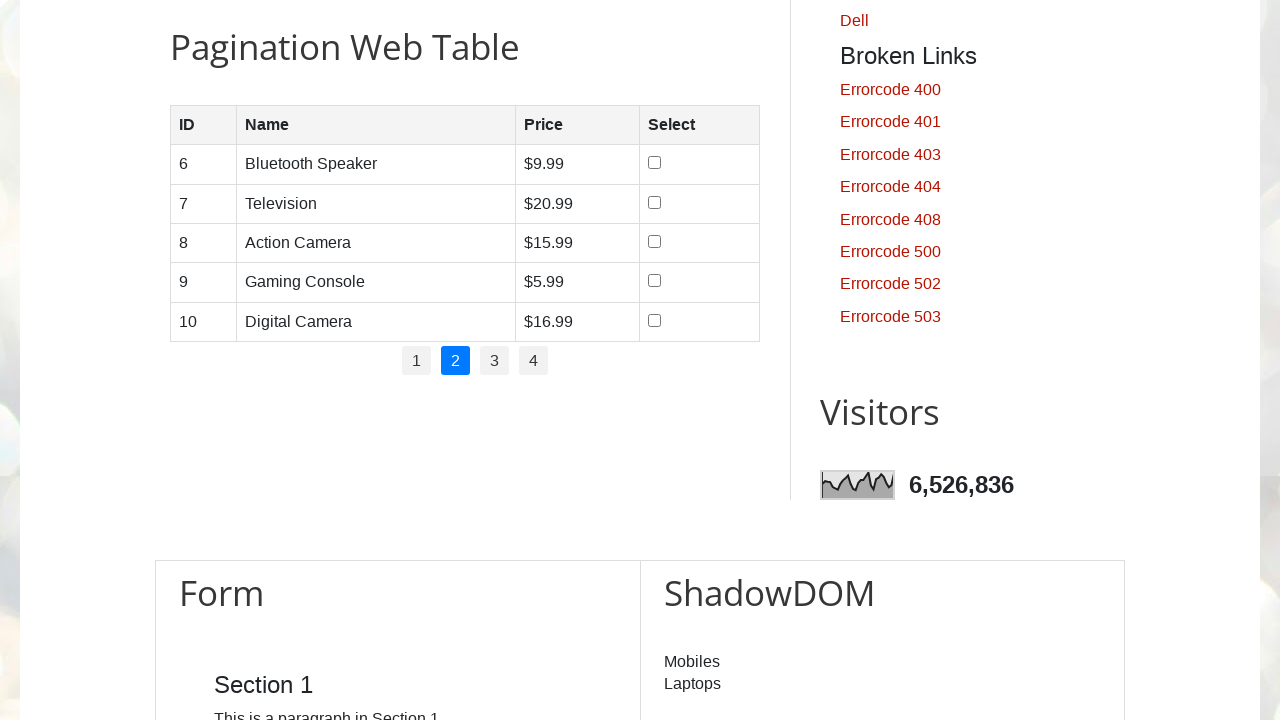

Extracted cell content from page 2, row 3, column 1: '8'
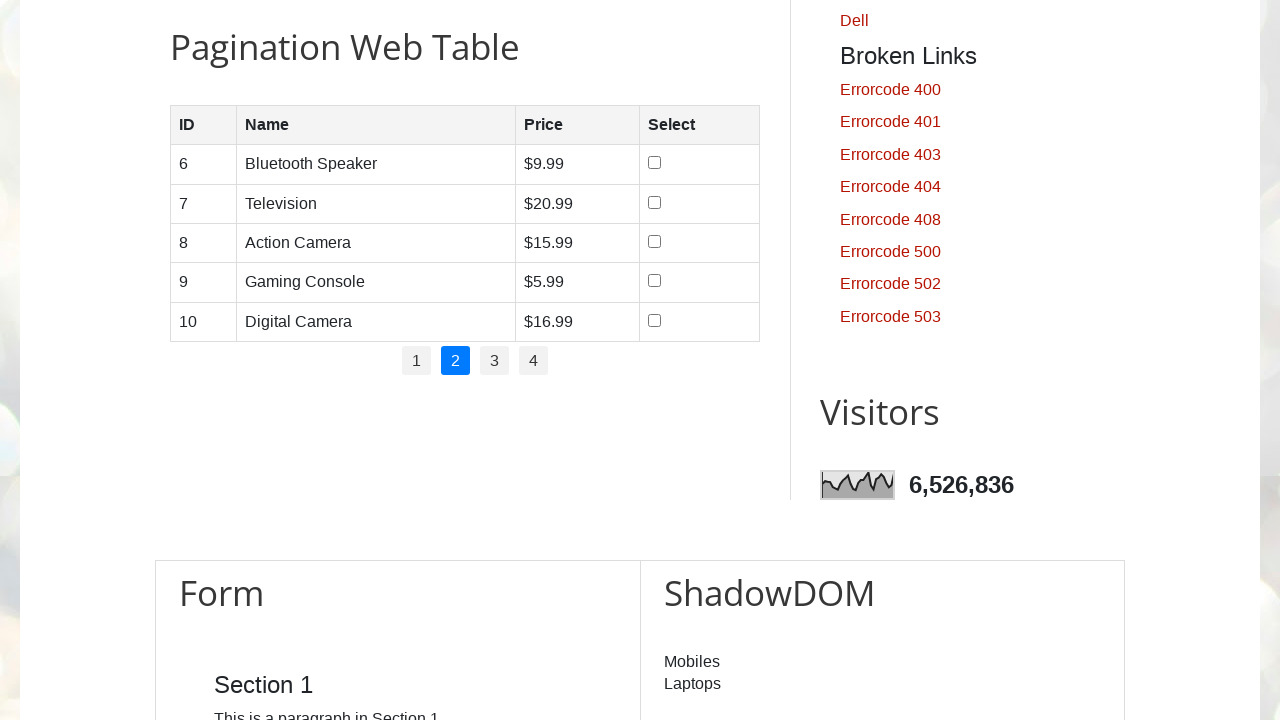

Extracted cell content from page 2, row 3, column 2: 'Action Camera'
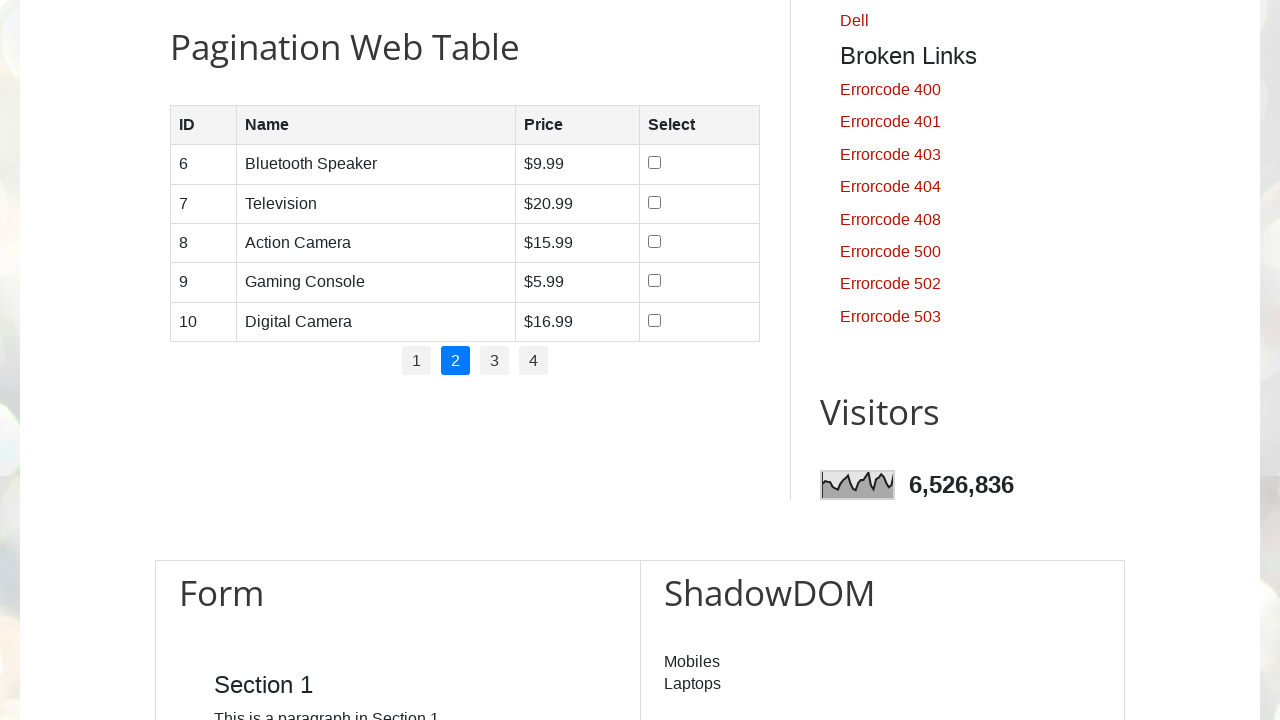

Extracted cell content from page 2, row 3, column 3: '$15.99'
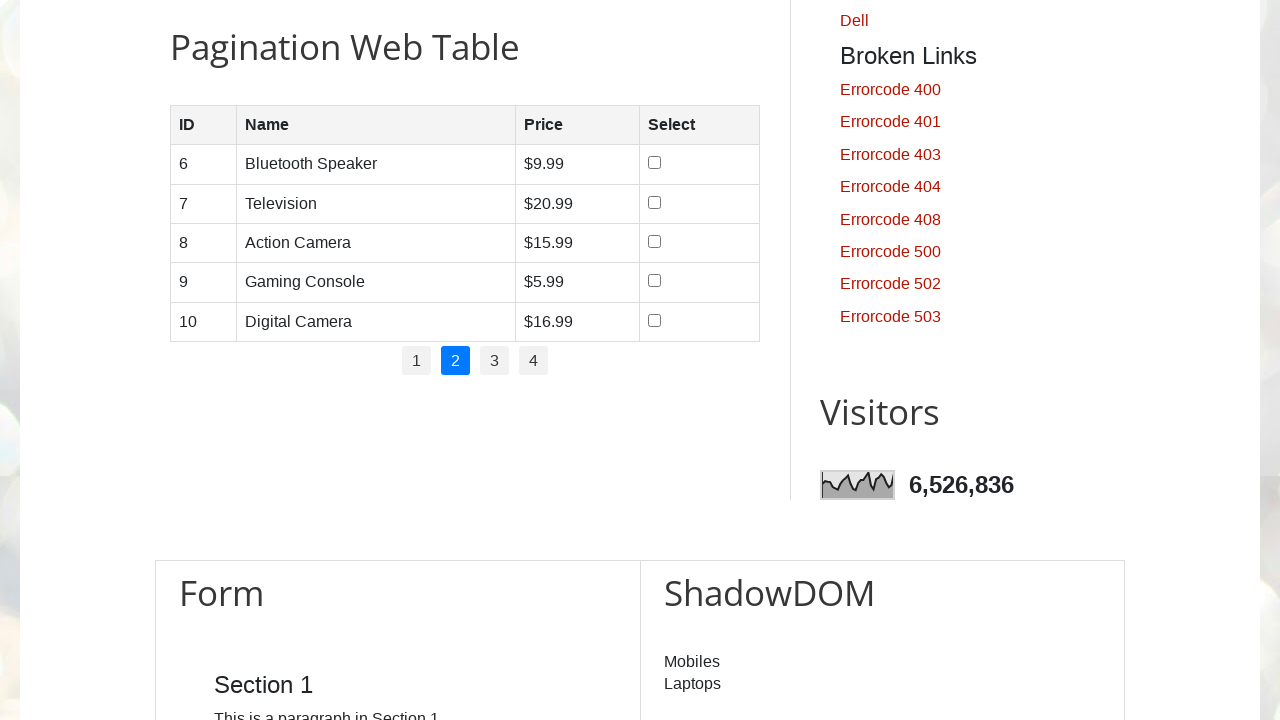

Extracted cell content from page 2, row 3, column 4: ''
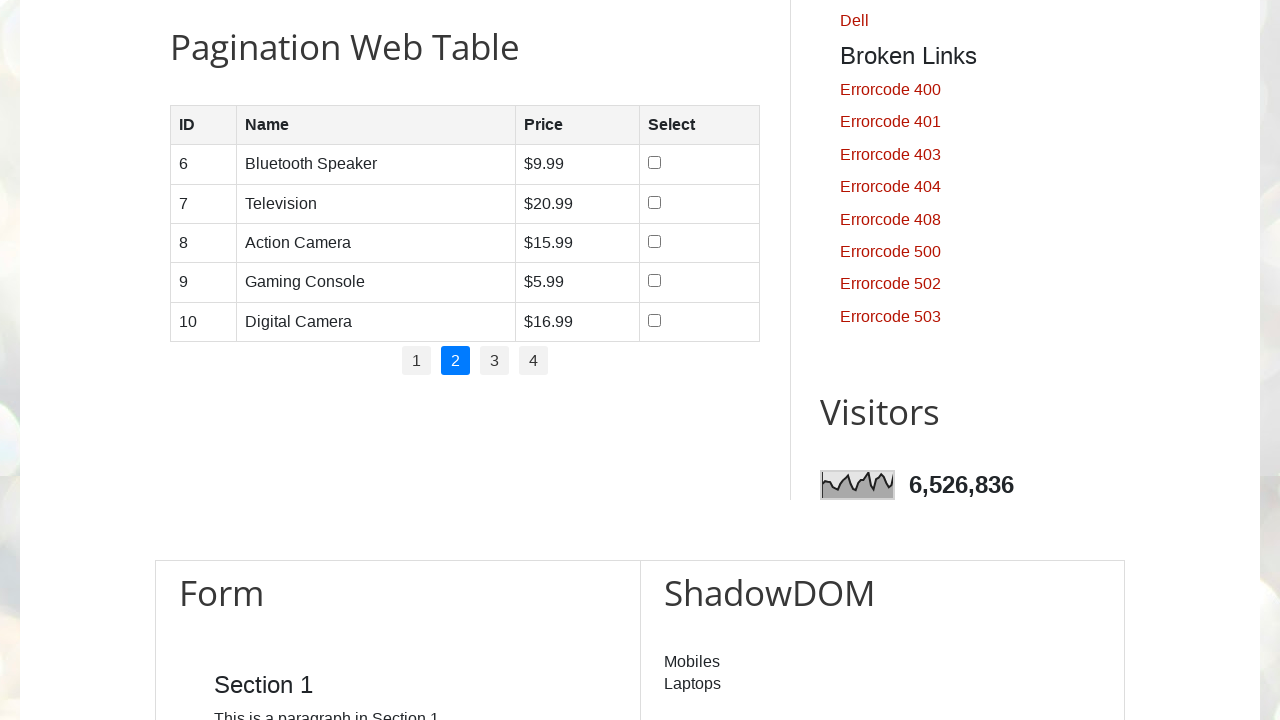

Extracted cell content from page 2, row 4, column 1: '9'
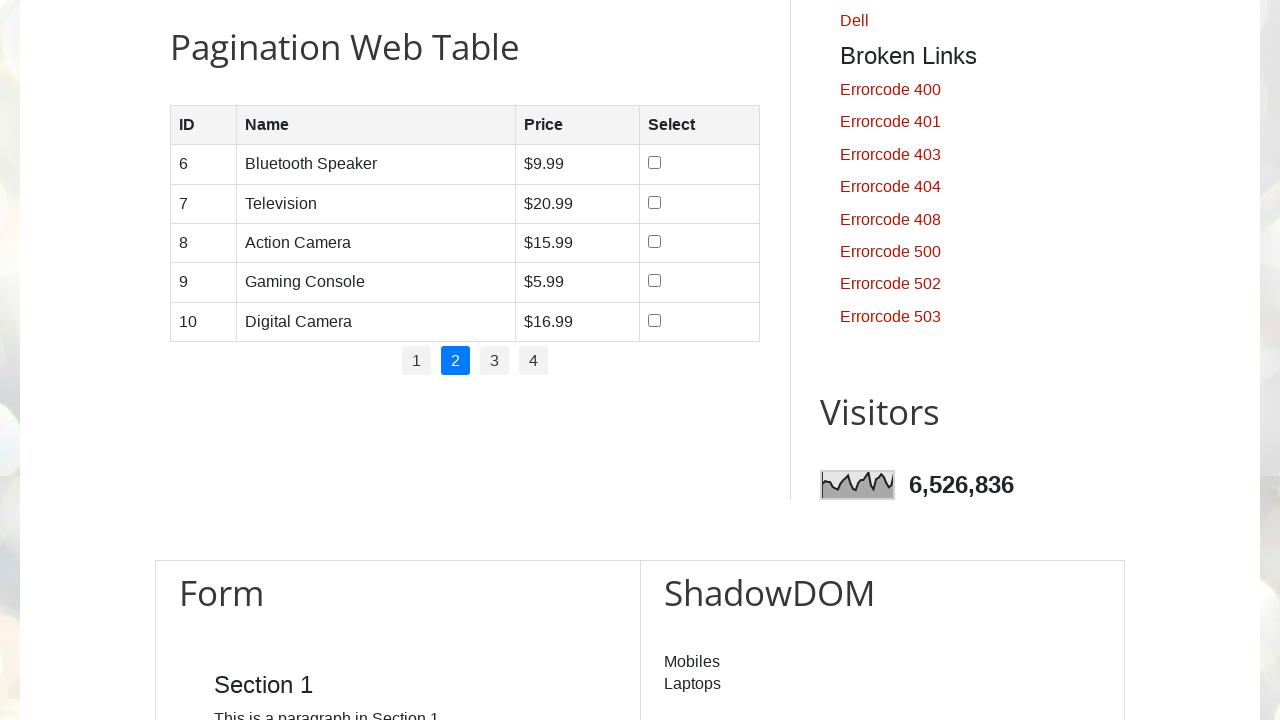

Extracted cell content from page 2, row 4, column 2: 'Gaming Console'
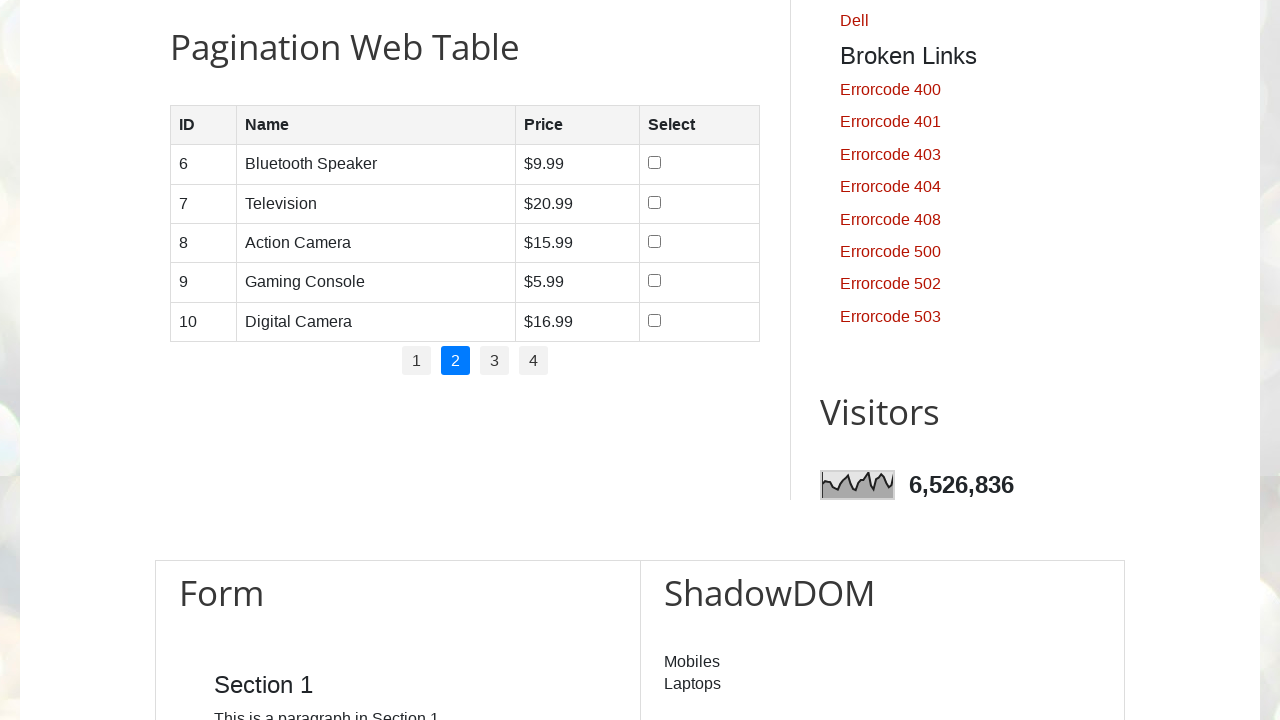

Extracted cell content from page 2, row 4, column 3: '$5.99'
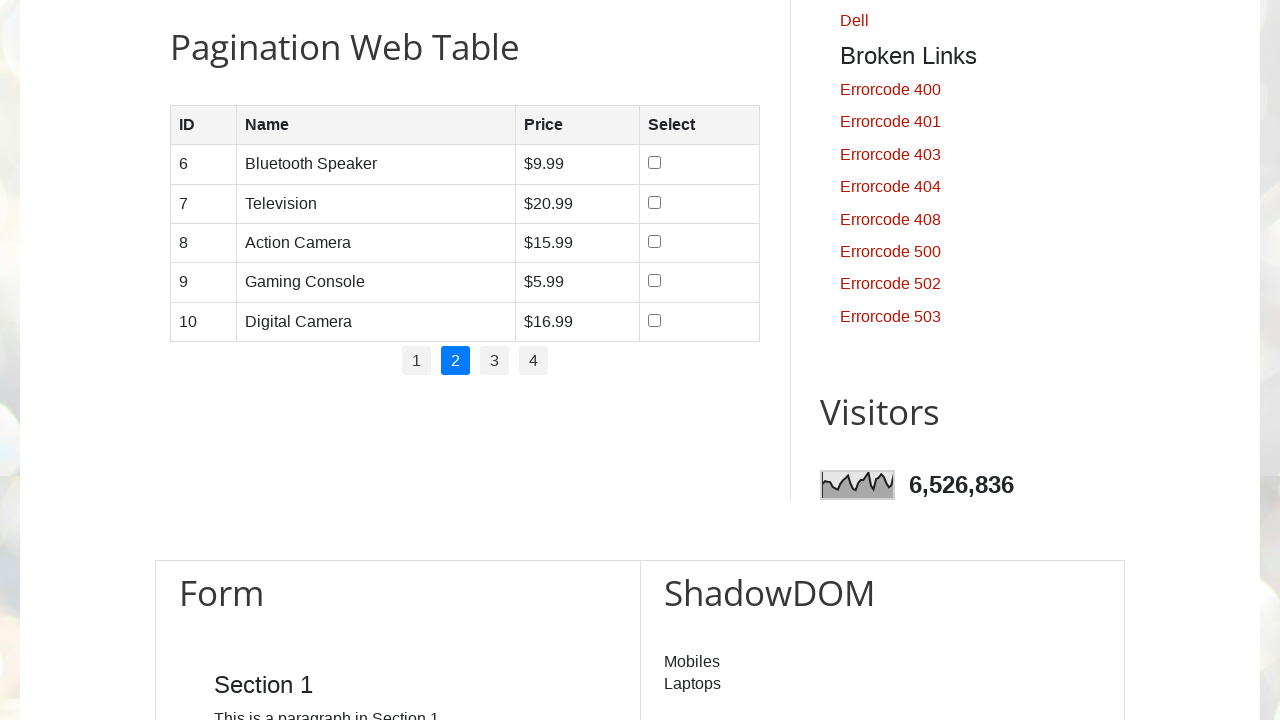

Extracted cell content from page 2, row 4, column 4: ''
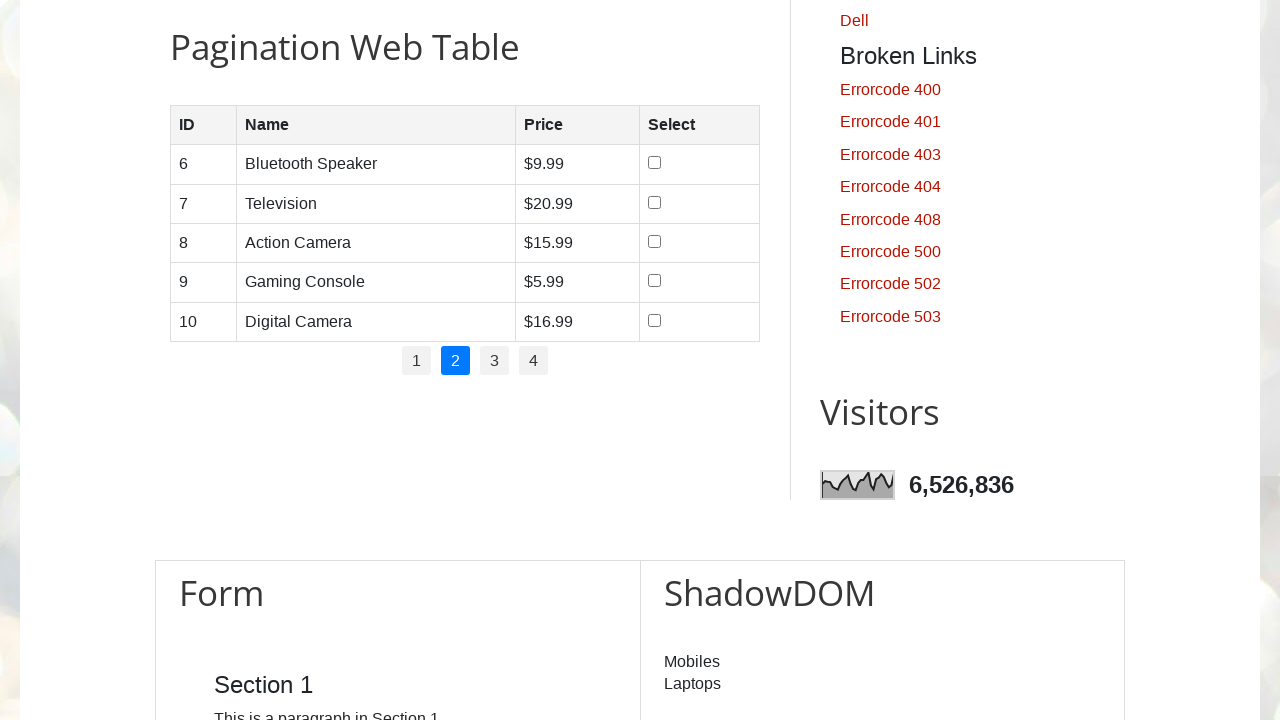

Extracted cell content from page 2, row 5, column 1: '10'
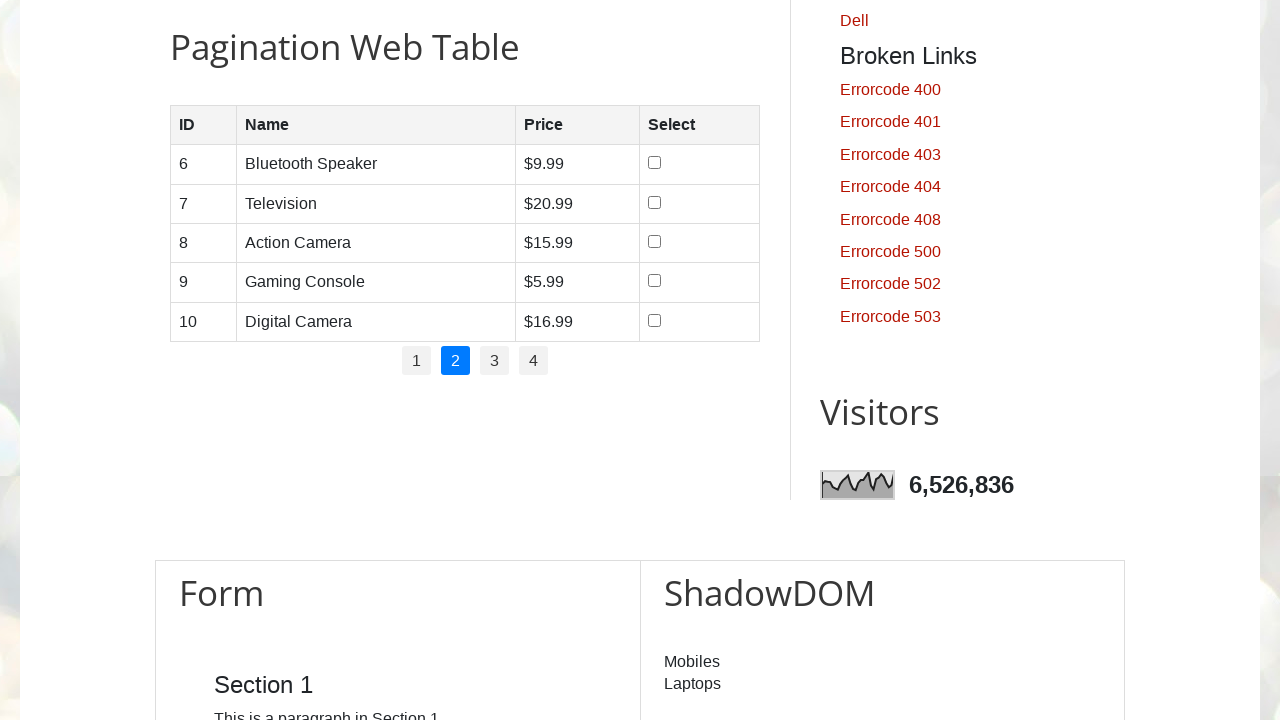

Extracted cell content from page 2, row 5, column 2: 'Digital Camera'
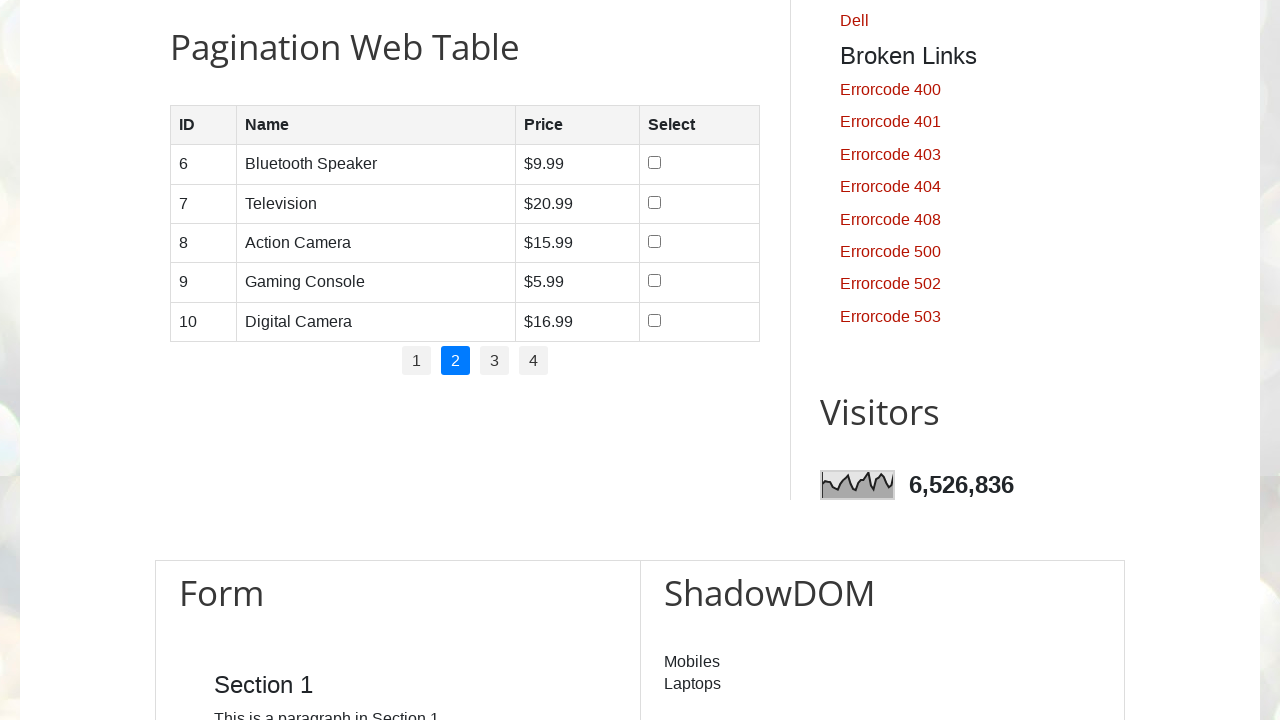

Extracted cell content from page 2, row 5, column 3: '$16.99'
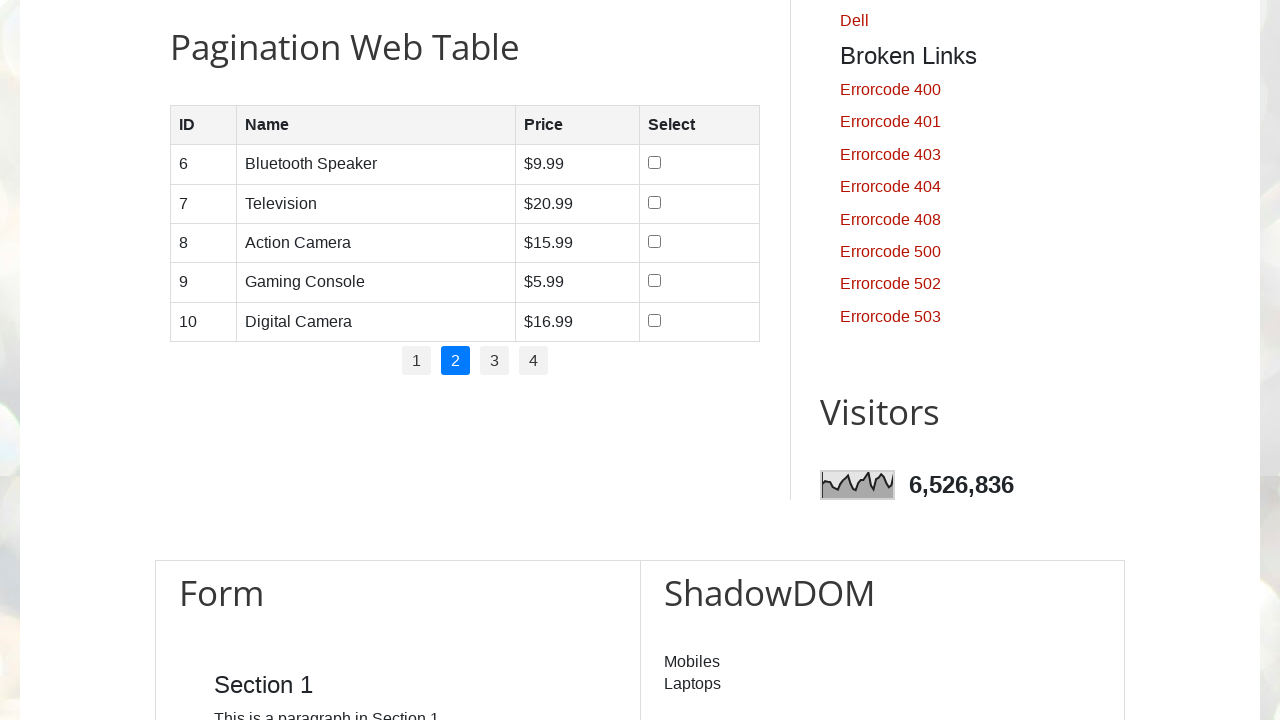

Extracted cell content from page 2, row 5, column 4: ''
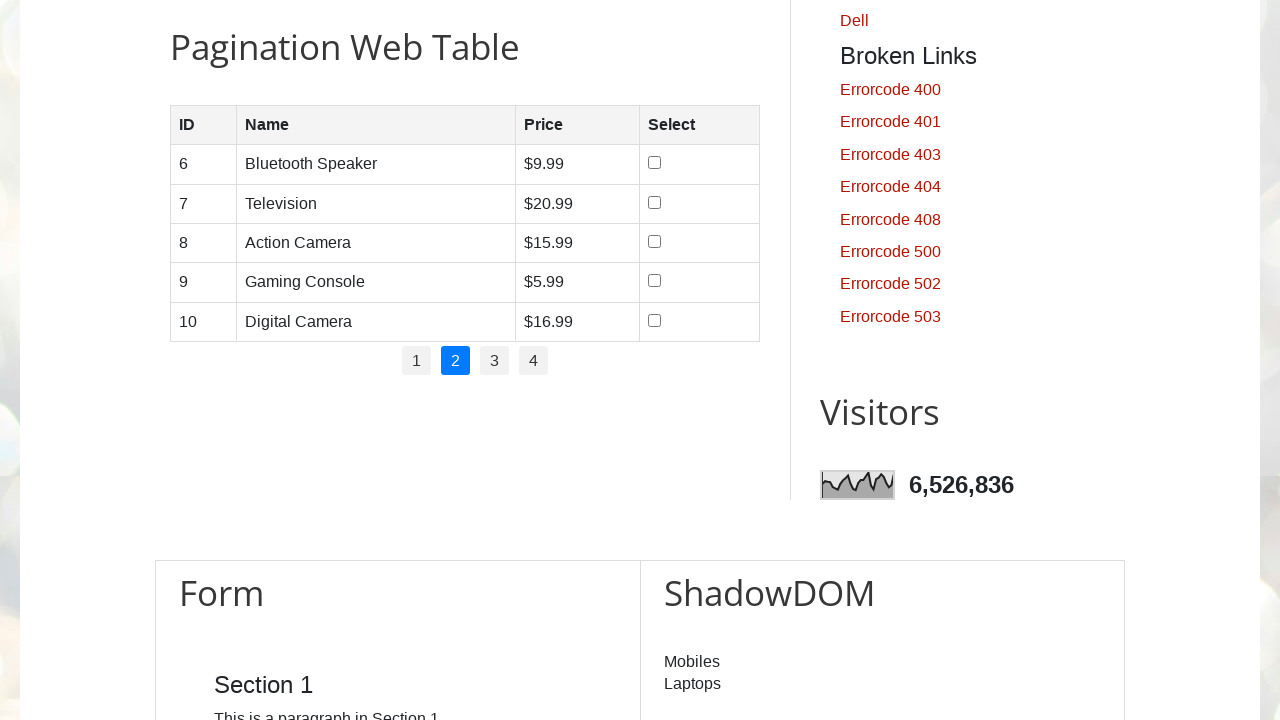

Clicked pagination link for page 3 at (494, 361) on #pagination li a >> nth=2
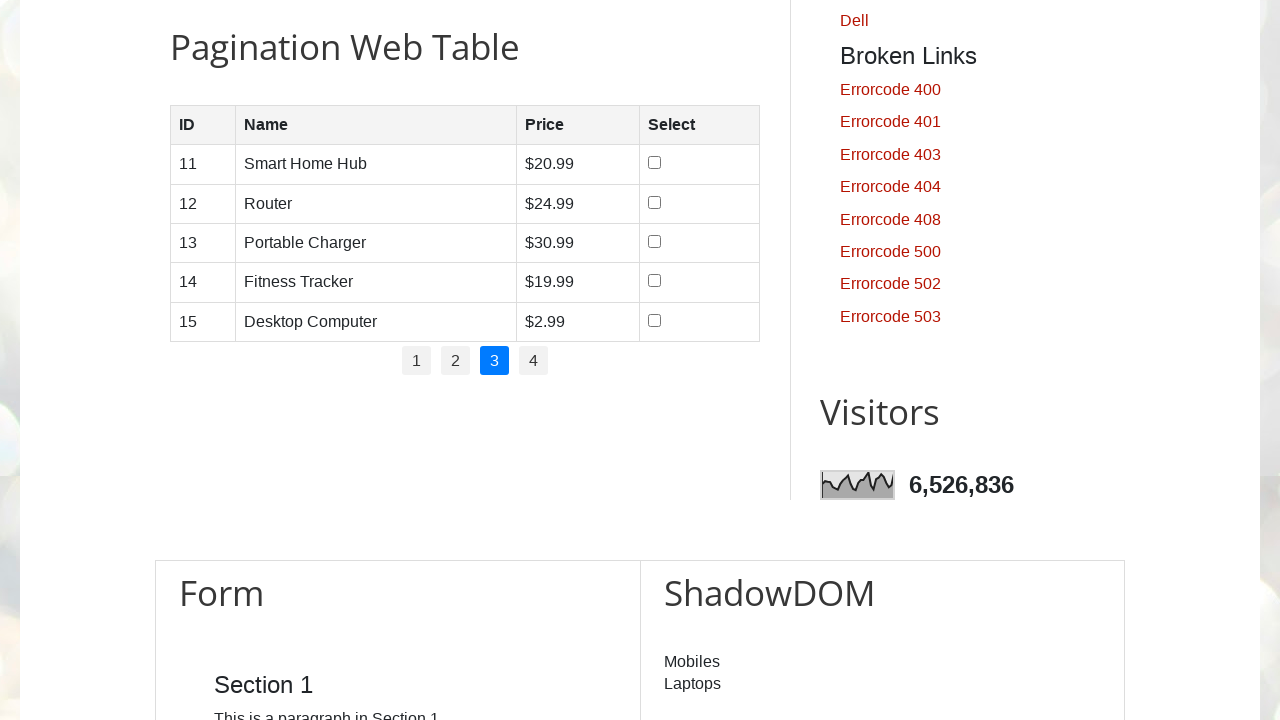

Waited for page 3 to load
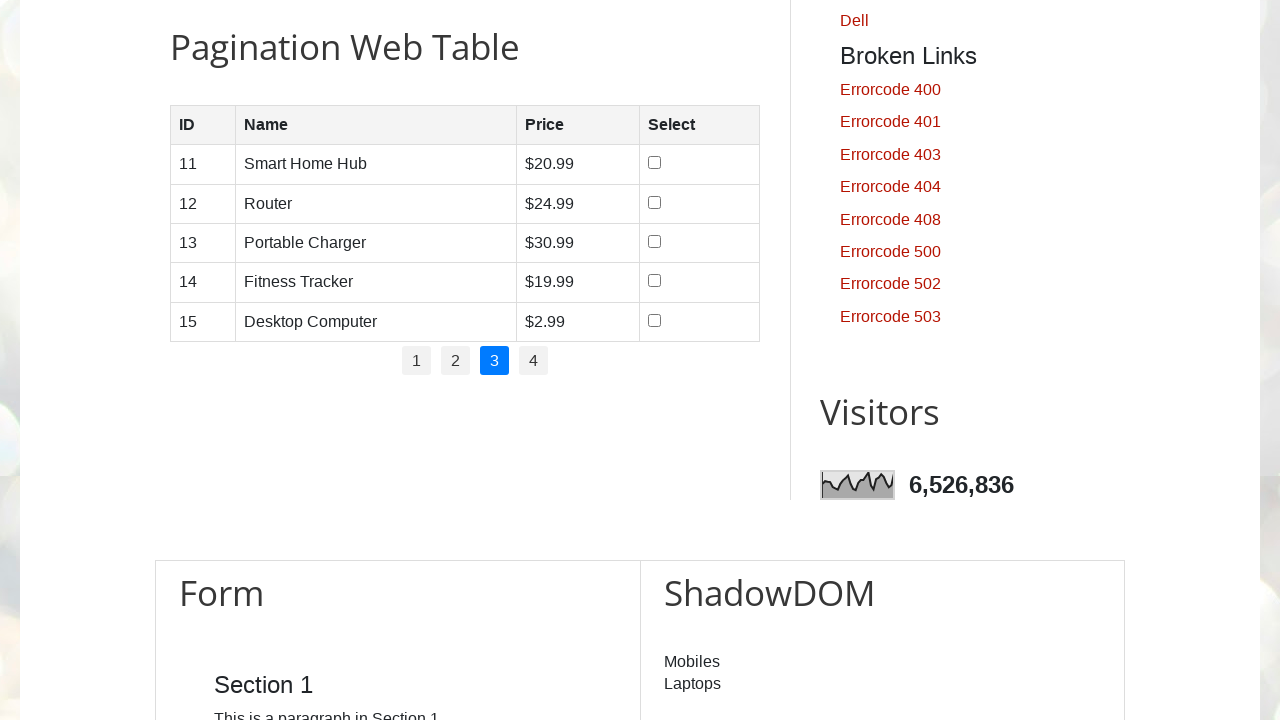

Retrieved row count for page 3: 5 rows
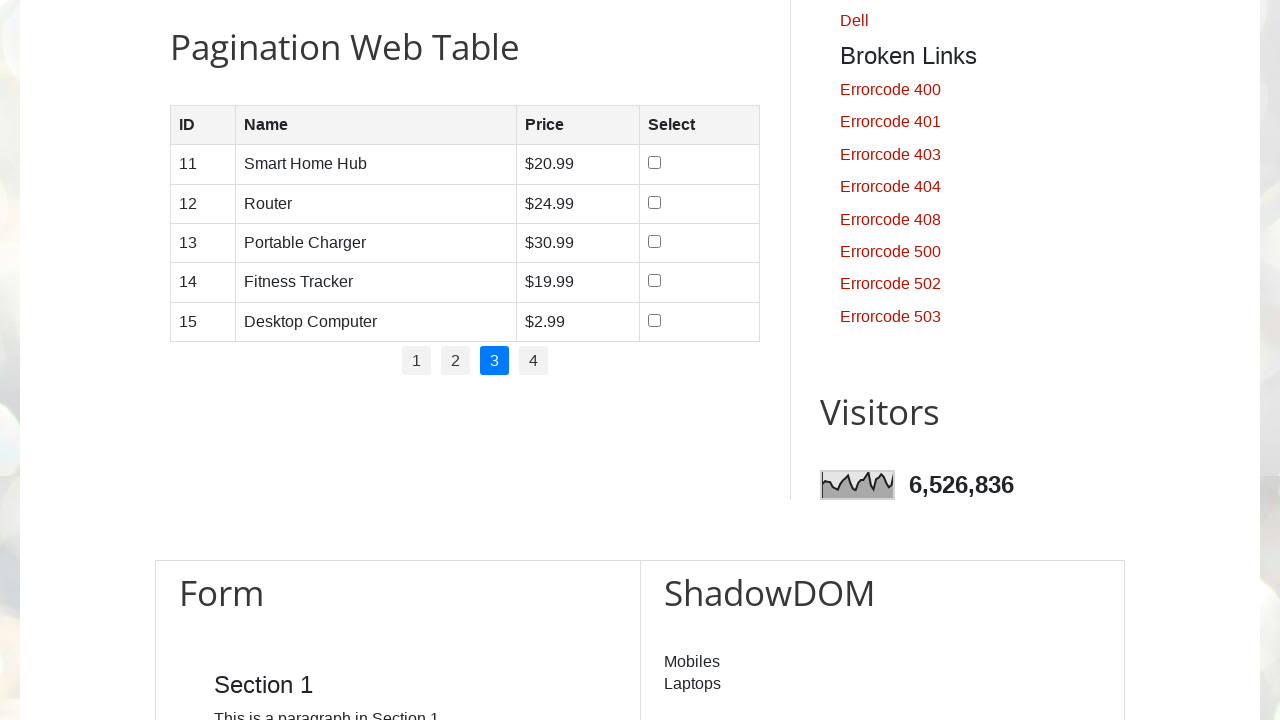

Extracted cell content from page 3, row 1, column 1: '11'
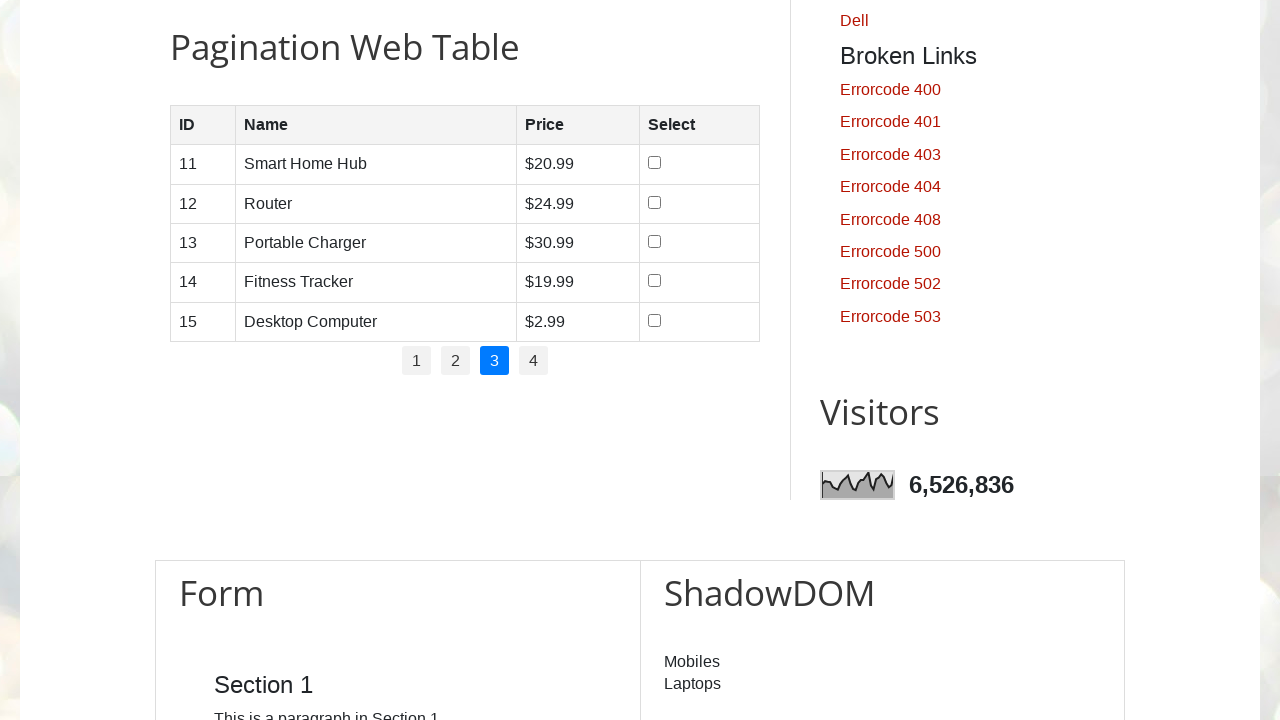

Extracted cell content from page 3, row 1, column 2: 'Smart Home Hub'
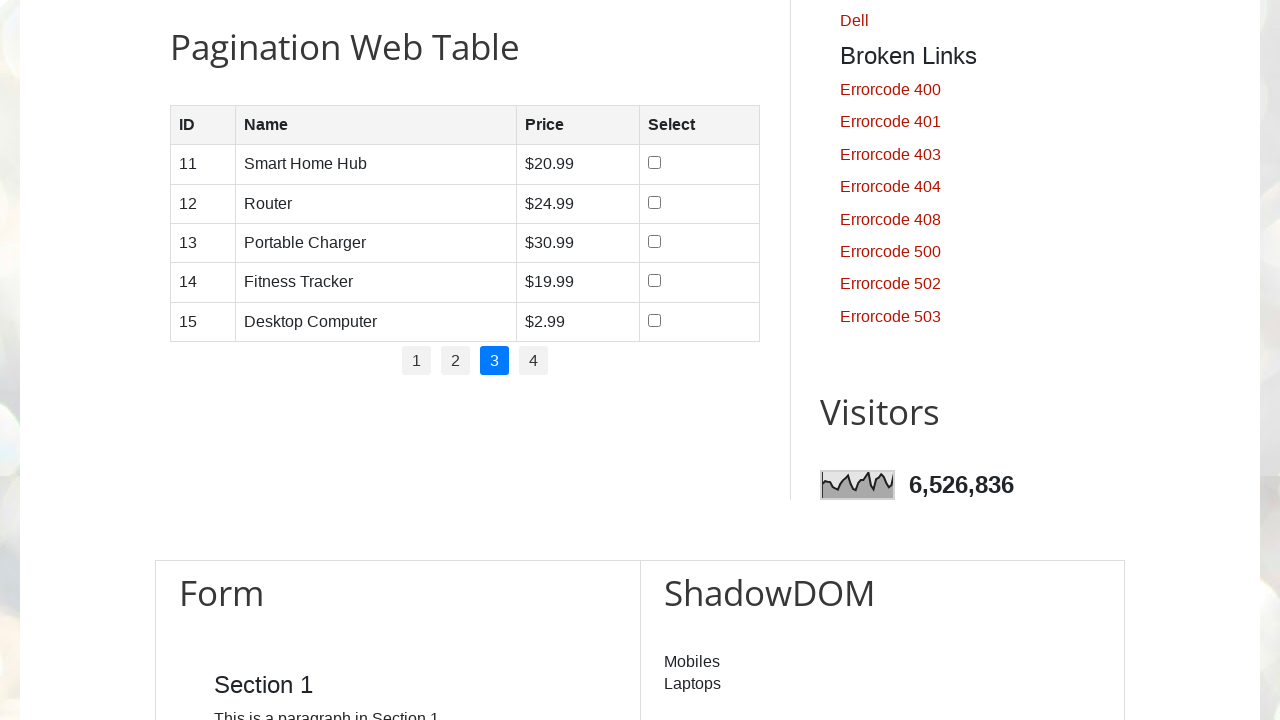

Extracted cell content from page 3, row 1, column 3: '$20.99'
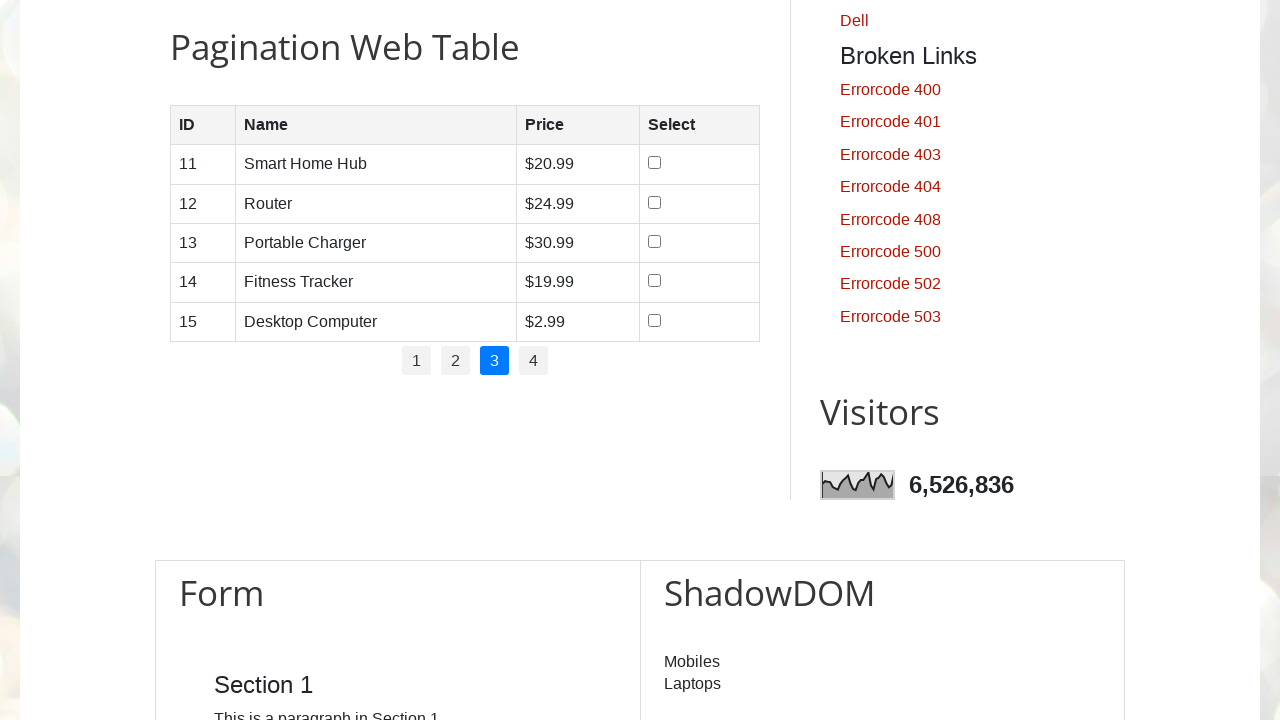

Extracted cell content from page 3, row 1, column 4: ''
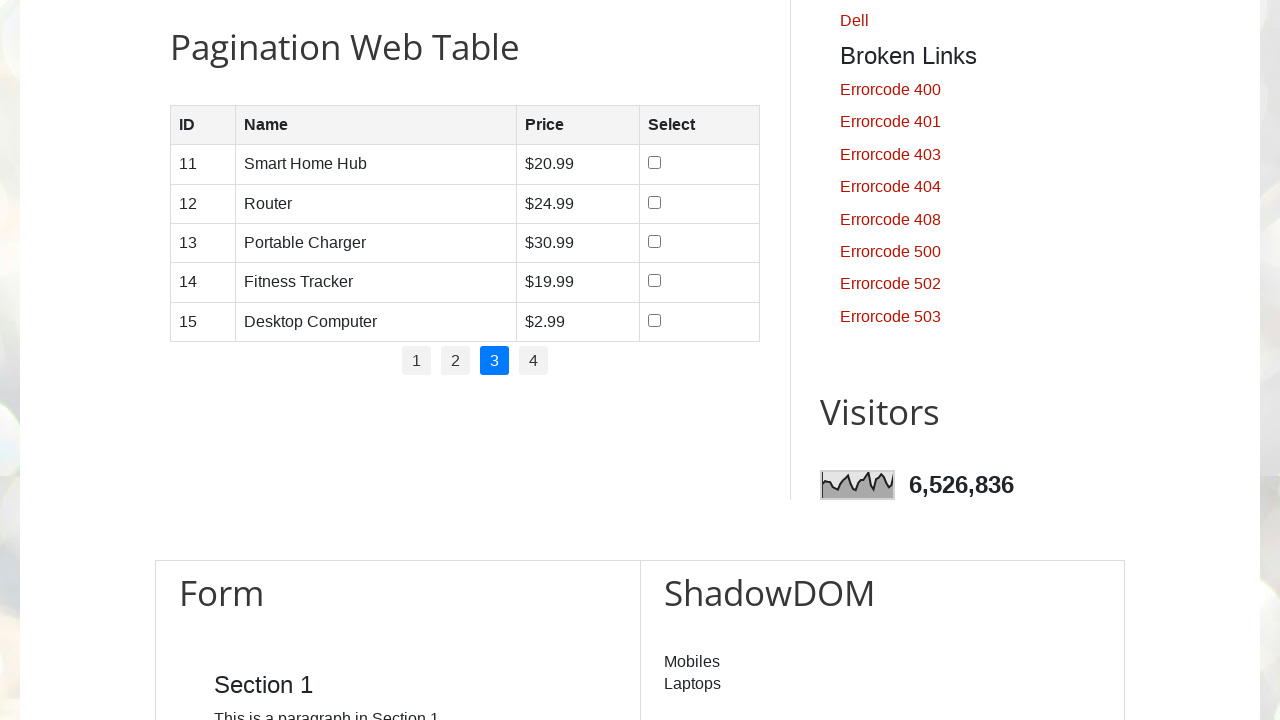

Extracted cell content from page 3, row 2, column 1: '12'
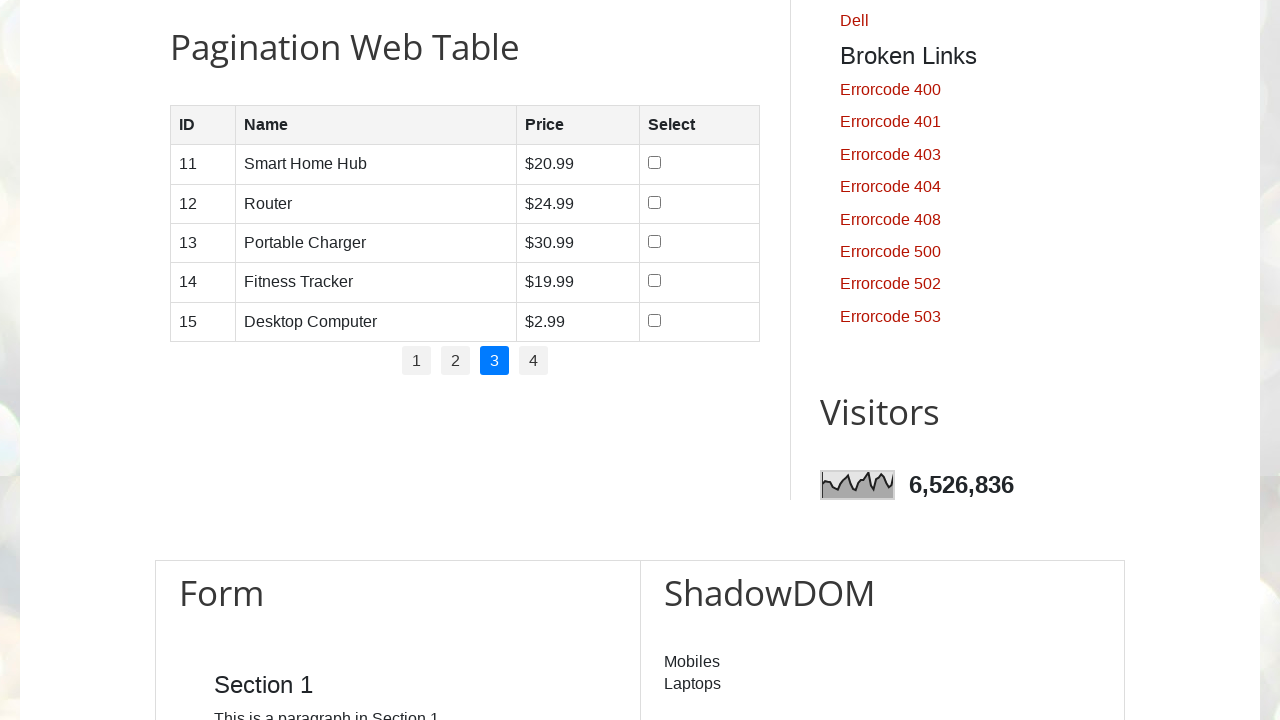

Extracted cell content from page 3, row 2, column 2: 'Router'
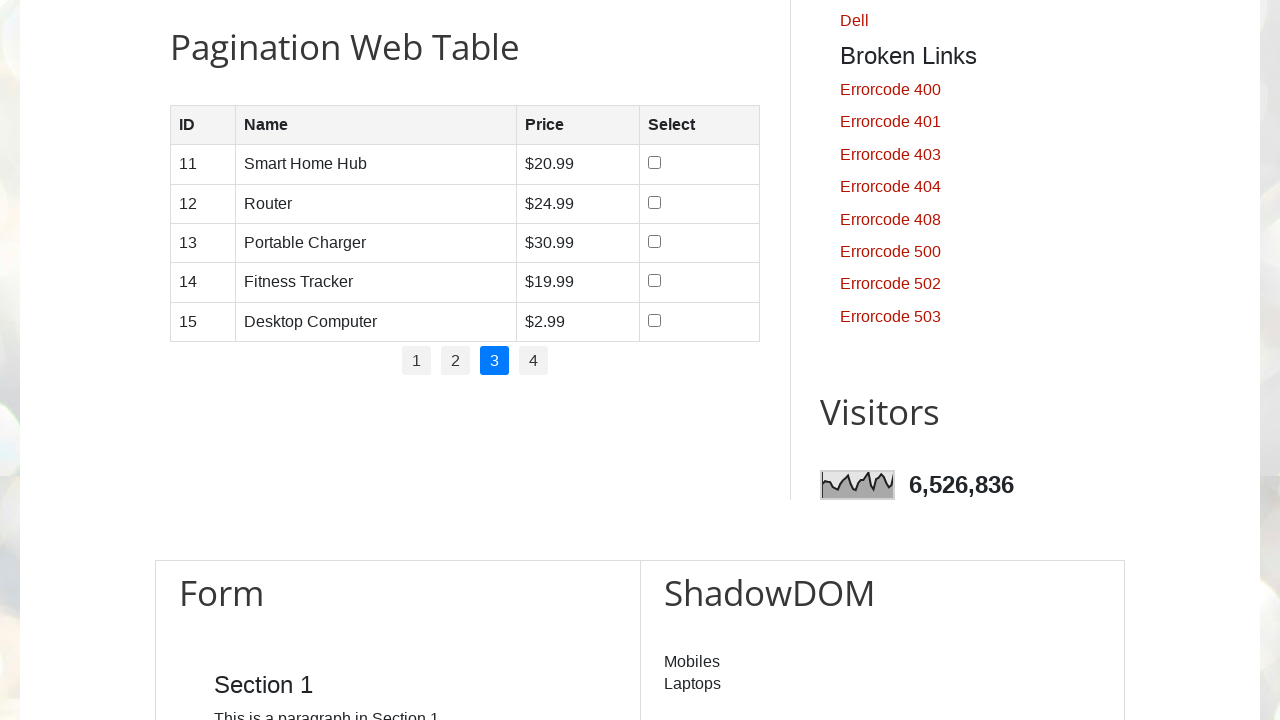

Extracted cell content from page 3, row 2, column 3: '$24.99'
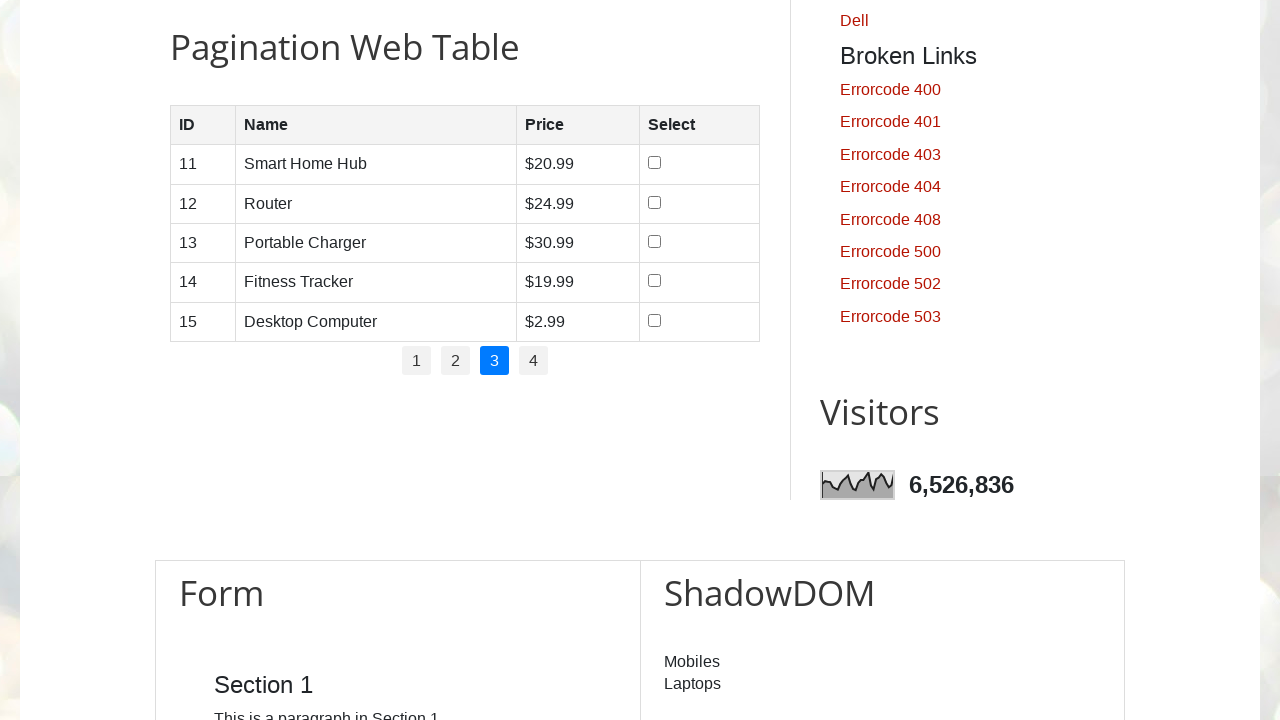

Extracted cell content from page 3, row 2, column 4: ''
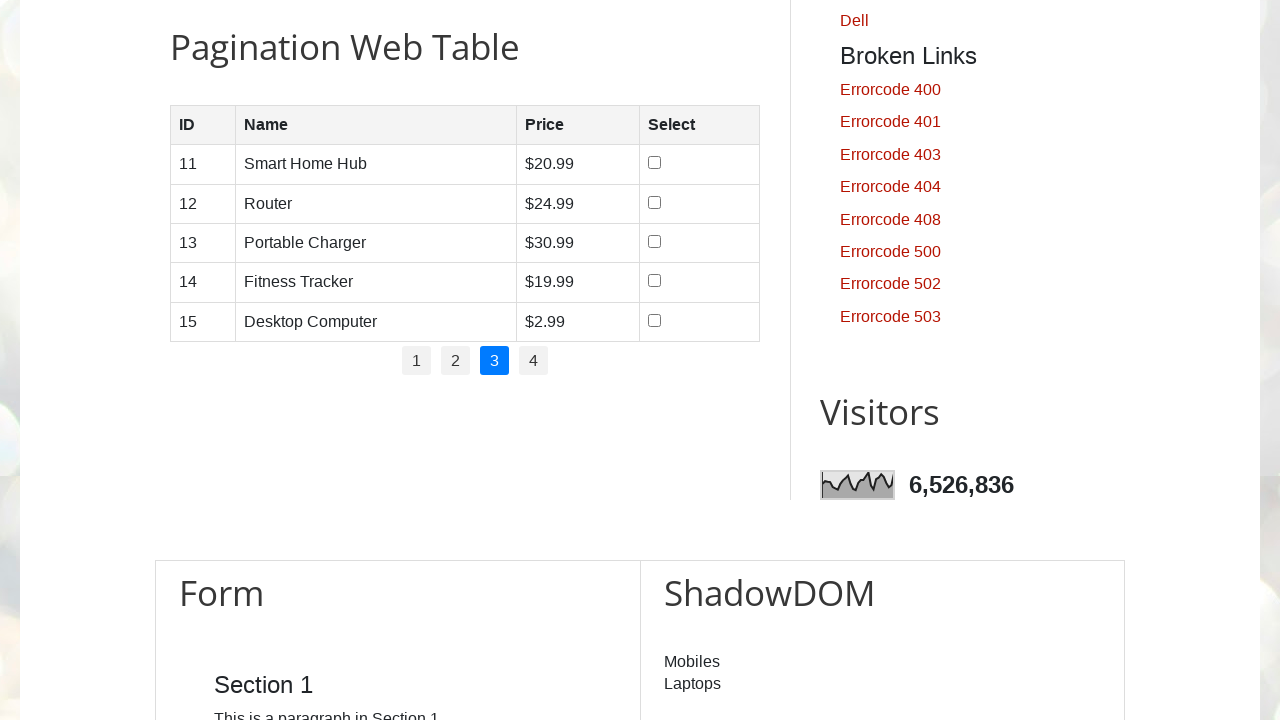

Extracted cell content from page 3, row 3, column 1: '13'
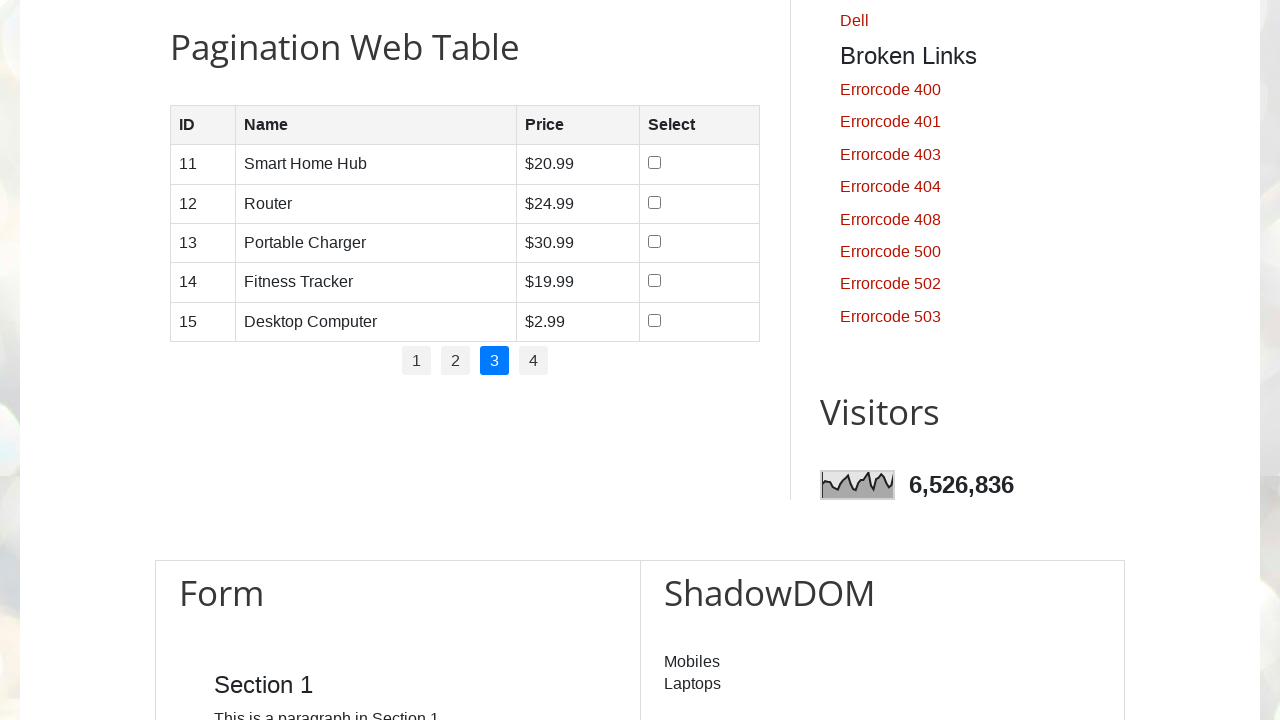

Extracted cell content from page 3, row 3, column 2: 'Portable Charger'
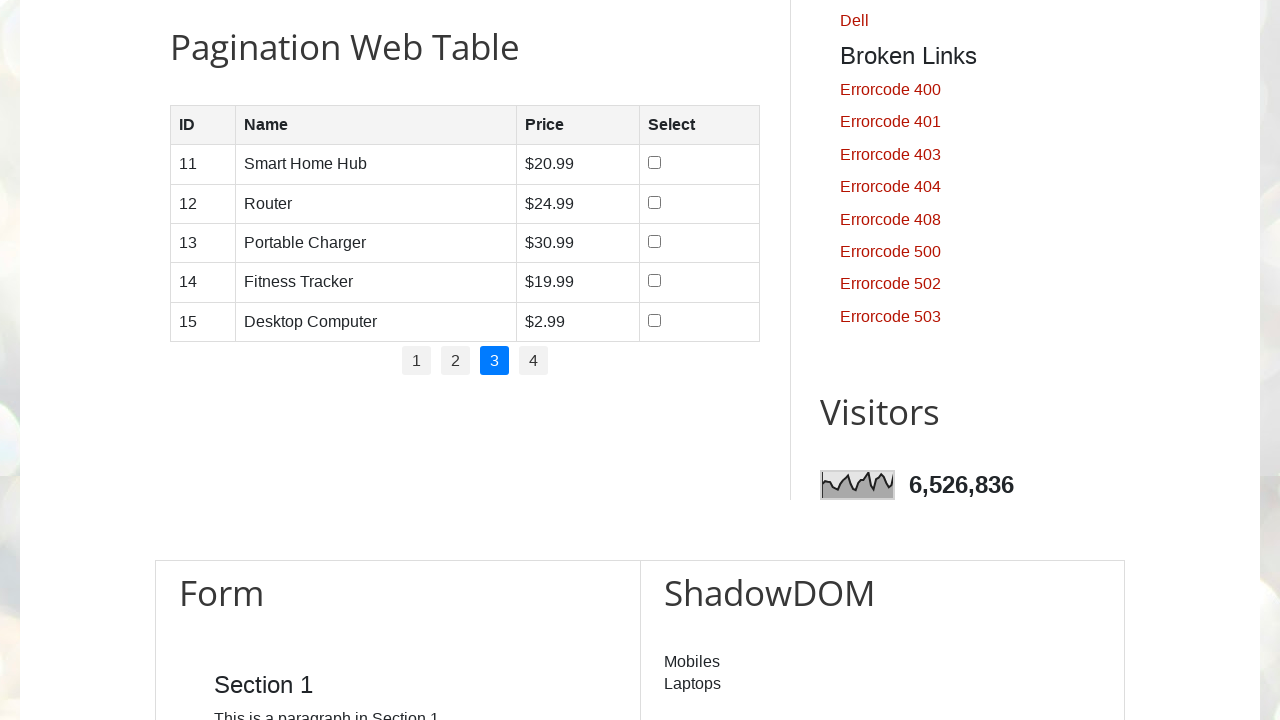

Extracted cell content from page 3, row 3, column 3: '$30.99'
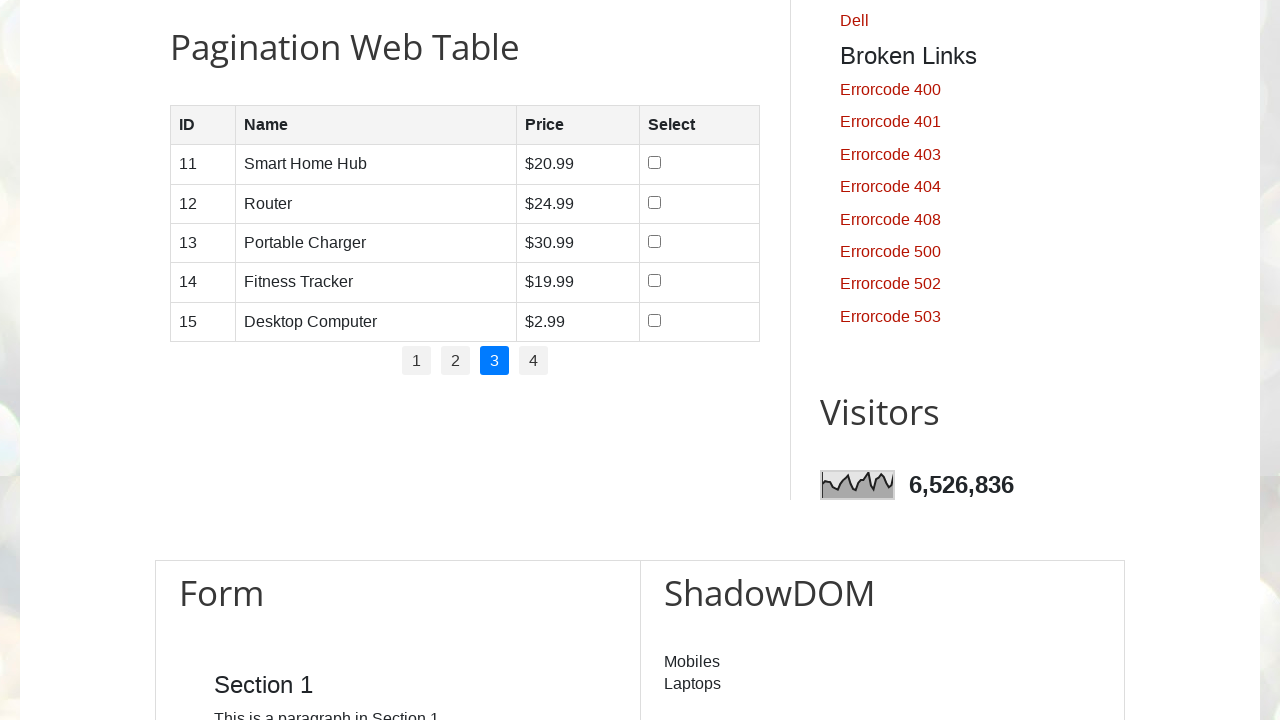

Extracted cell content from page 3, row 3, column 4: ''
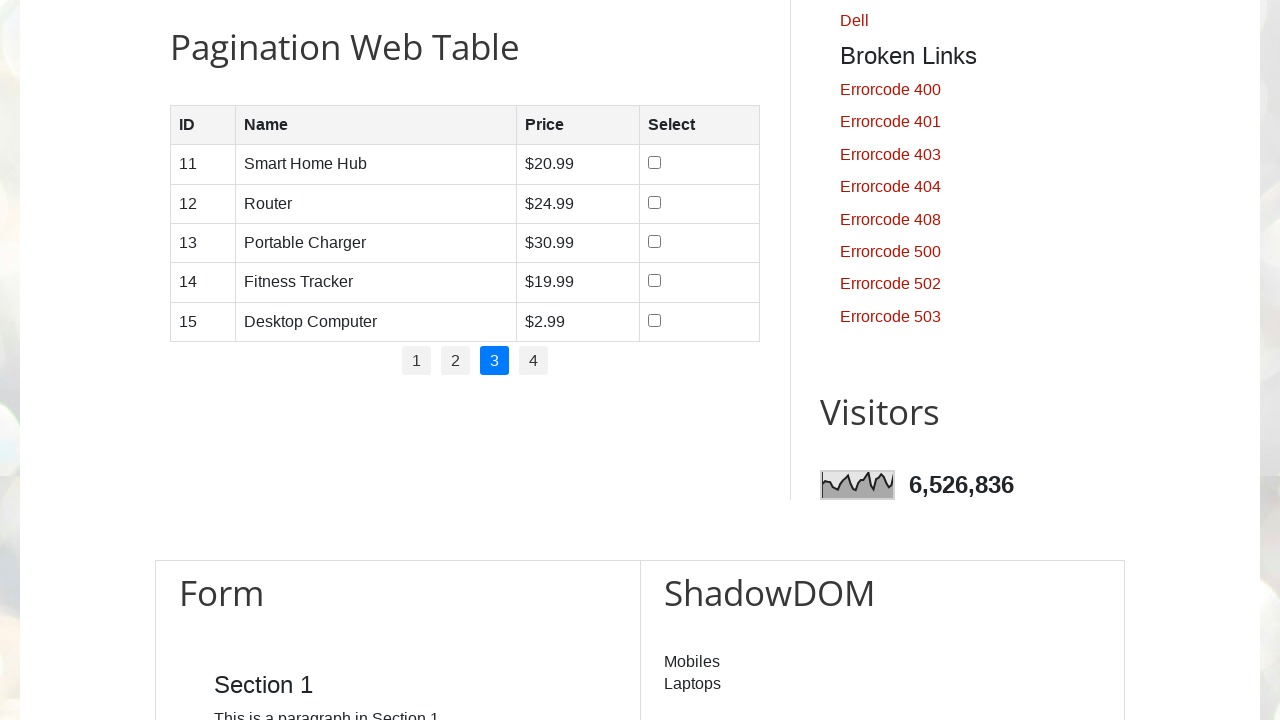

Extracted cell content from page 3, row 4, column 1: '14'
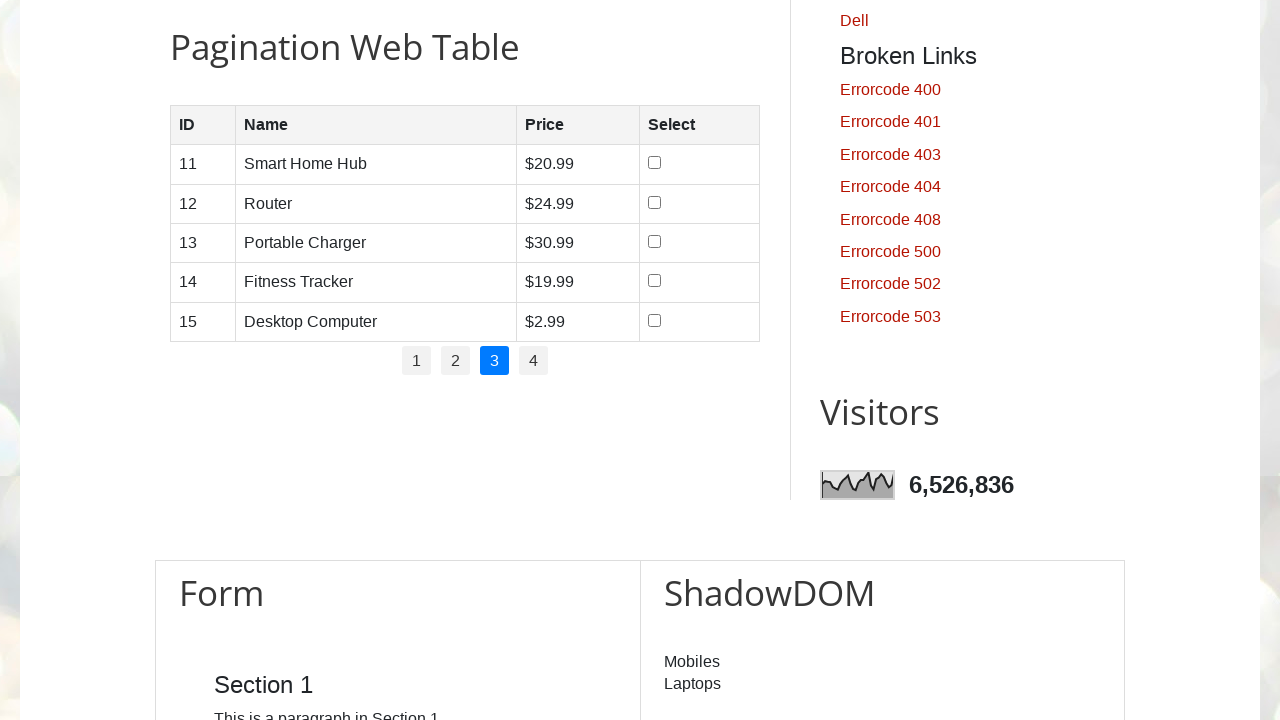

Extracted cell content from page 3, row 4, column 2: 'Fitness Tracker'
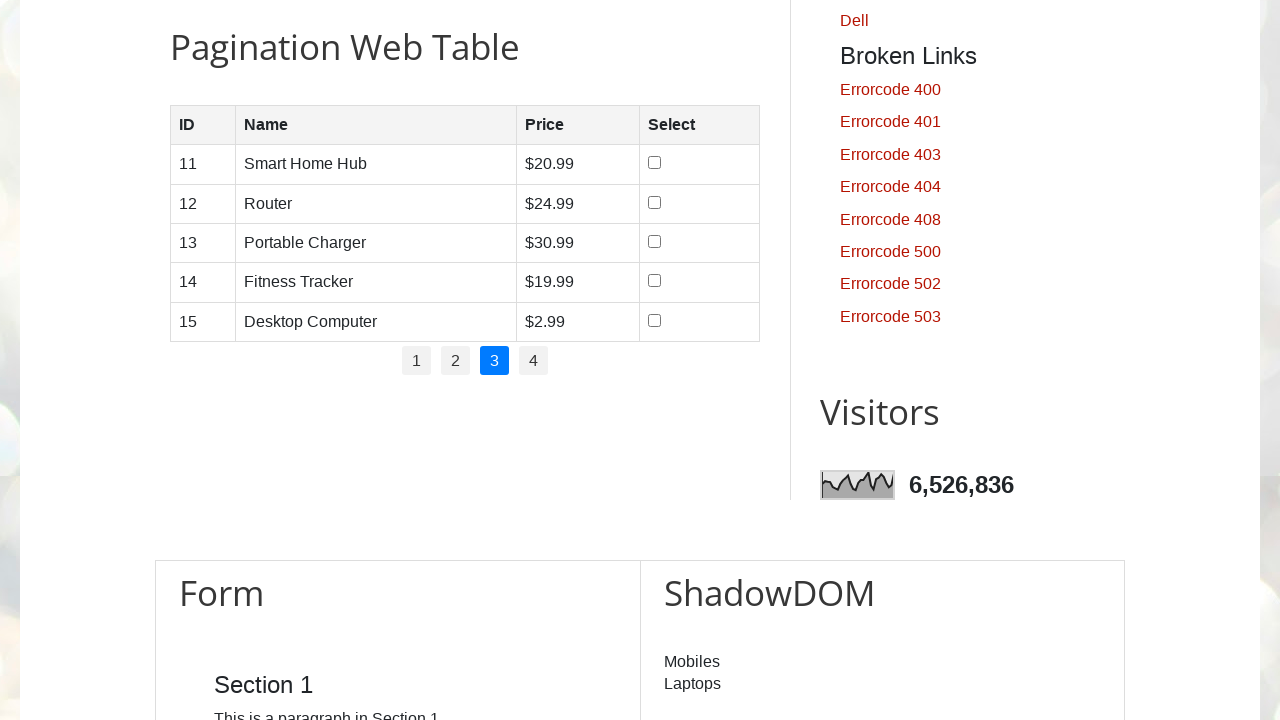

Extracted cell content from page 3, row 4, column 3: '$19.99'
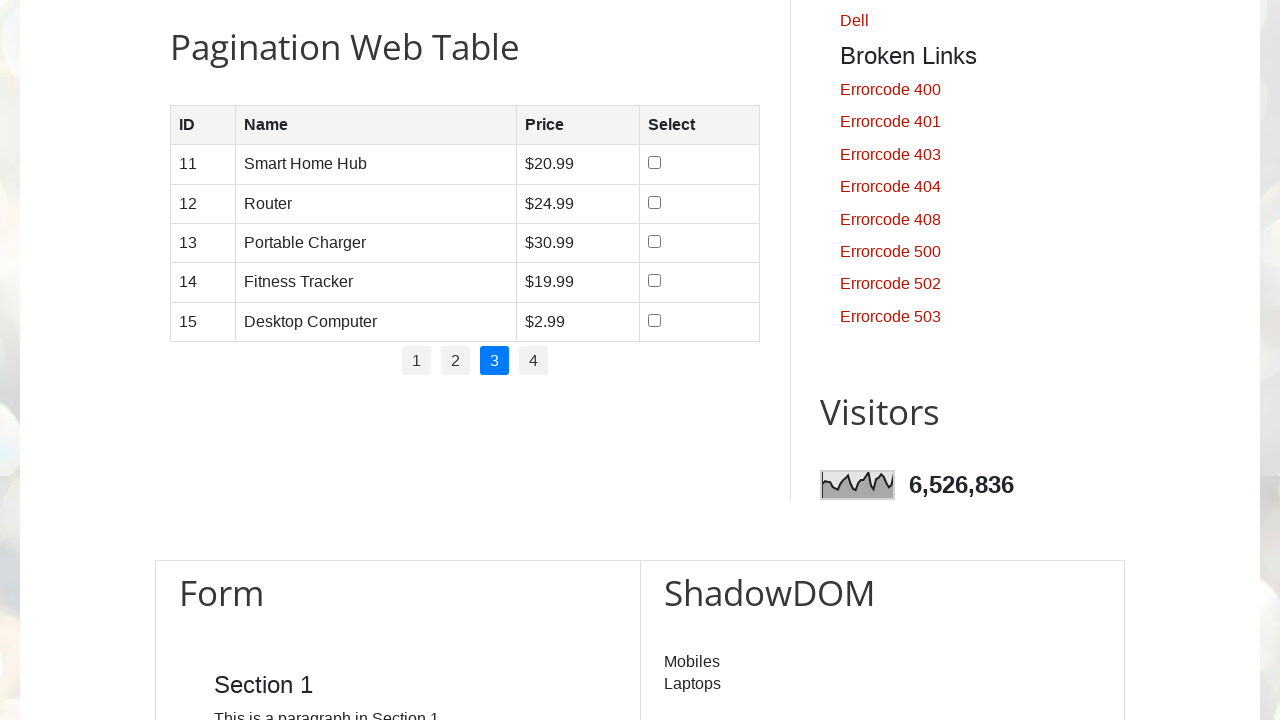

Extracted cell content from page 3, row 4, column 4: ''
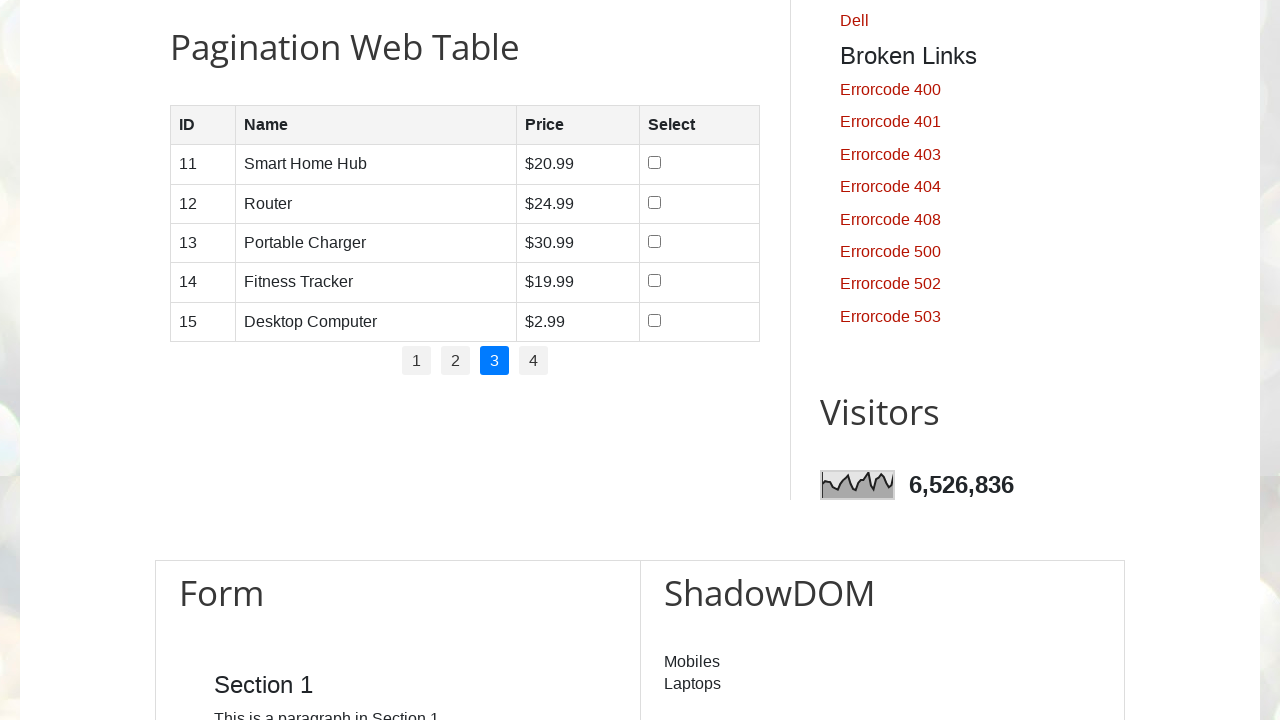

Extracted cell content from page 3, row 5, column 1: '15'
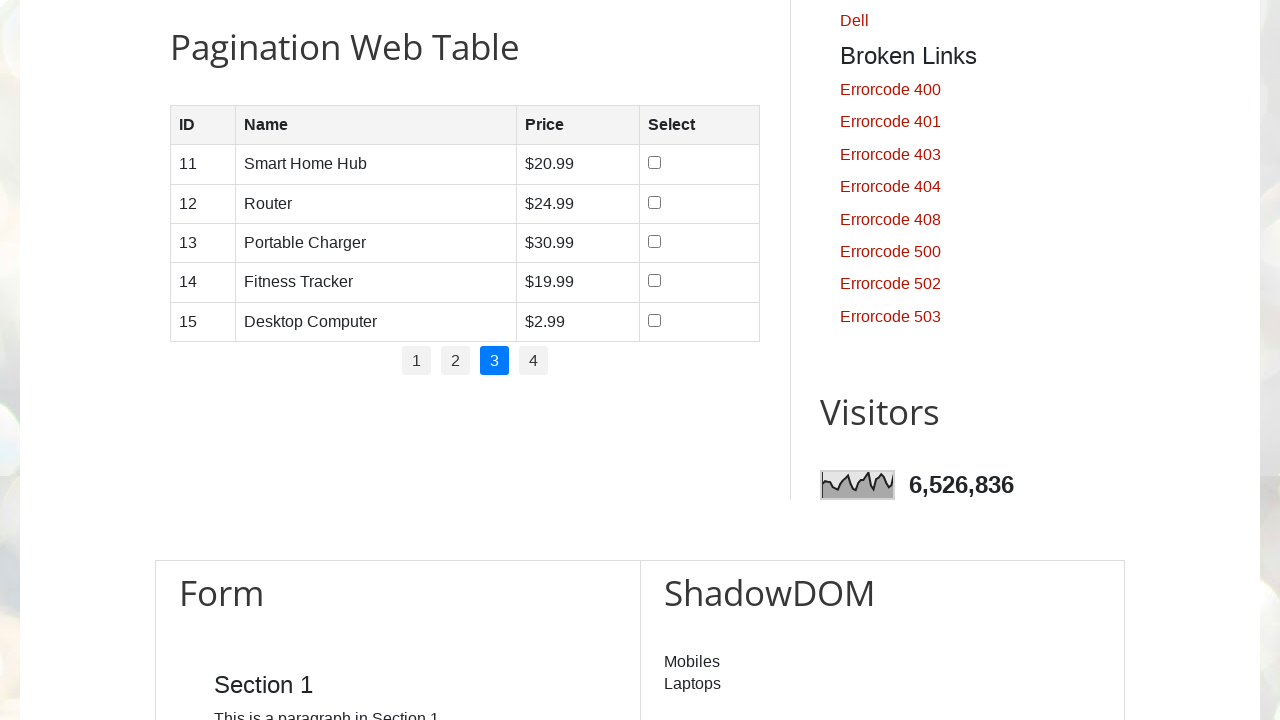

Extracted cell content from page 3, row 5, column 2: 'Desktop Computer'
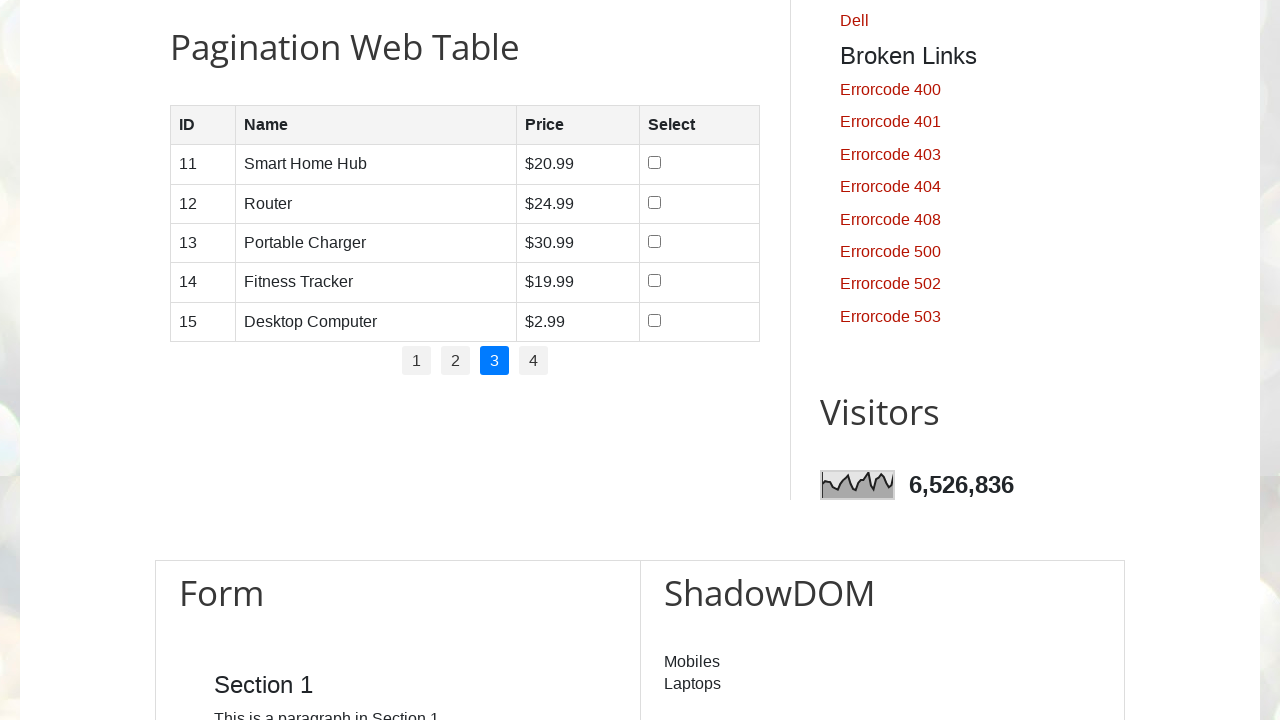

Extracted cell content from page 3, row 5, column 3: '$2.99'
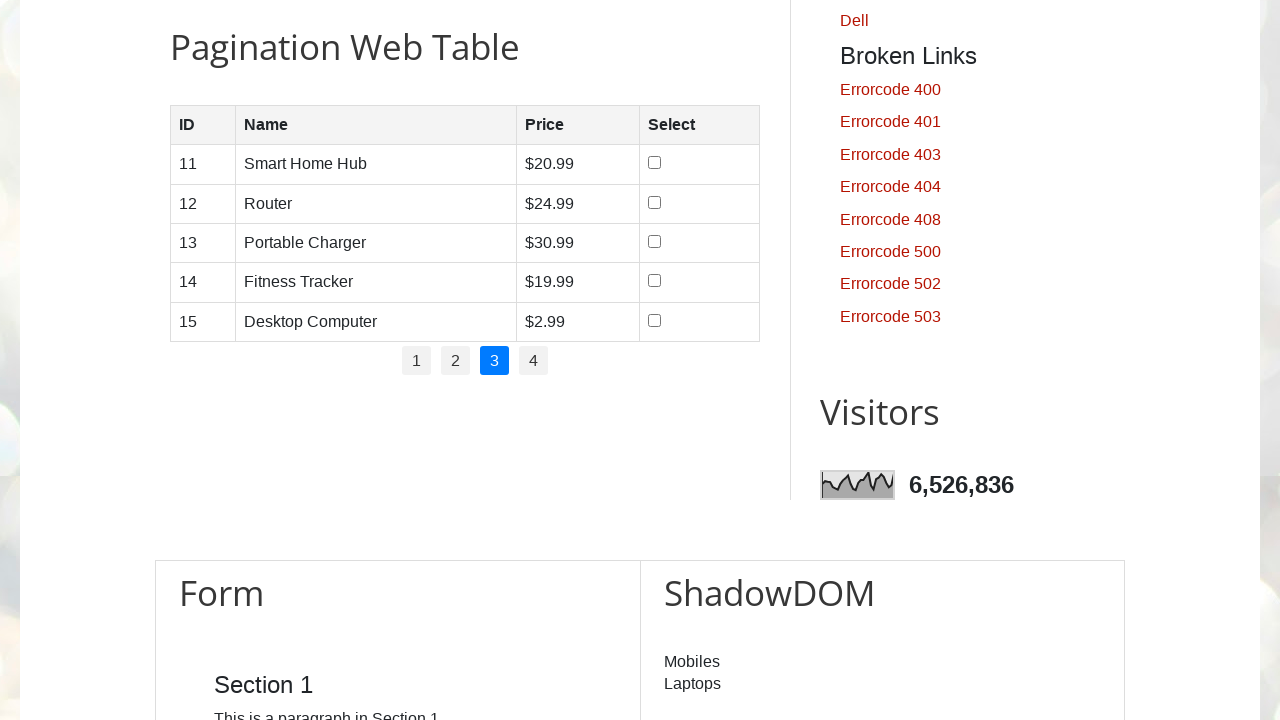

Extracted cell content from page 3, row 5, column 4: ''
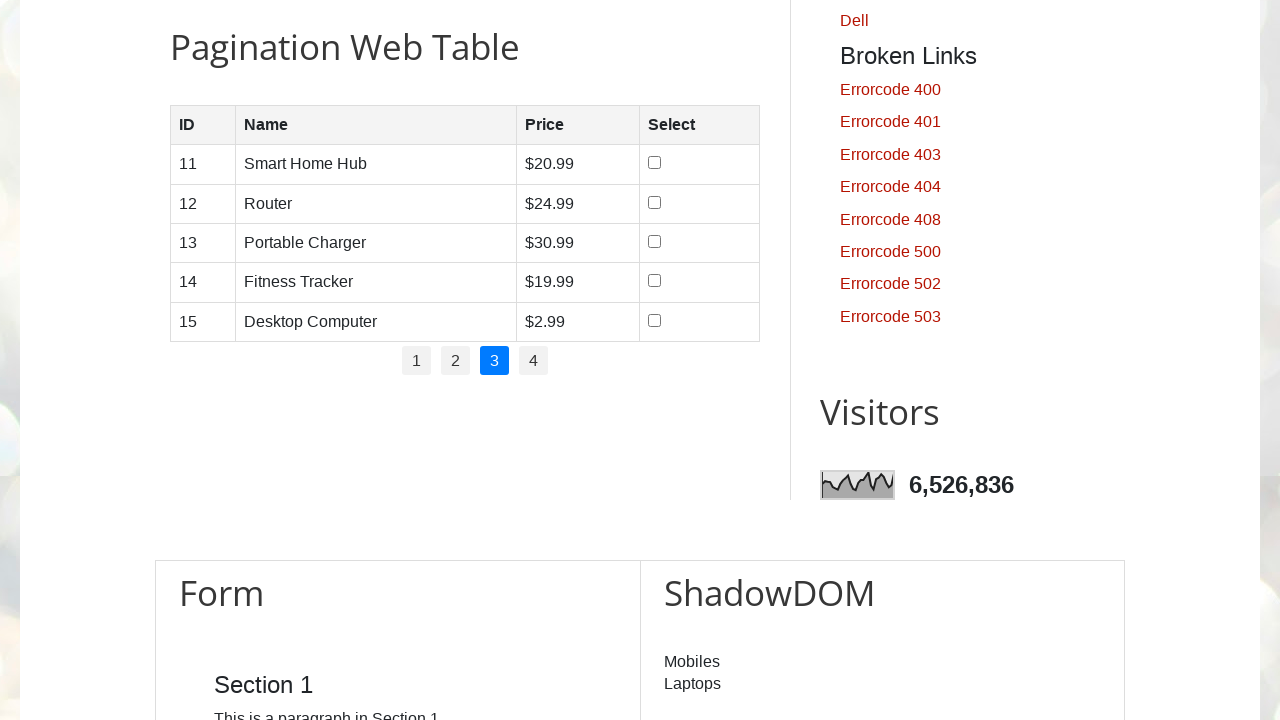

Clicked pagination link for page 4 at (534, 361) on #pagination li a >> nth=3
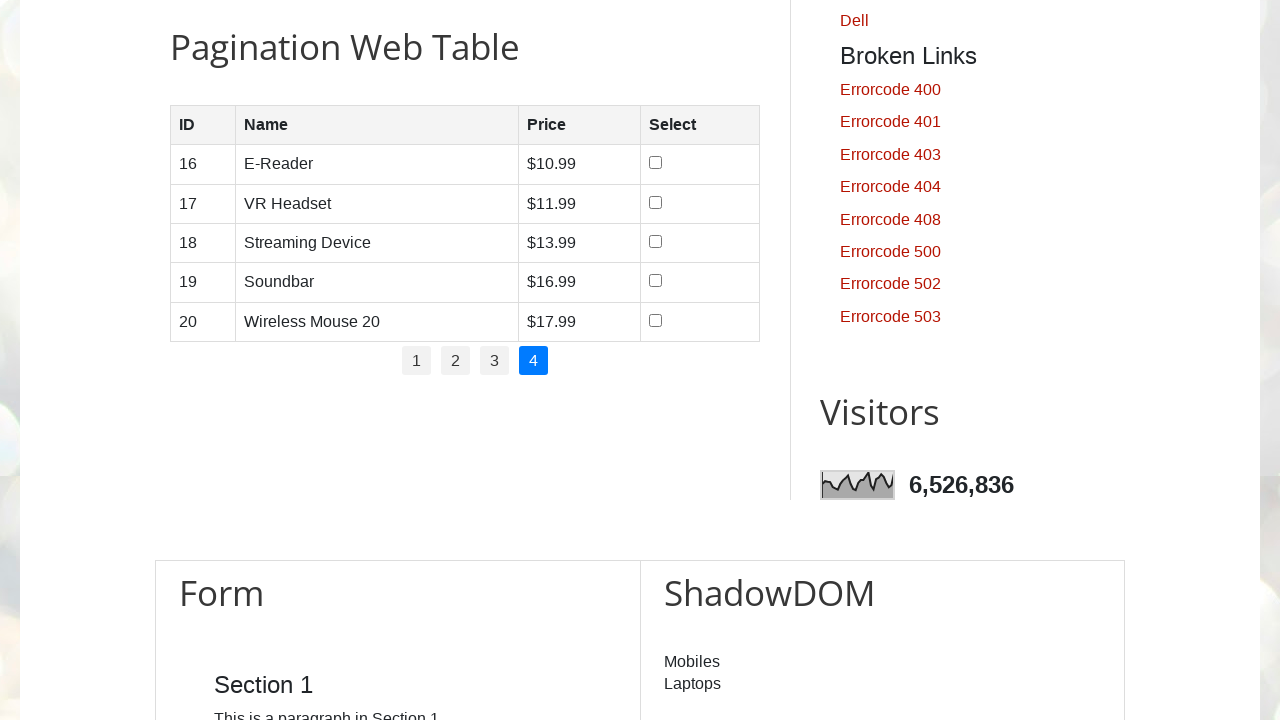

Waited for page 4 to load
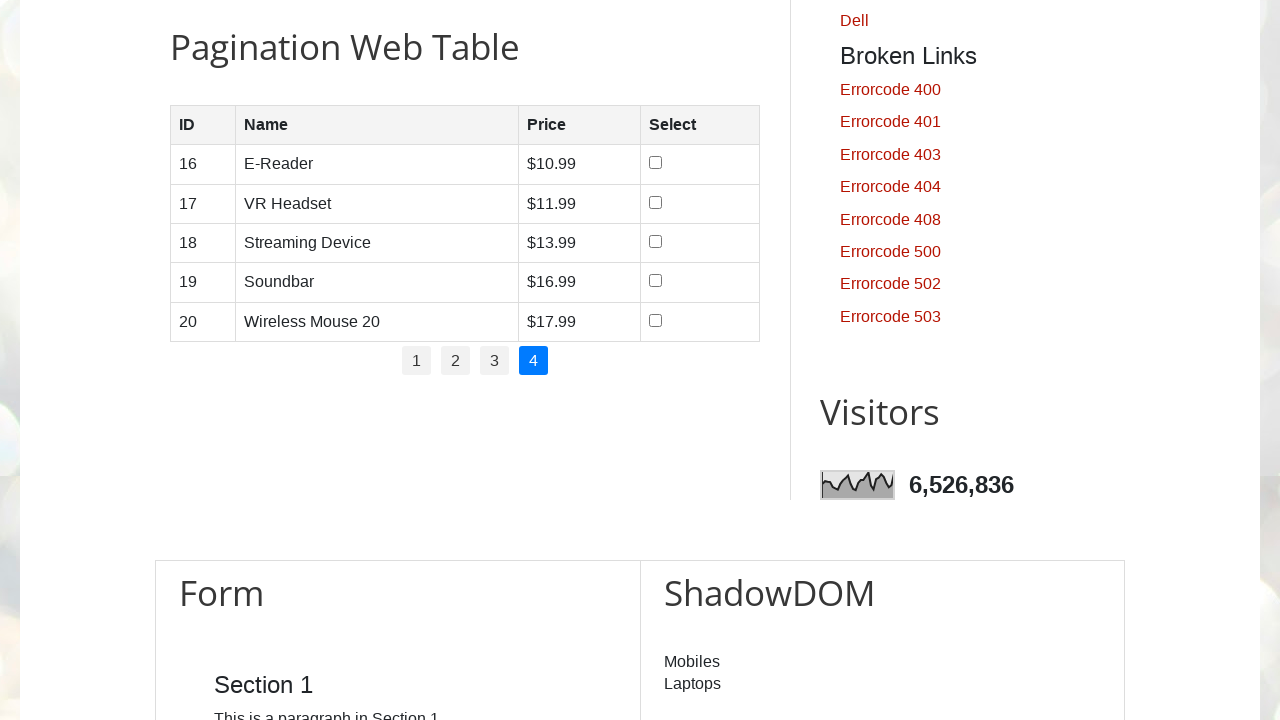

Retrieved row count for page 4: 5 rows
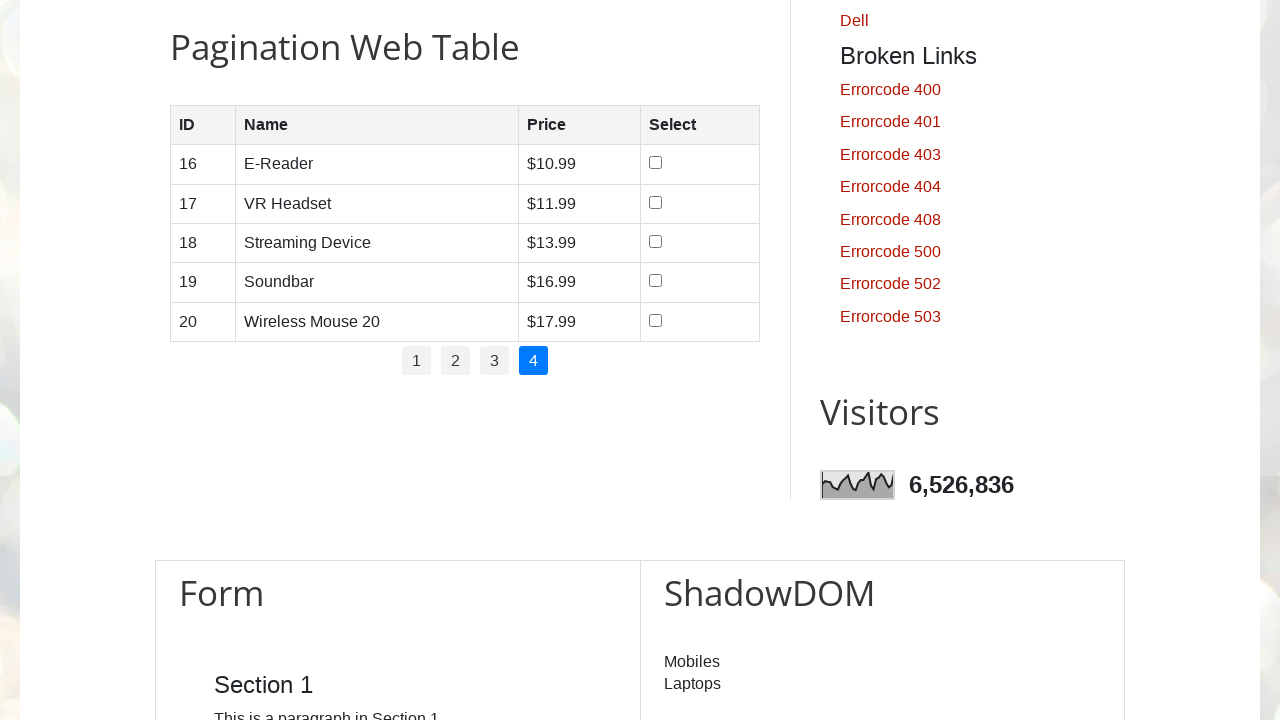

Extracted cell content from page 4, row 1, column 1: '16'
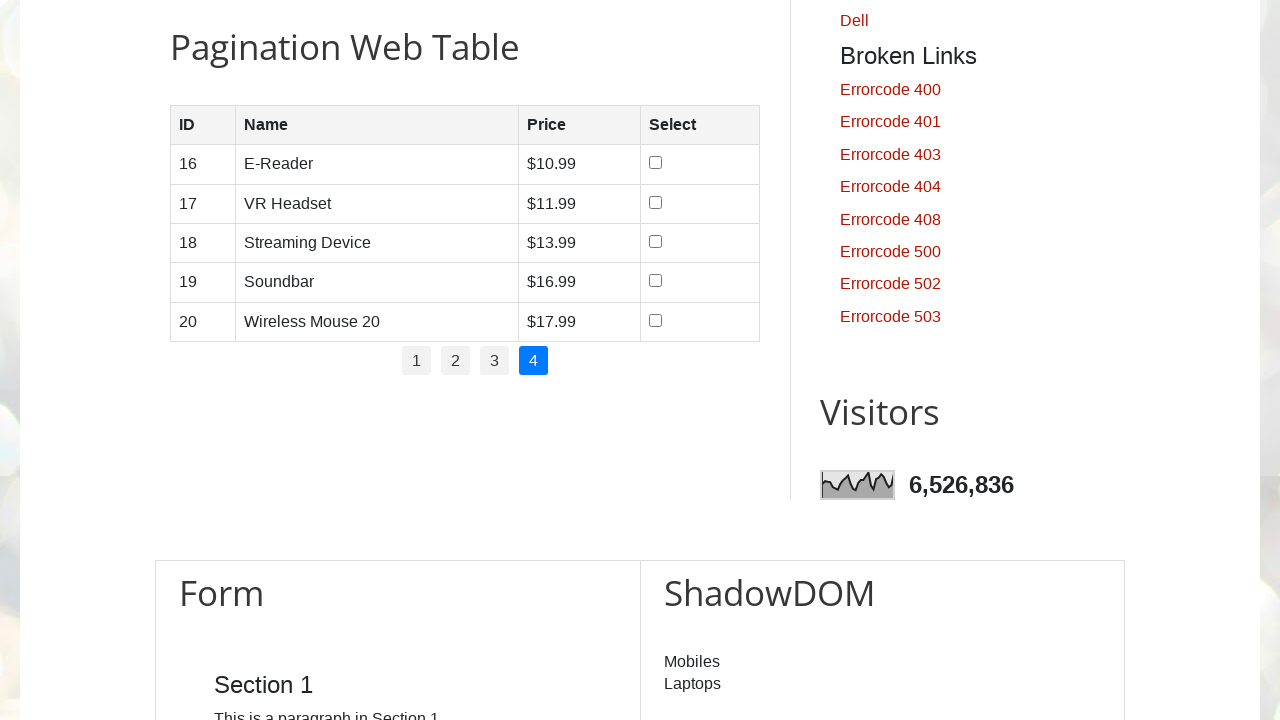

Extracted cell content from page 4, row 1, column 2: 'E-Reader'
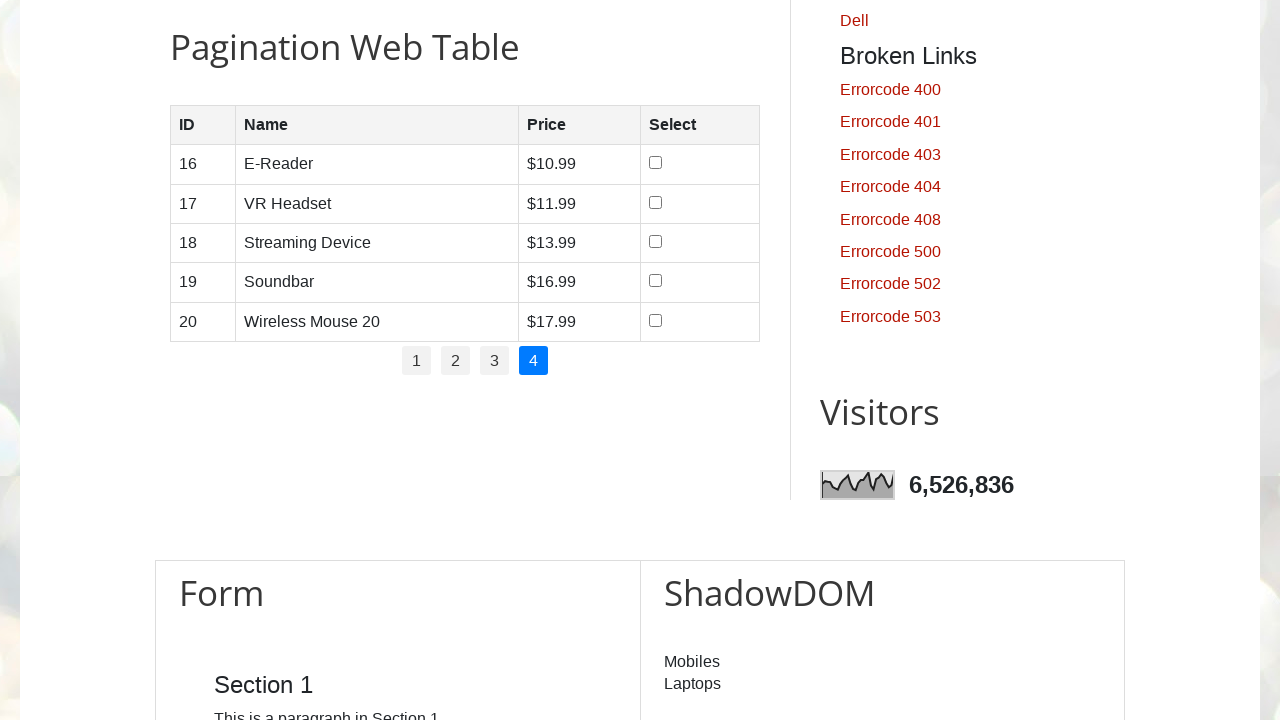

Extracted cell content from page 4, row 1, column 3: '$10.99'
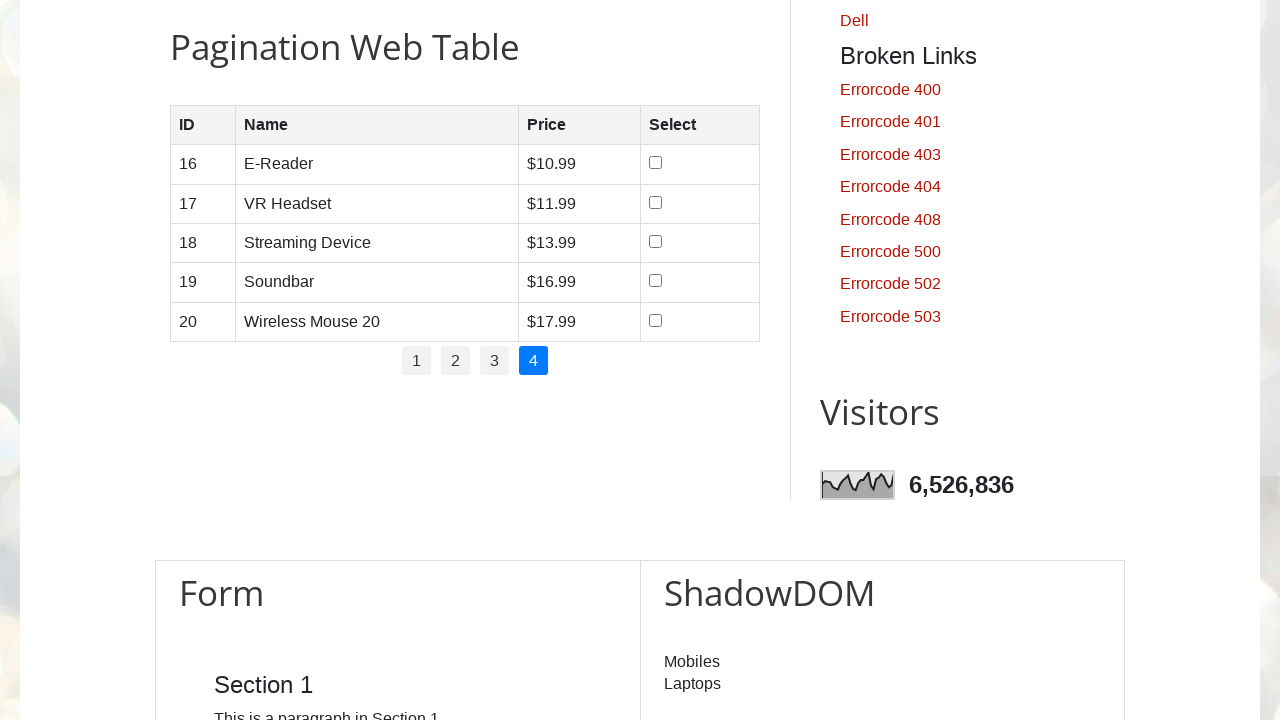

Extracted cell content from page 4, row 1, column 4: ''
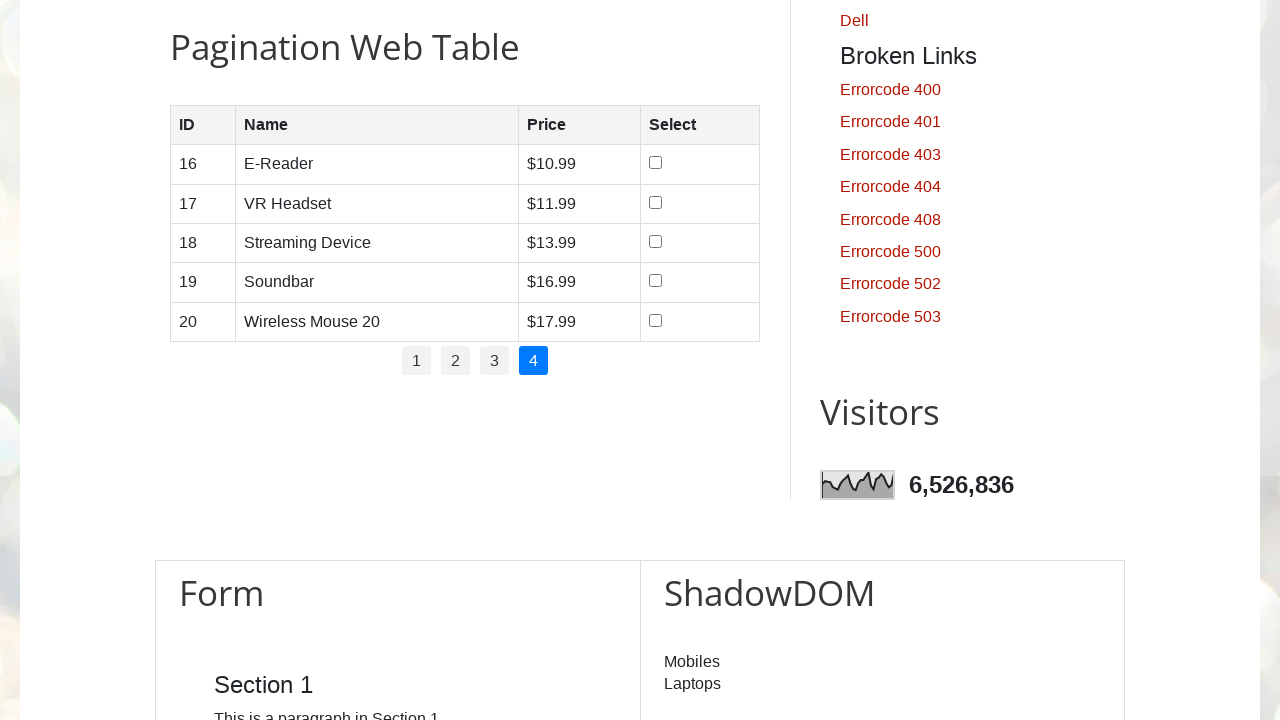

Extracted cell content from page 4, row 2, column 1: '17'
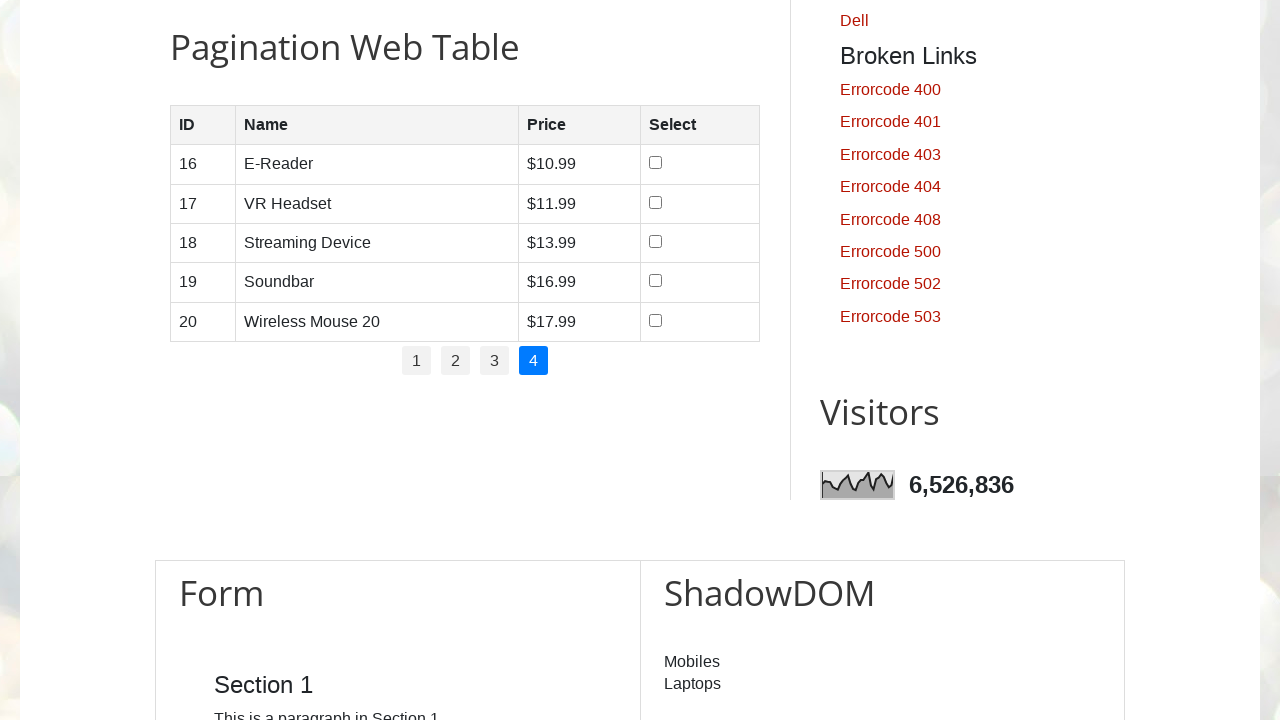

Extracted cell content from page 4, row 2, column 2: 'VR Headset'
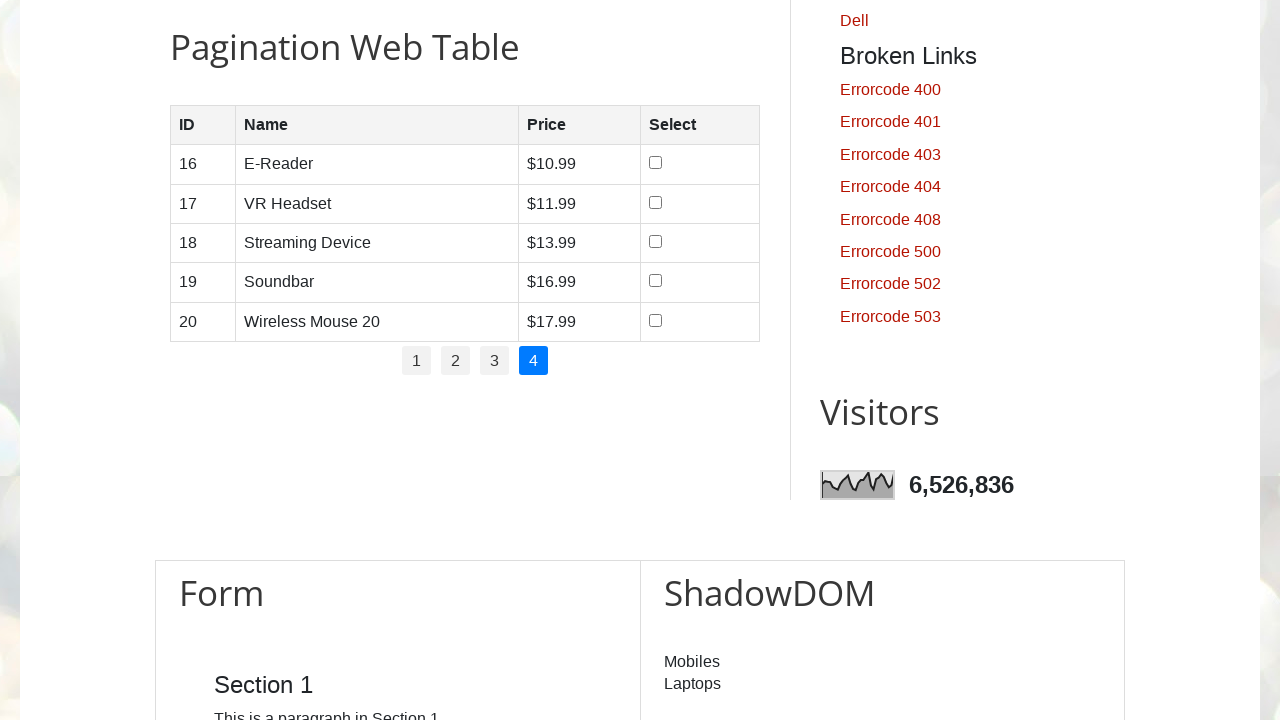

Extracted cell content from page 4, row 2, column 3: '$11.99'
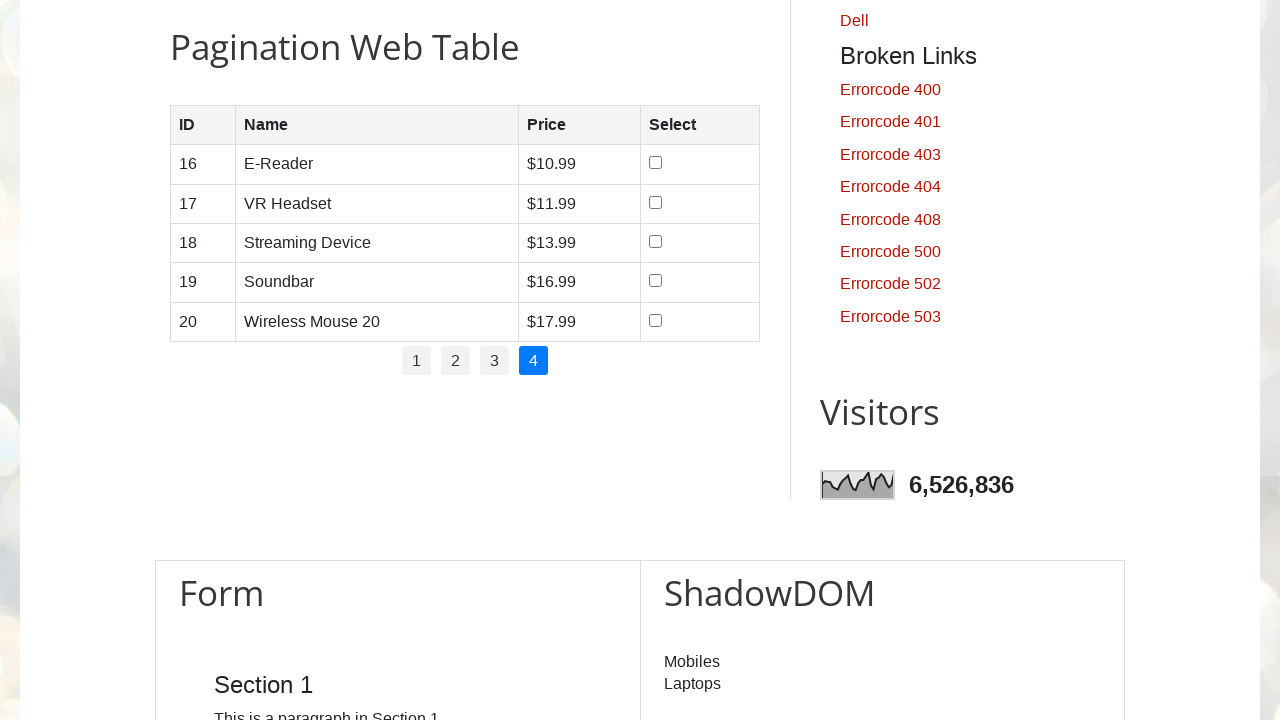

Extracted cell content from page 4, row 2, column 4: ''
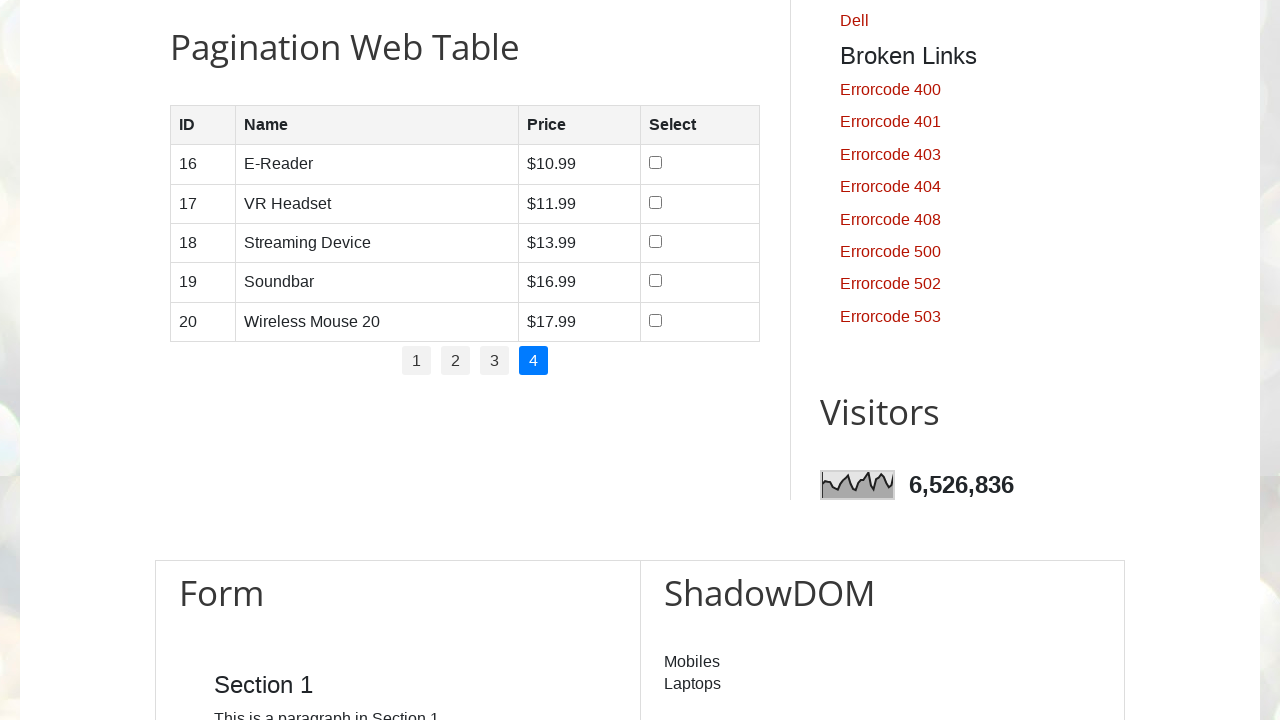

Extracted cell content from page 4, row 3, column 1: '18'
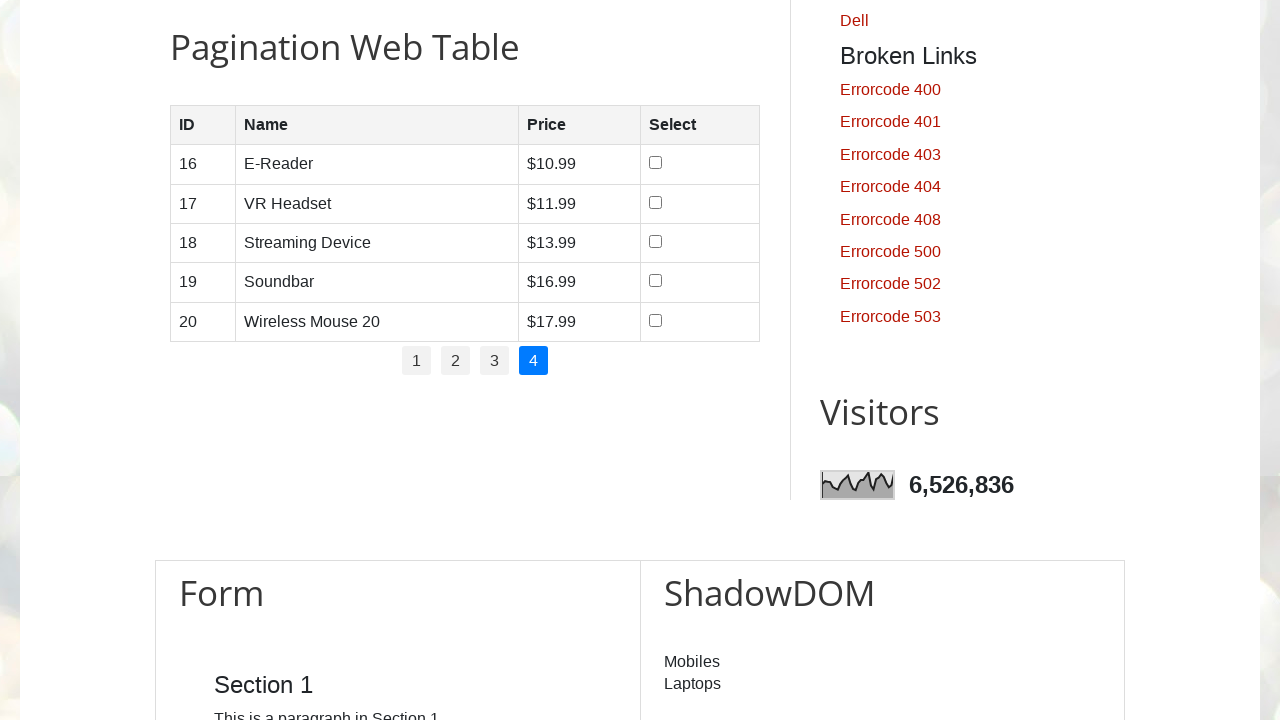

Extracted cell content from page 4, row 3, column 2: 'Streaming Device'
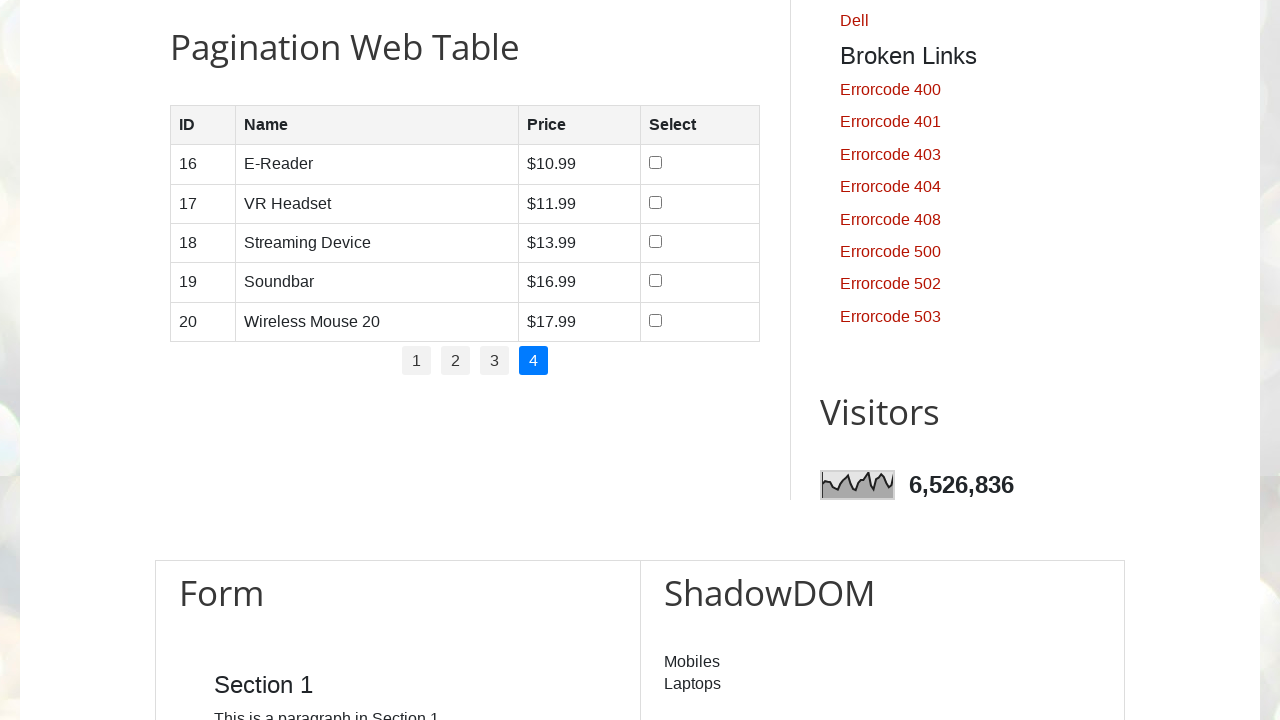

Extracted cell content from page 4, row 3, column 3: '$13.99'
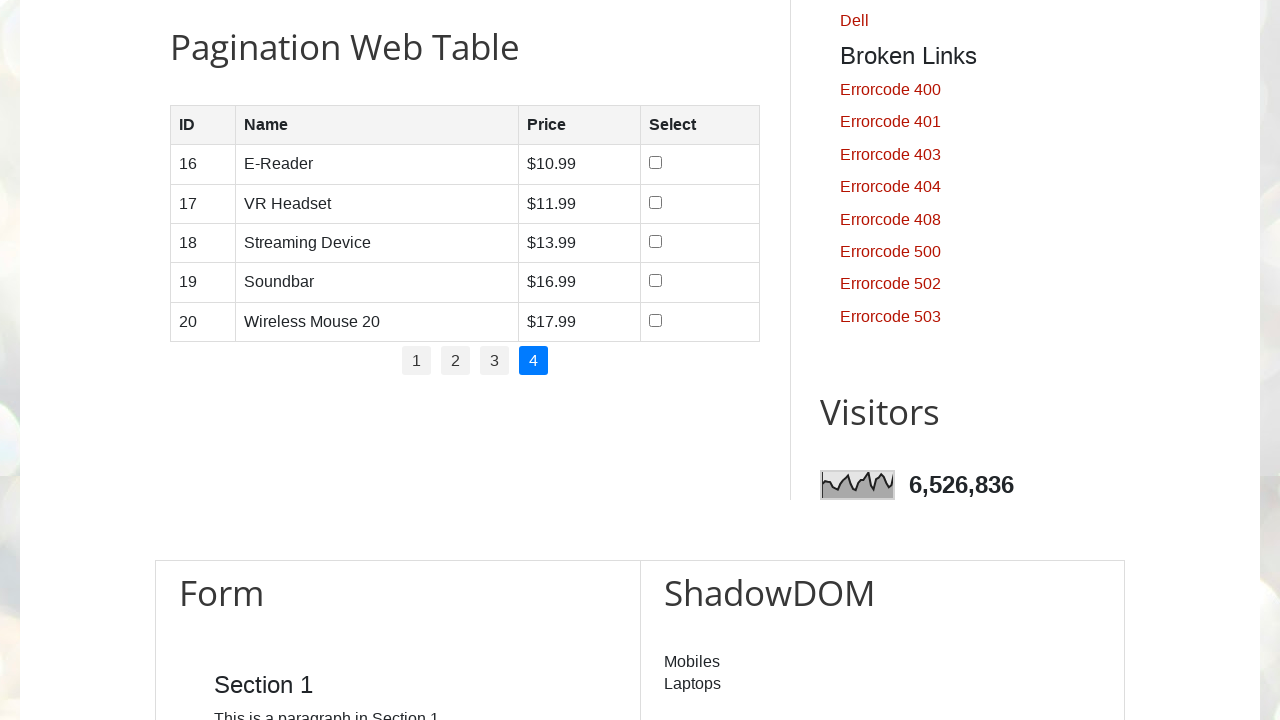

Extracted cell content from page 4, row 3, column 4: ''
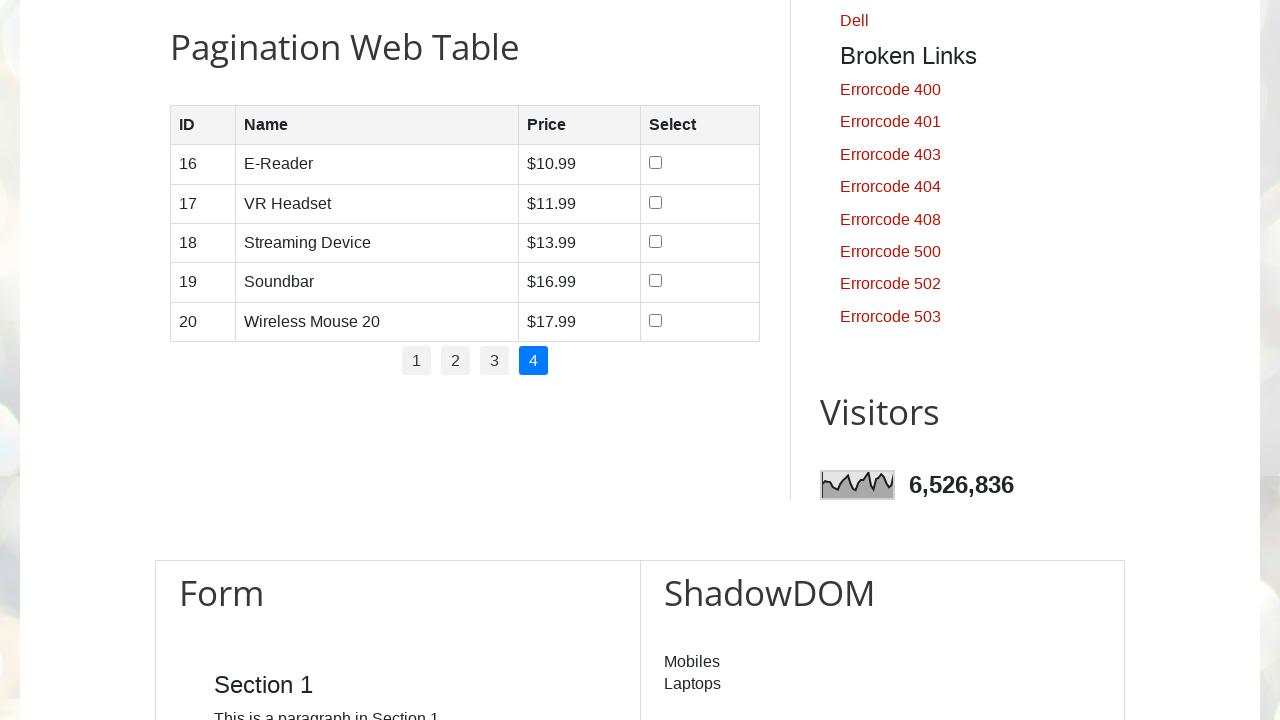

Extracted cell content from page 4, row 4, column 1: '19'
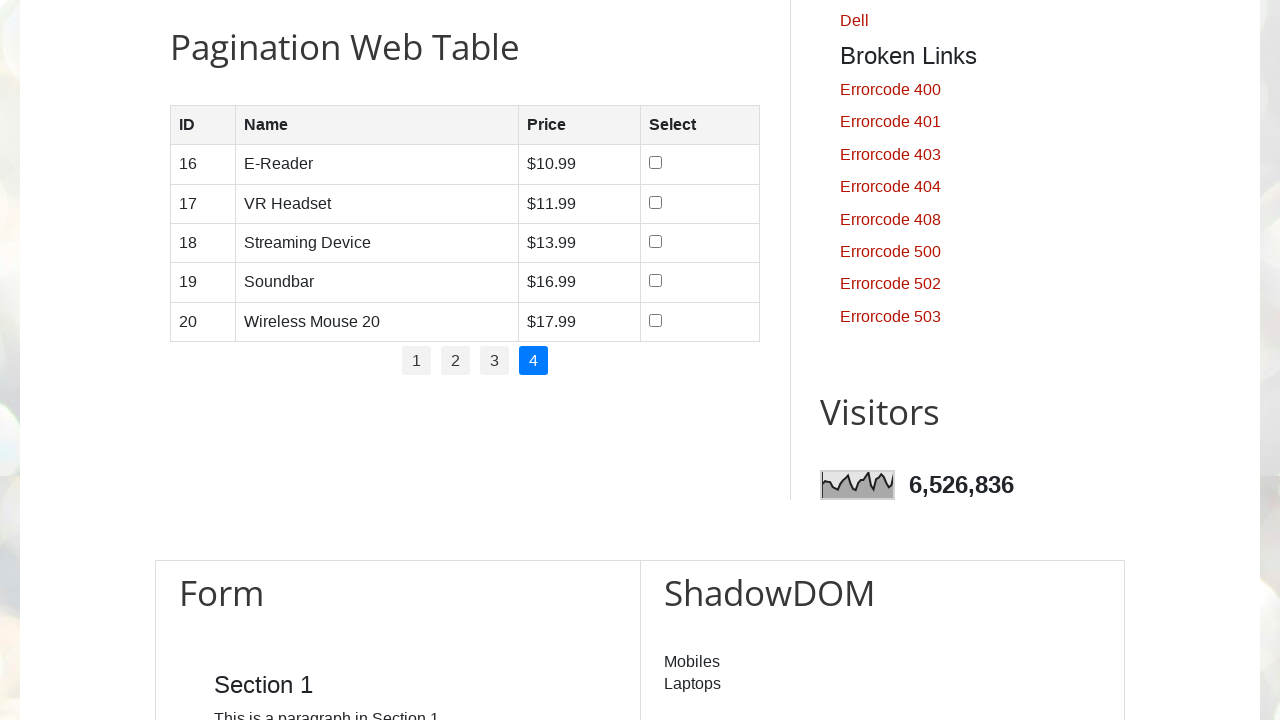

Extracted cell content from page 4, row 4, column 2: 'Soundbar'
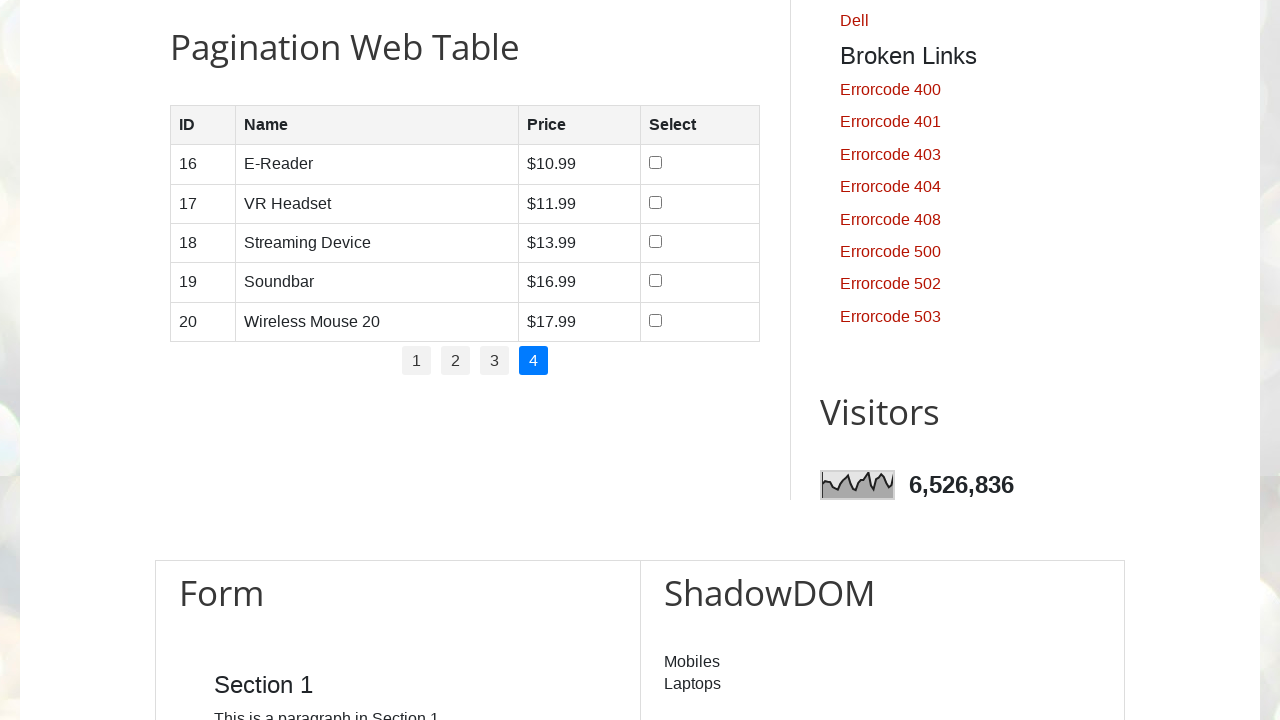

Extracted cell content from page 4, row 4, column 3: '$16.99'
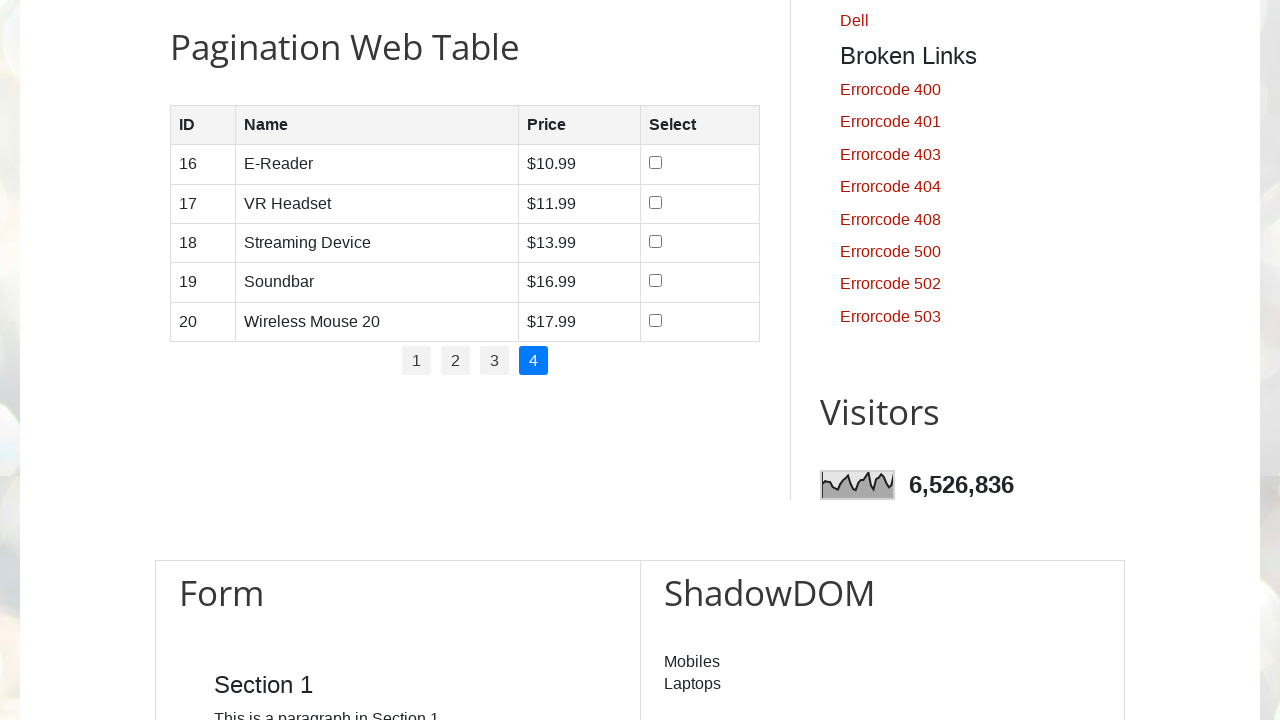

Extracted cell content from page 4, row 4, column 4: ''
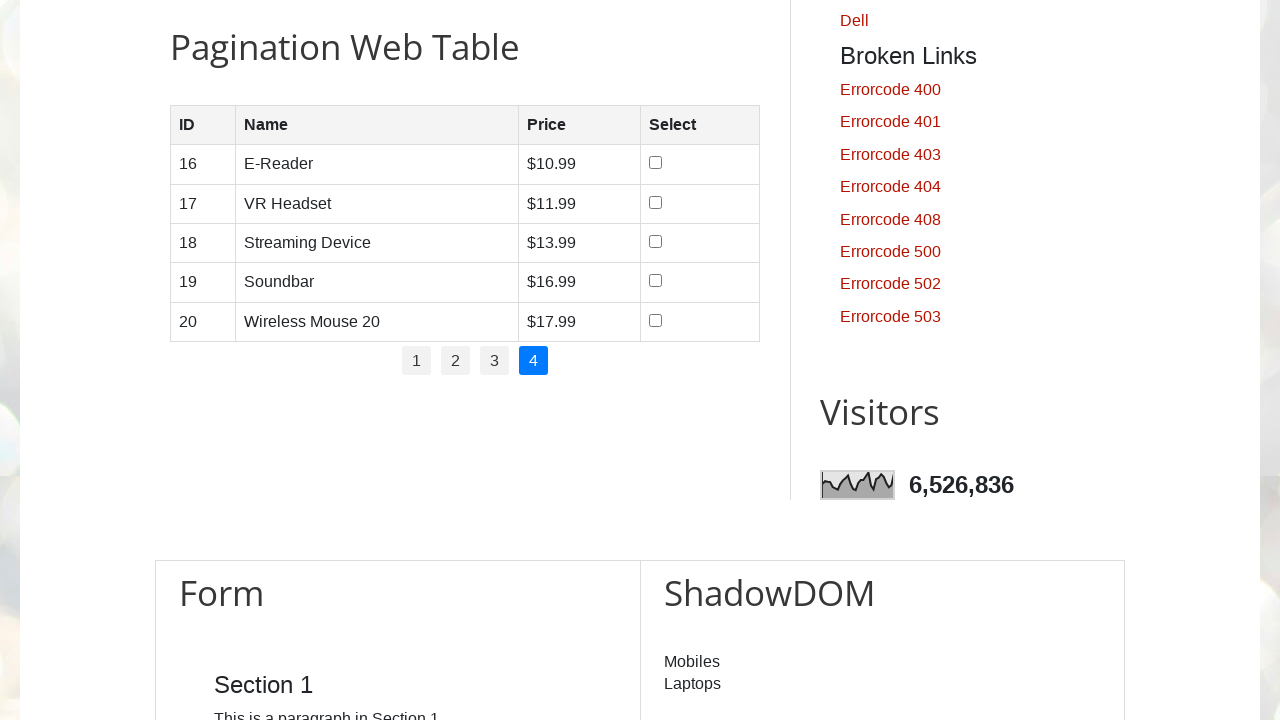

Extracted cell content from page 4, row 5, column 1: '20'
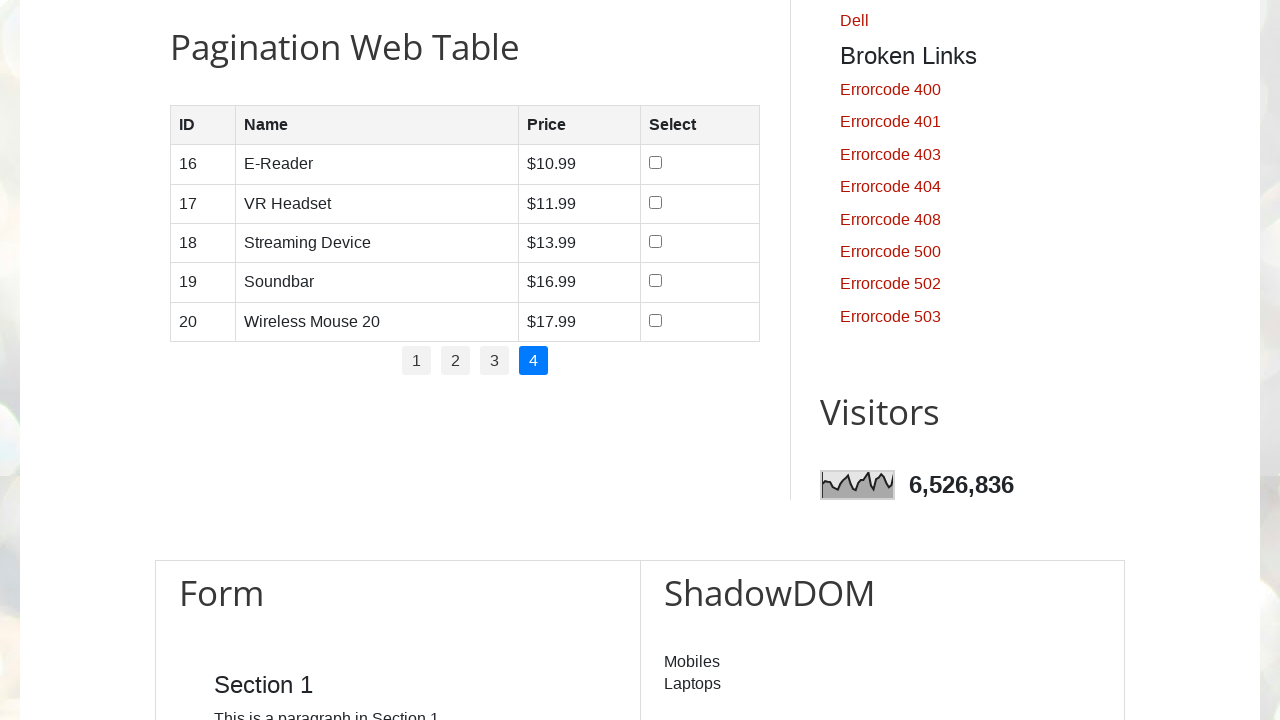

Extracted cell content from page 4, row 5, column 2: 'Wireless Mouse 20'
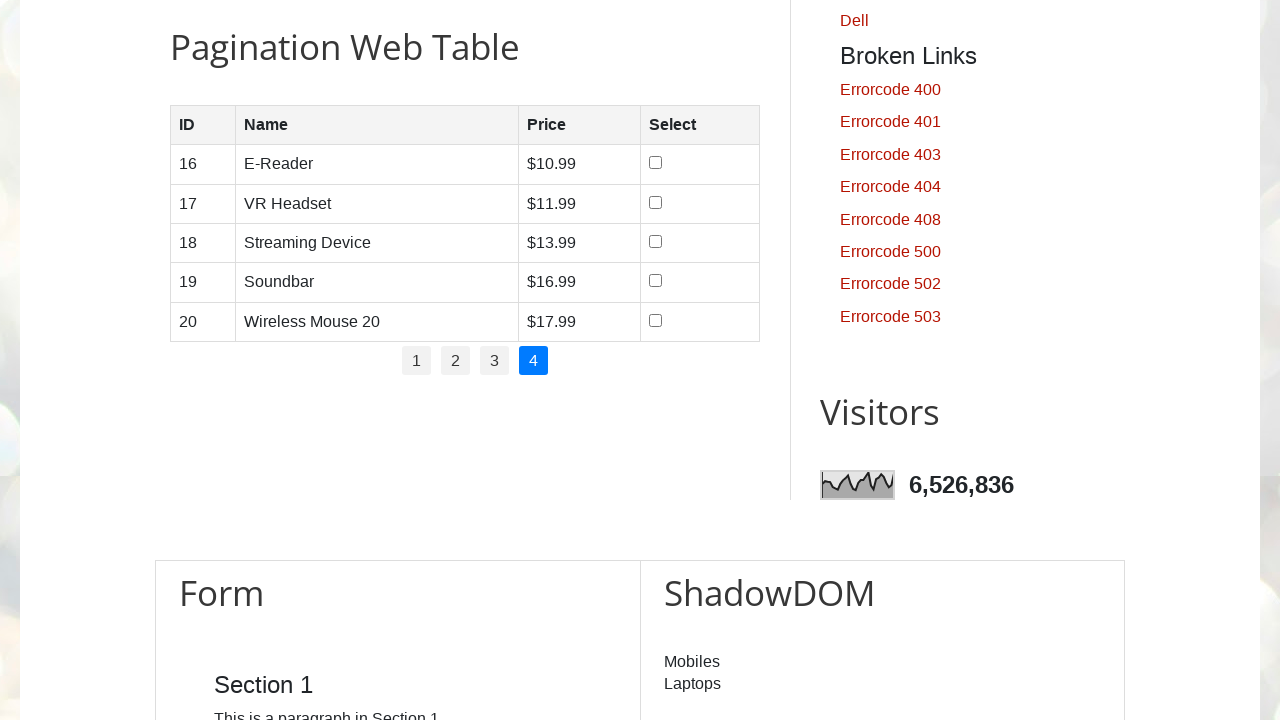

Extracted cell content from page 4, row 5, column 3: '$17.99'
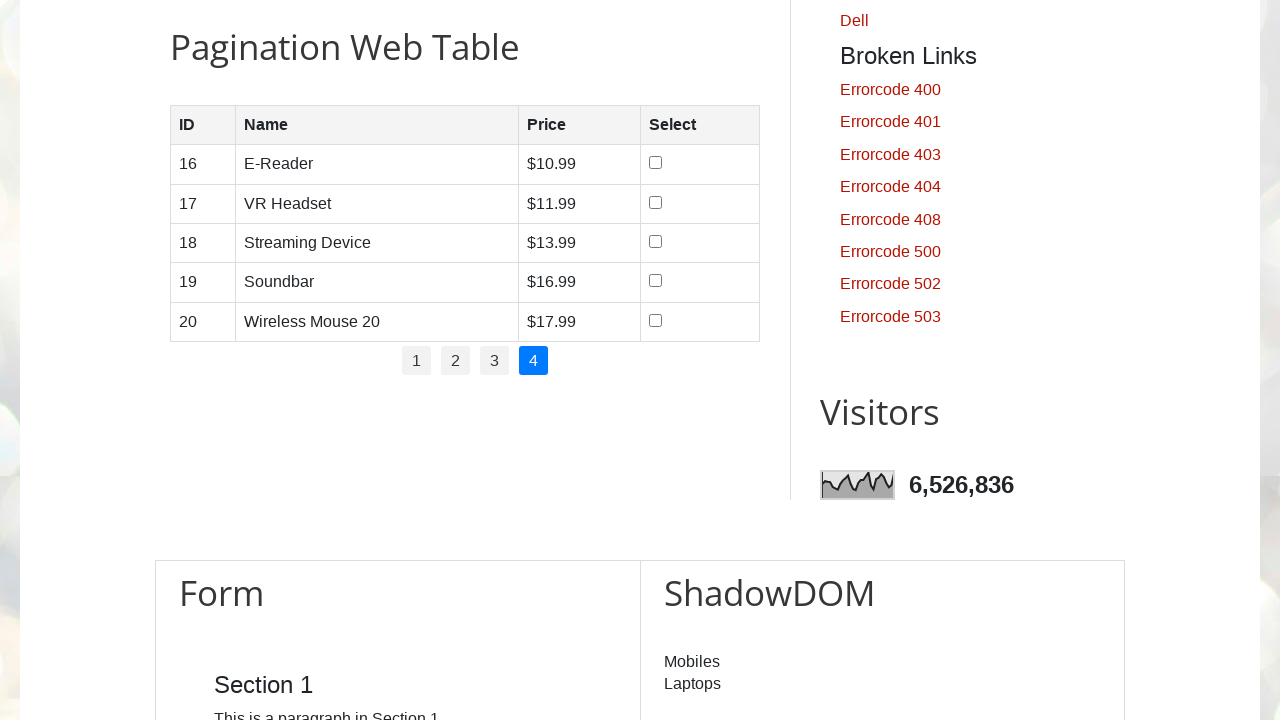

Extracted cell content from page 4, row 5, column 4: ''
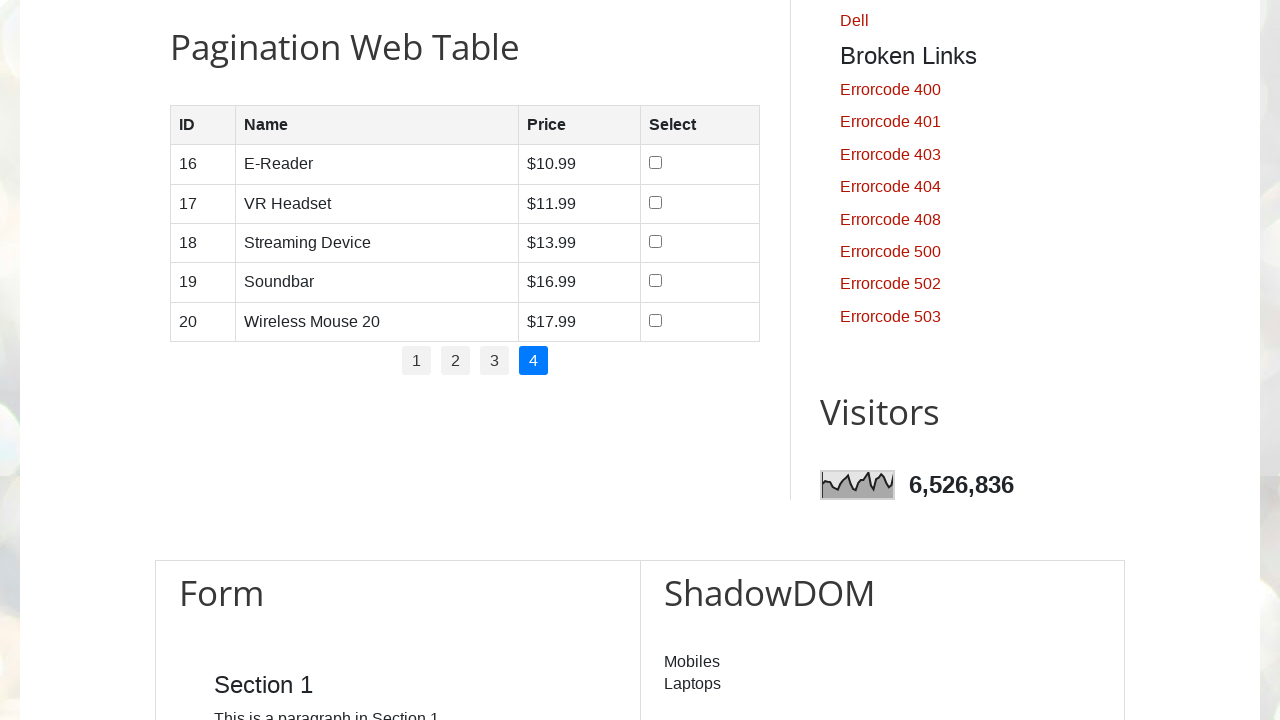

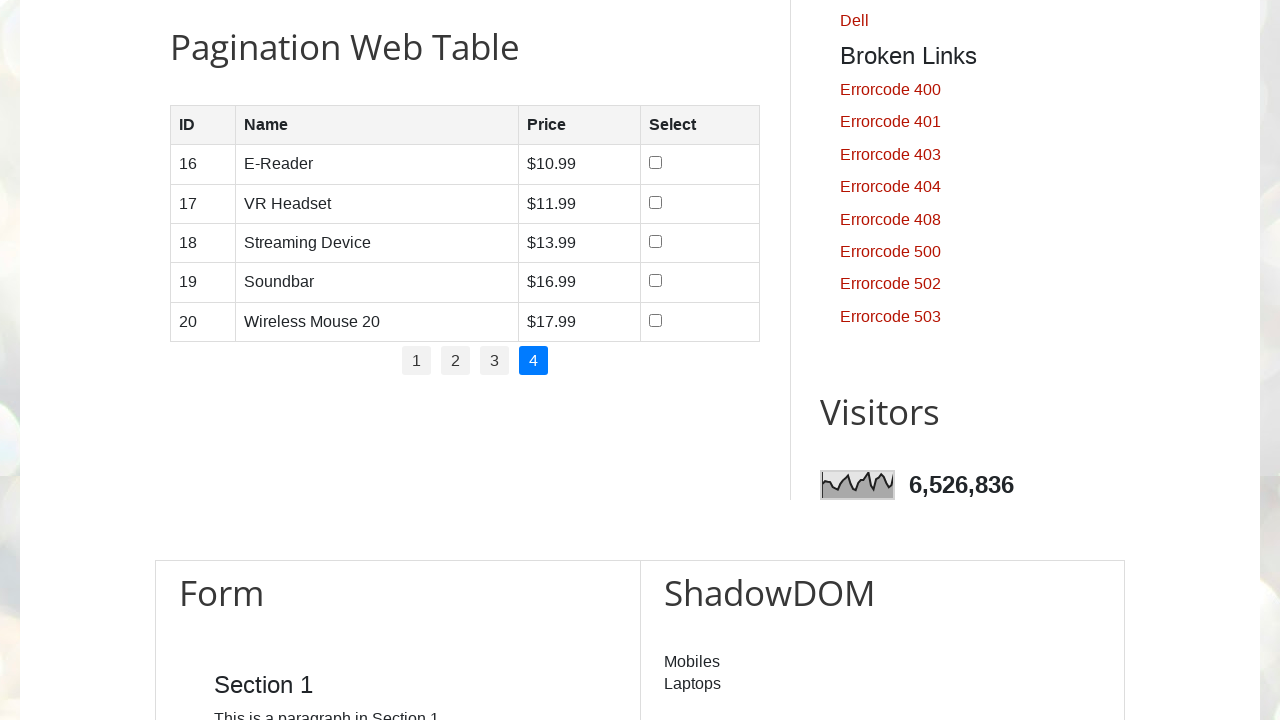